Tests the navigation links in the dev-links section of jQueryUI homepage by clicking each link and verifying that the page navigates correctly, then navigating back to test the next link.

Starting URL: https://jqueryui.com/

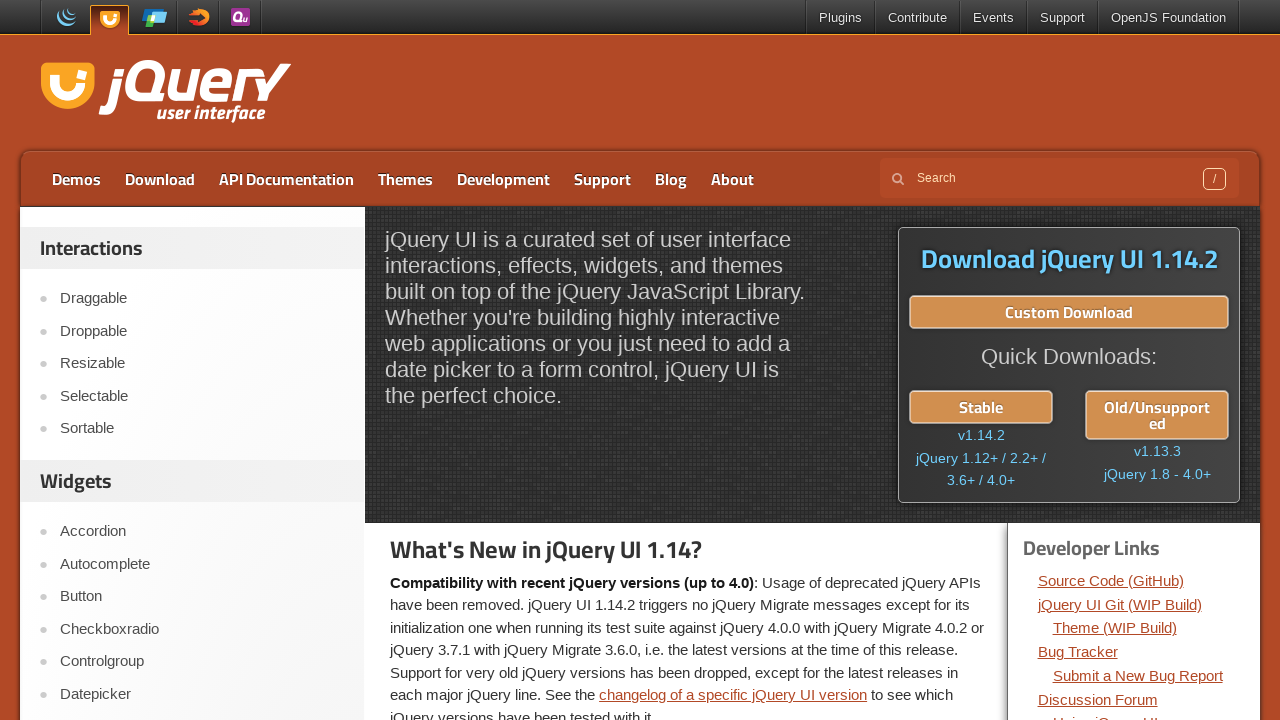

Located dev-links section and counted navigation links
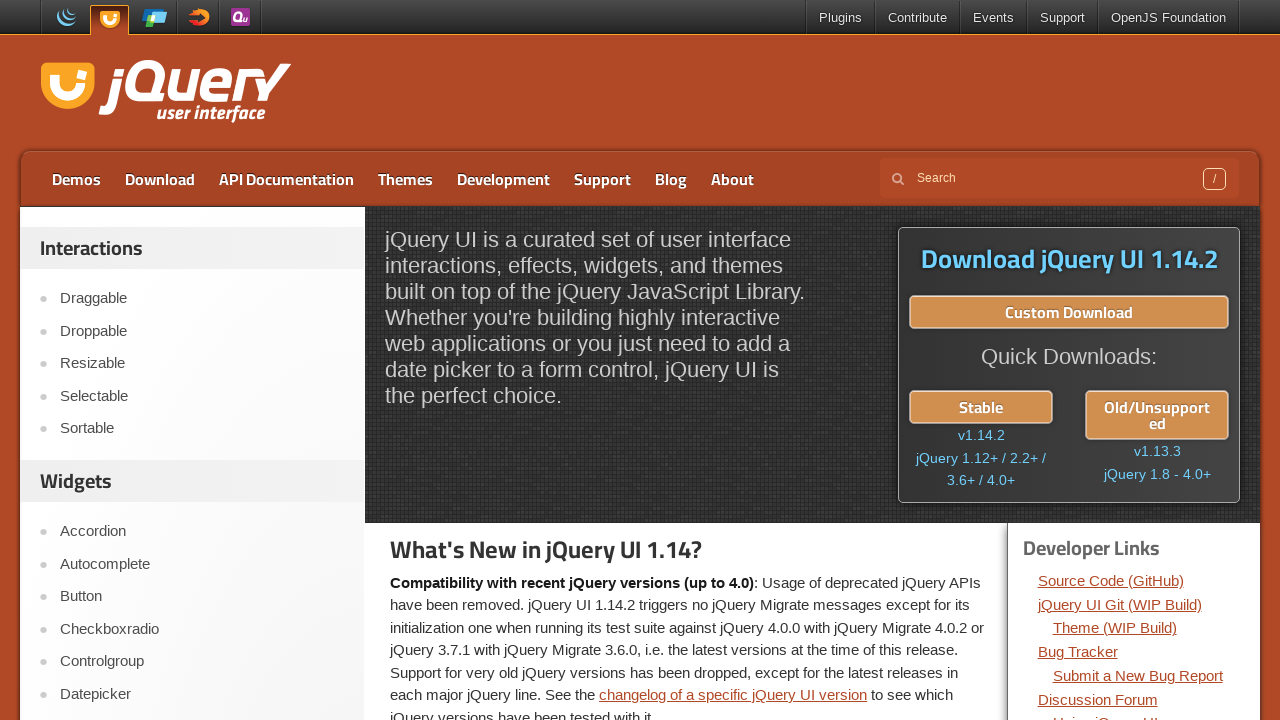

Re-queried dev-links section for link 1 of 14
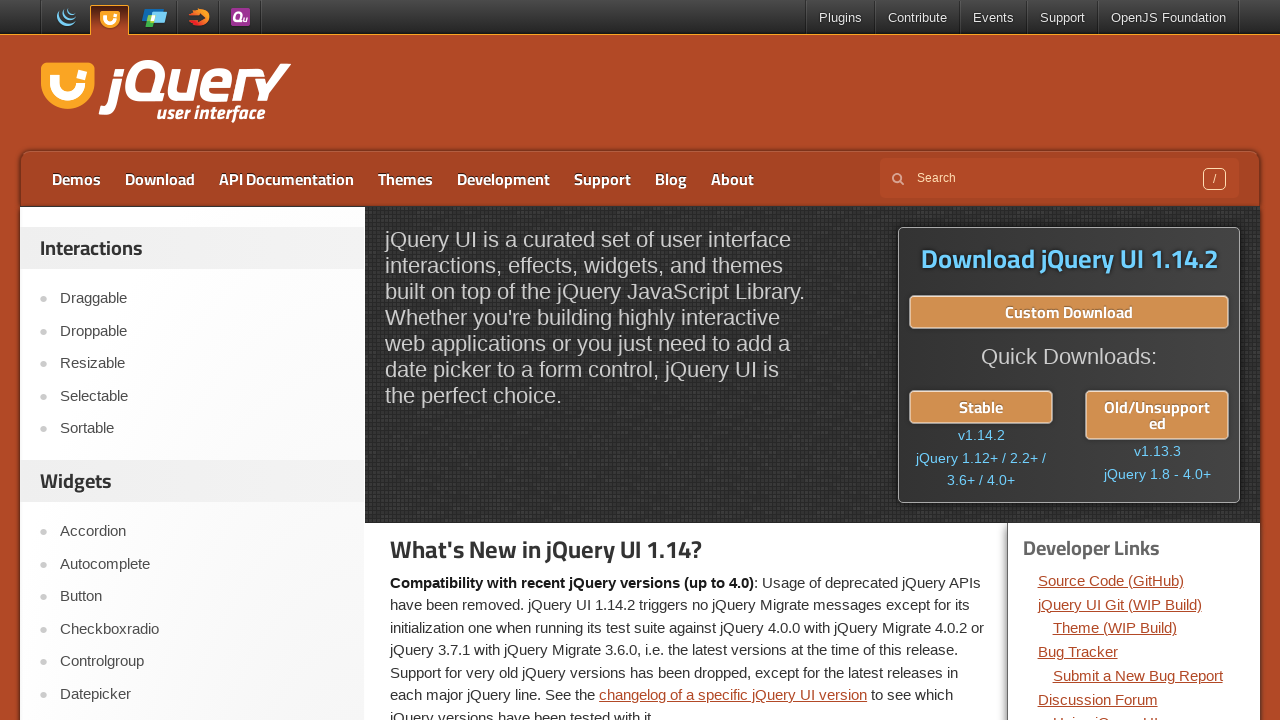

Retrieved href attribute from link 1: https://github.com/jquery/jquery-ui
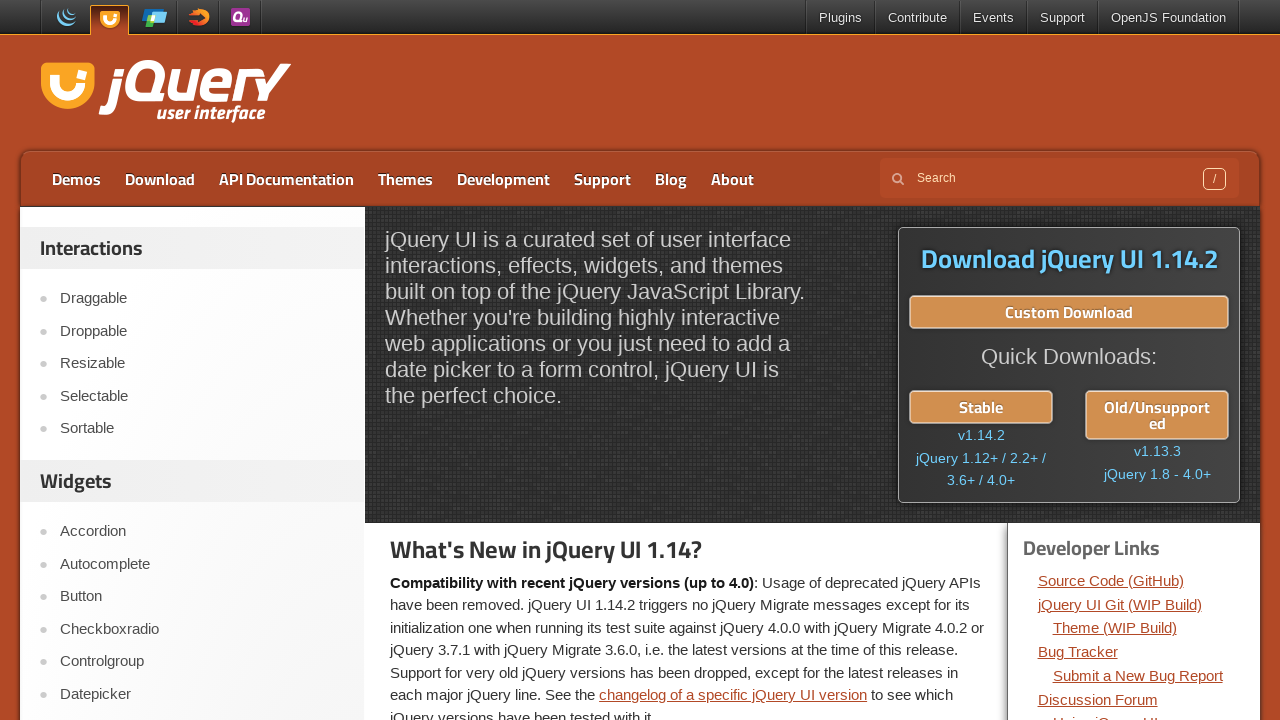

Clicked dev-links navigation link 1 at (1111, 580) on xpath=//div[@class='dev-links']//li//a >> nth=0
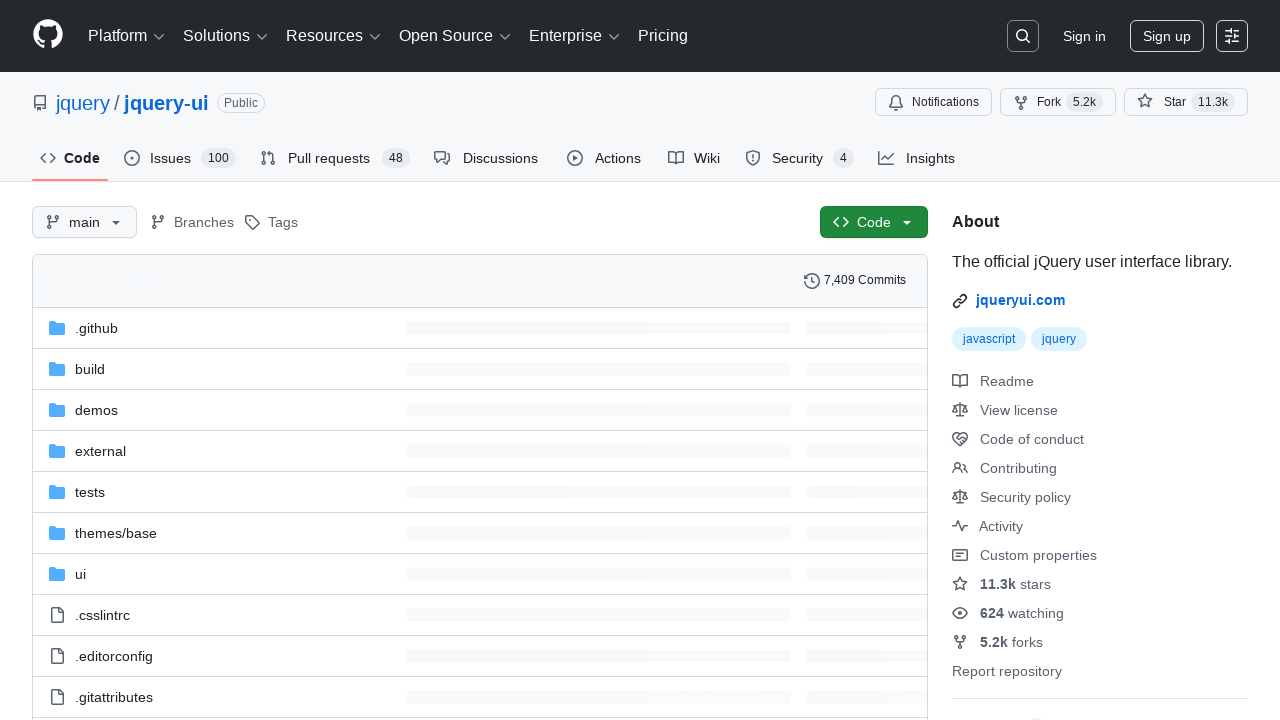

Page loaded after clicking link 1
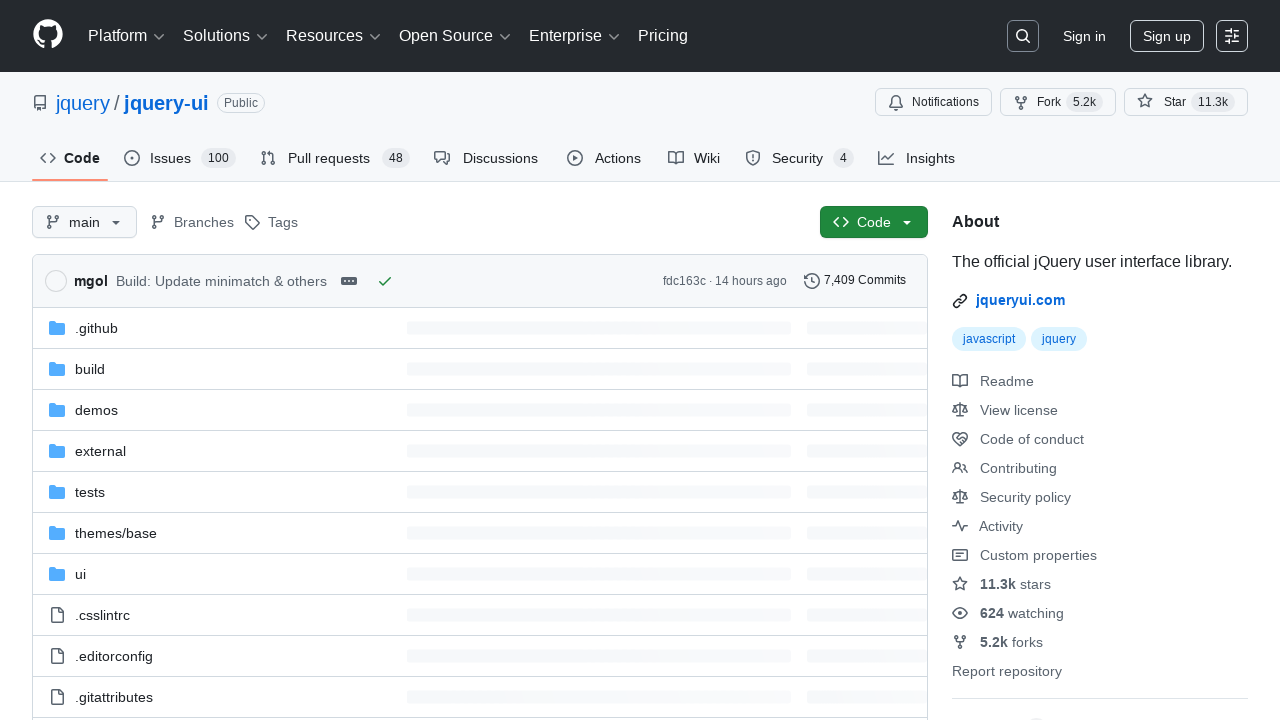

Navigated back to jQueryUI homepage after testing link 1
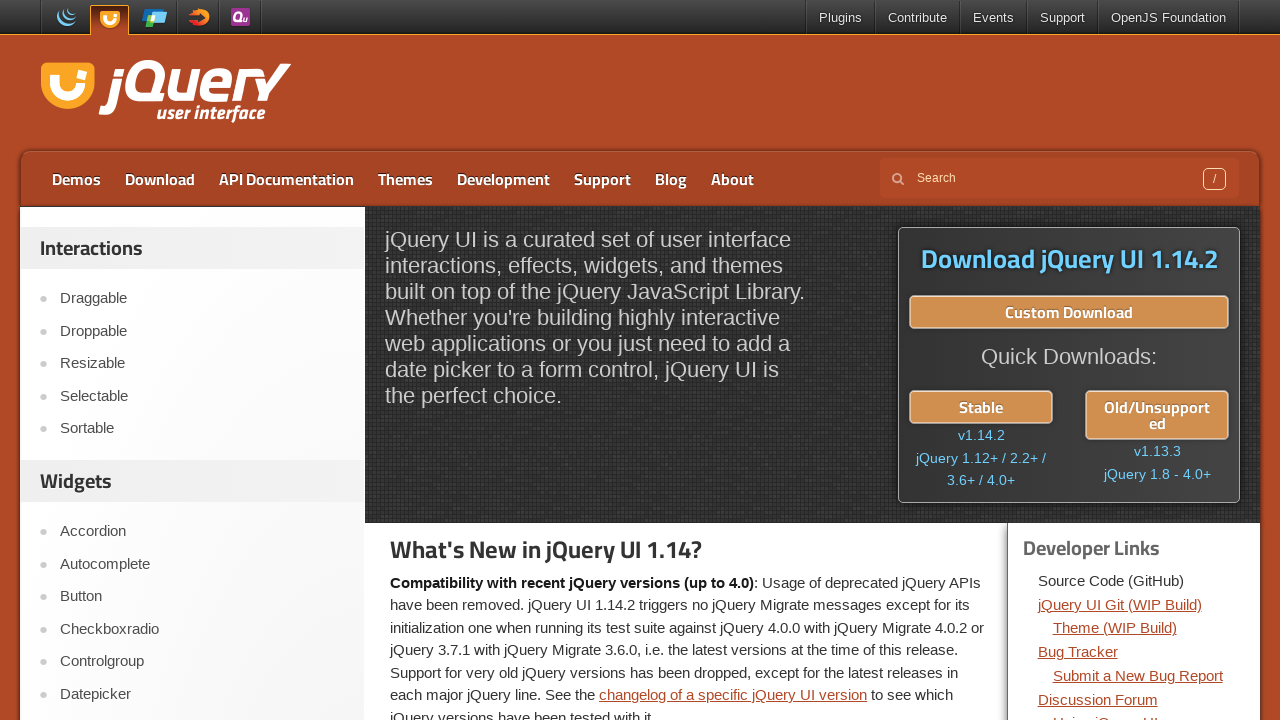

Homepage reloaded and ready for next link test
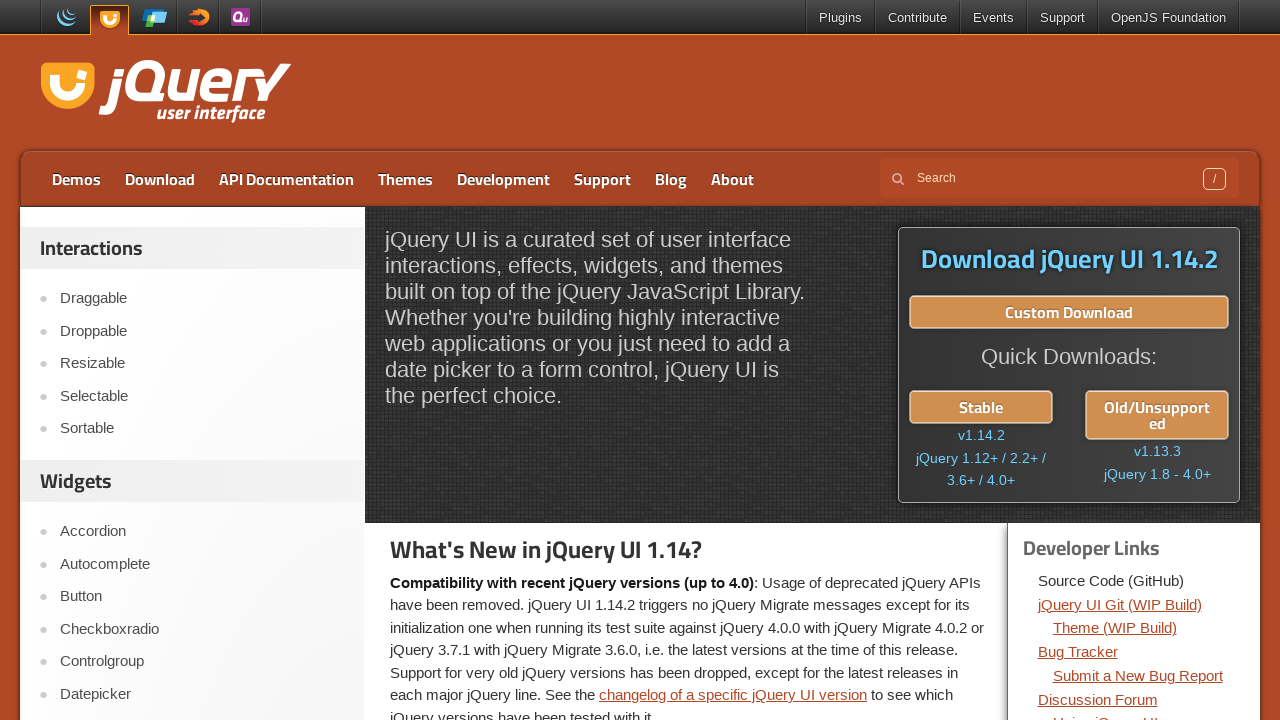

Re-queried dev-links section for link 2 of 14
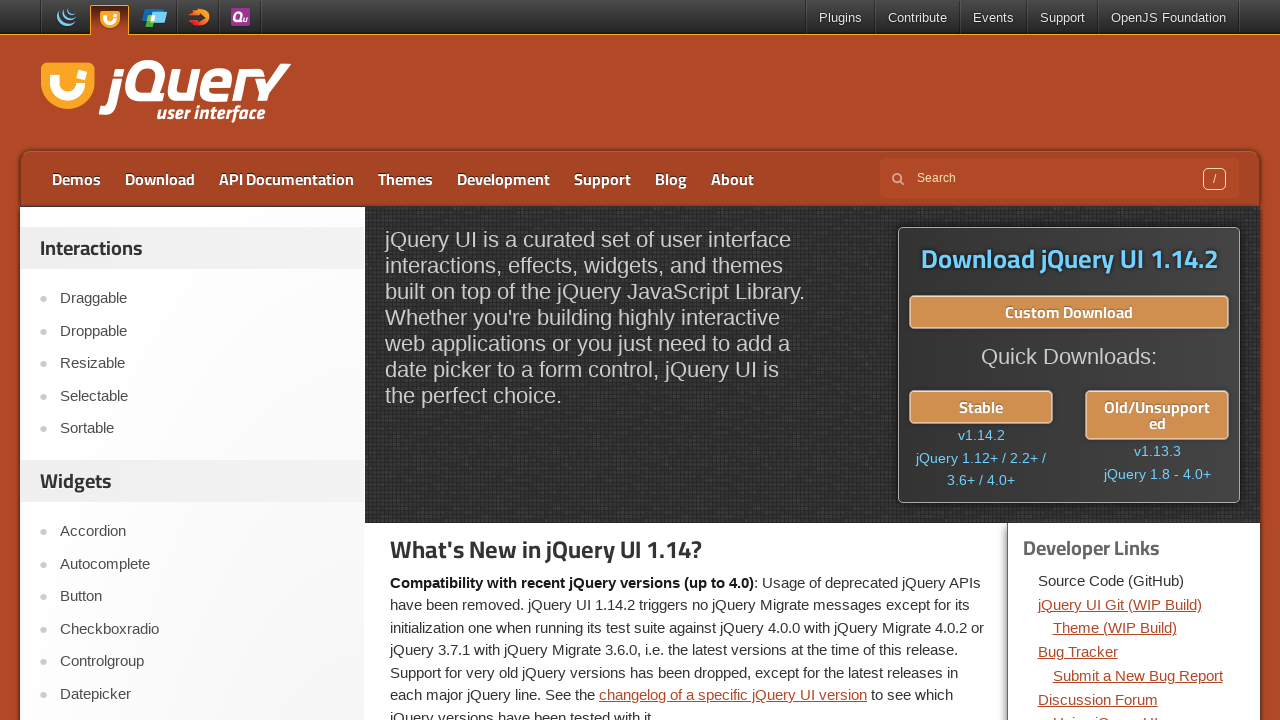

Retrieved href attribute from link 2: https://releases.jquery.com/git/ui/jquery-ui-git.js
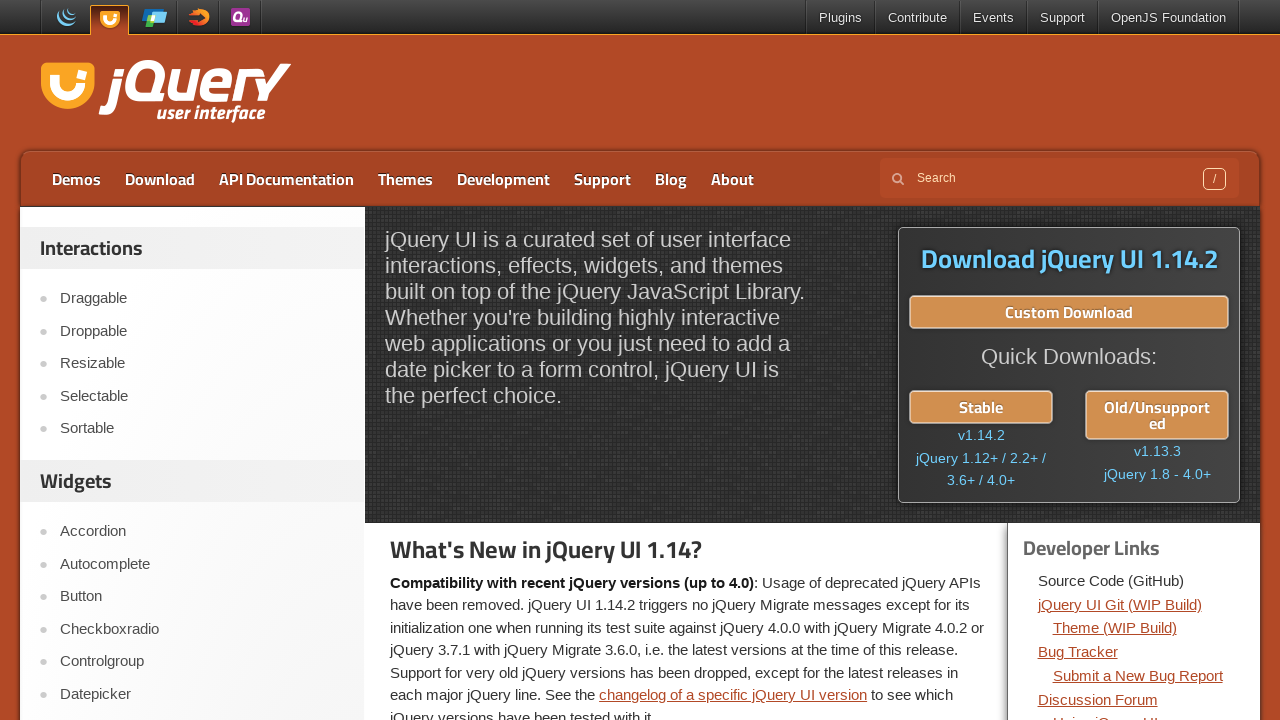

Clicked dev-links navigation link 2 at (1120, 604) on xpath=//div[@class='dev-links']//li//a >> nth=1
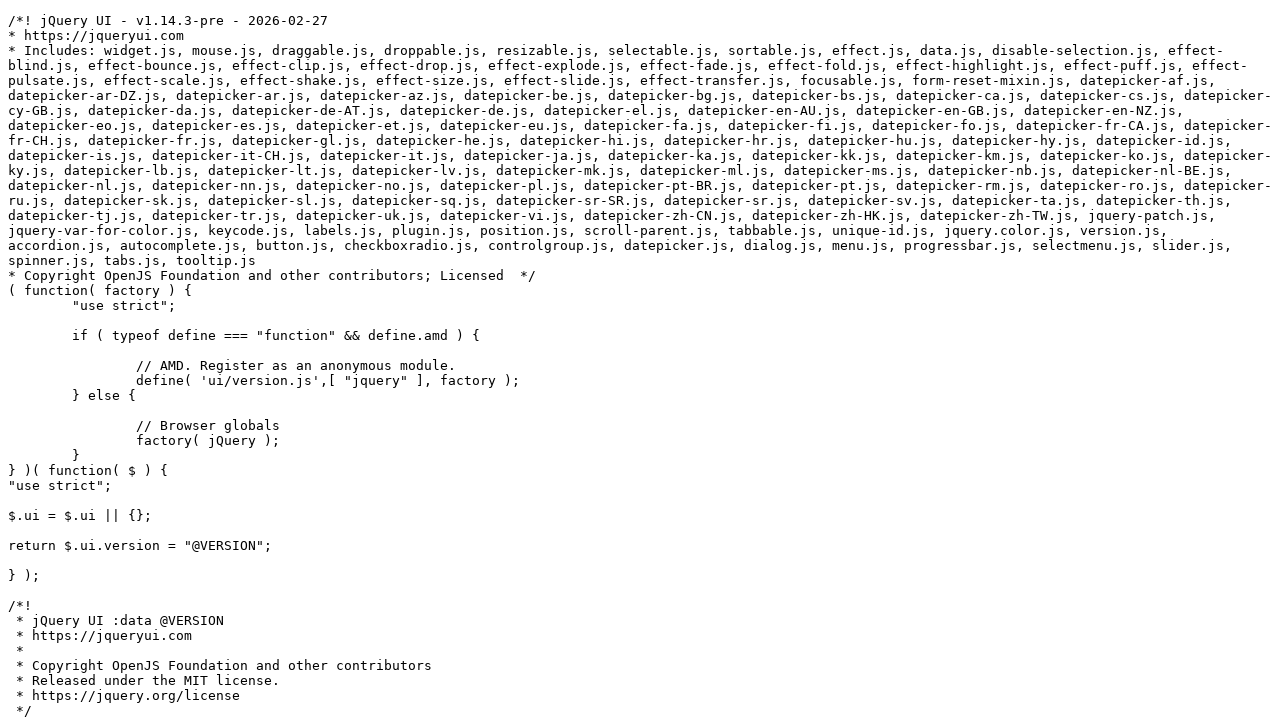

Page loaded after clicking link 2
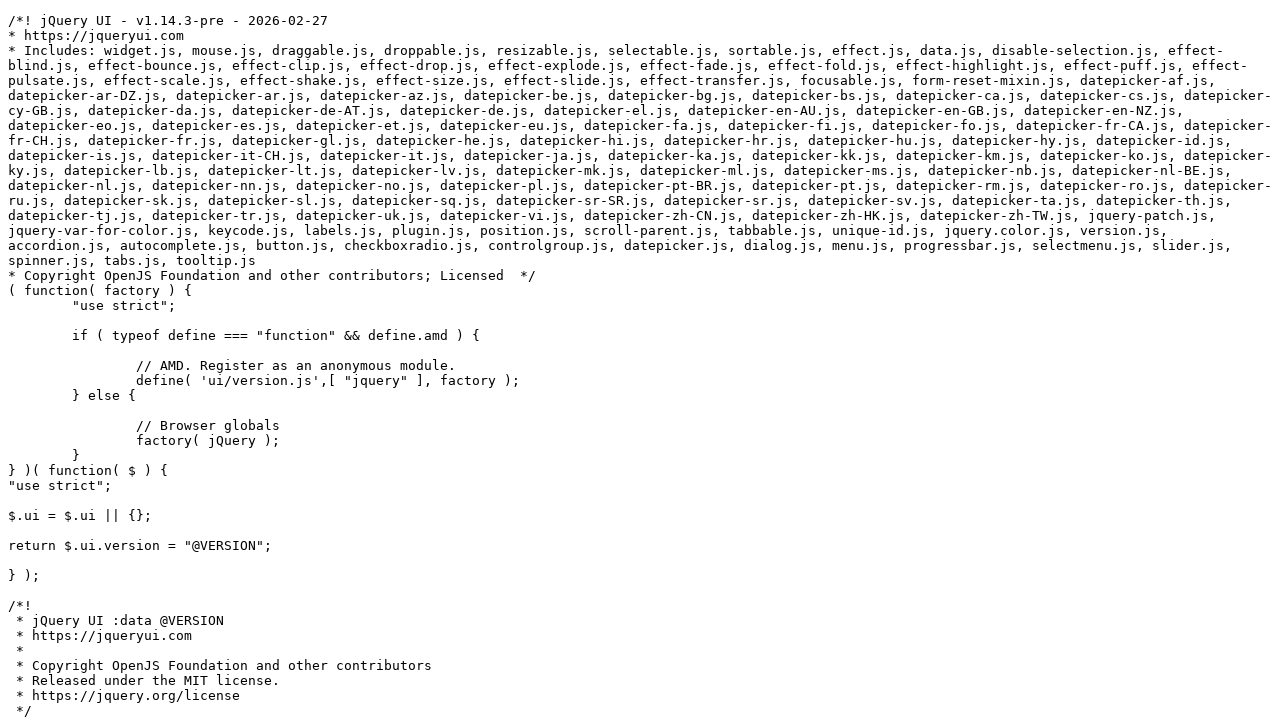

Navigated back to jQueryUI homepage after testing link 2
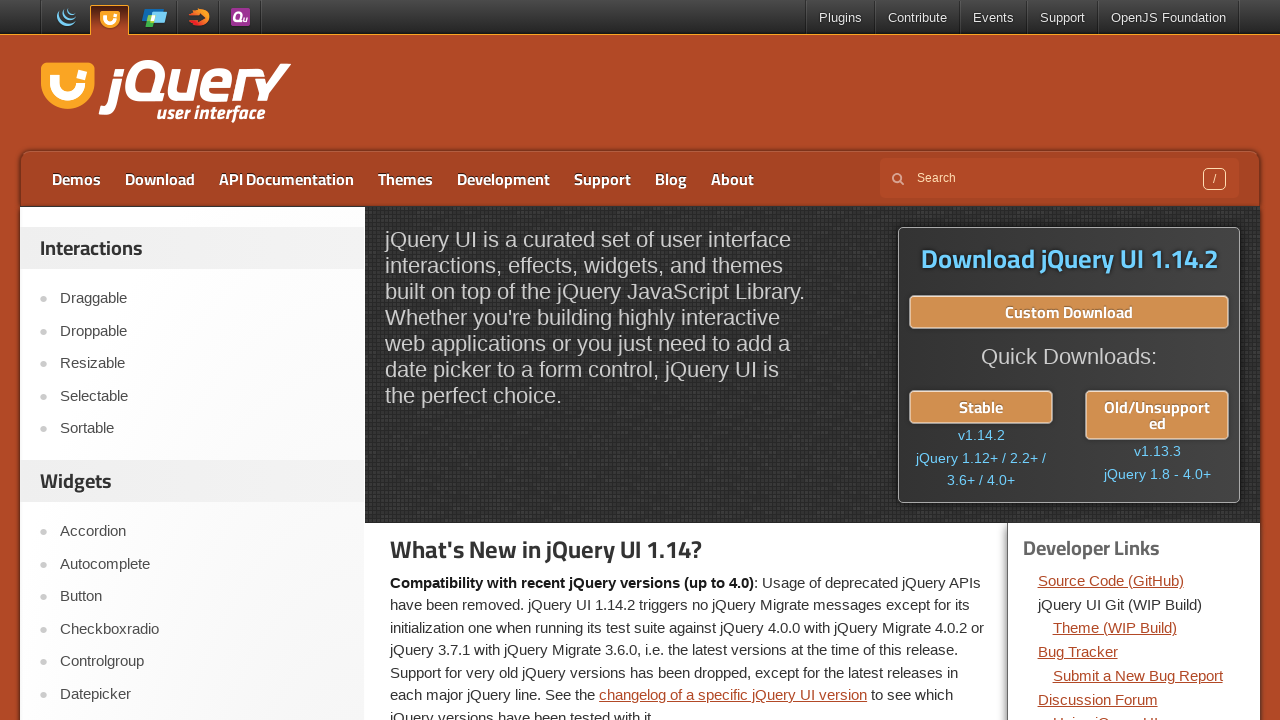

Homepage reloaded and ready for next link test
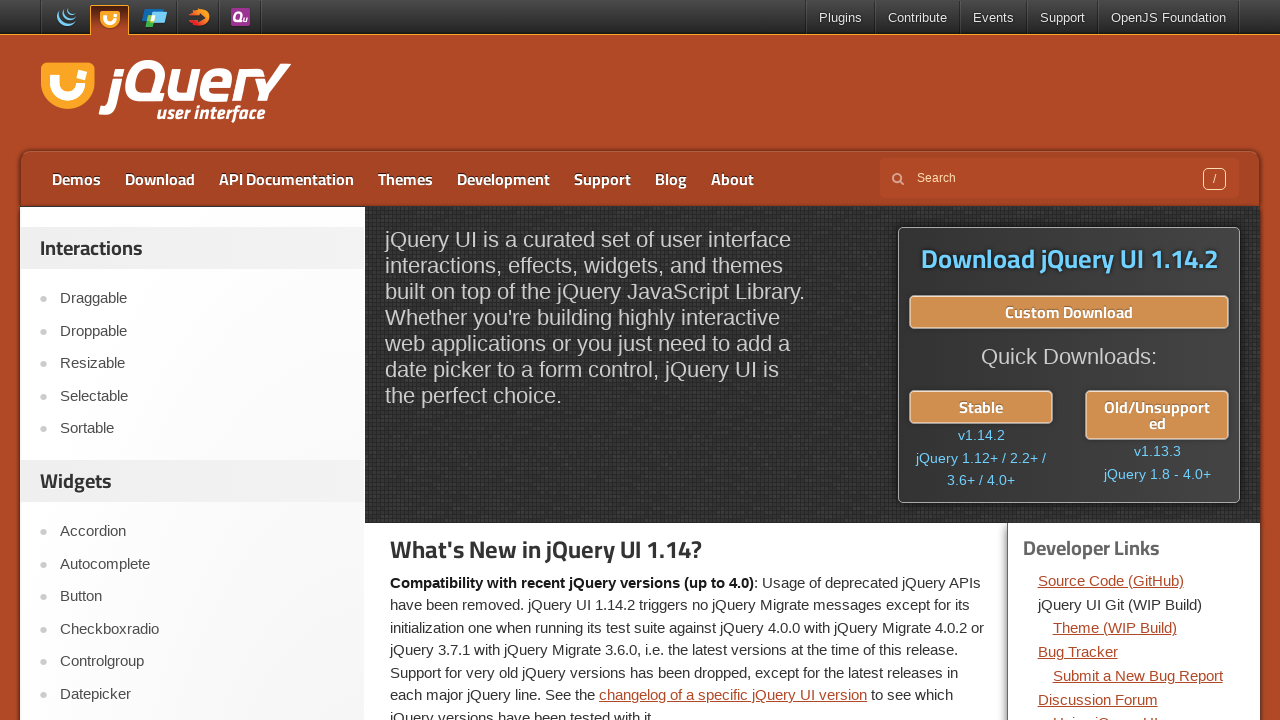

Re-queried dev-links section for link 3 of 14
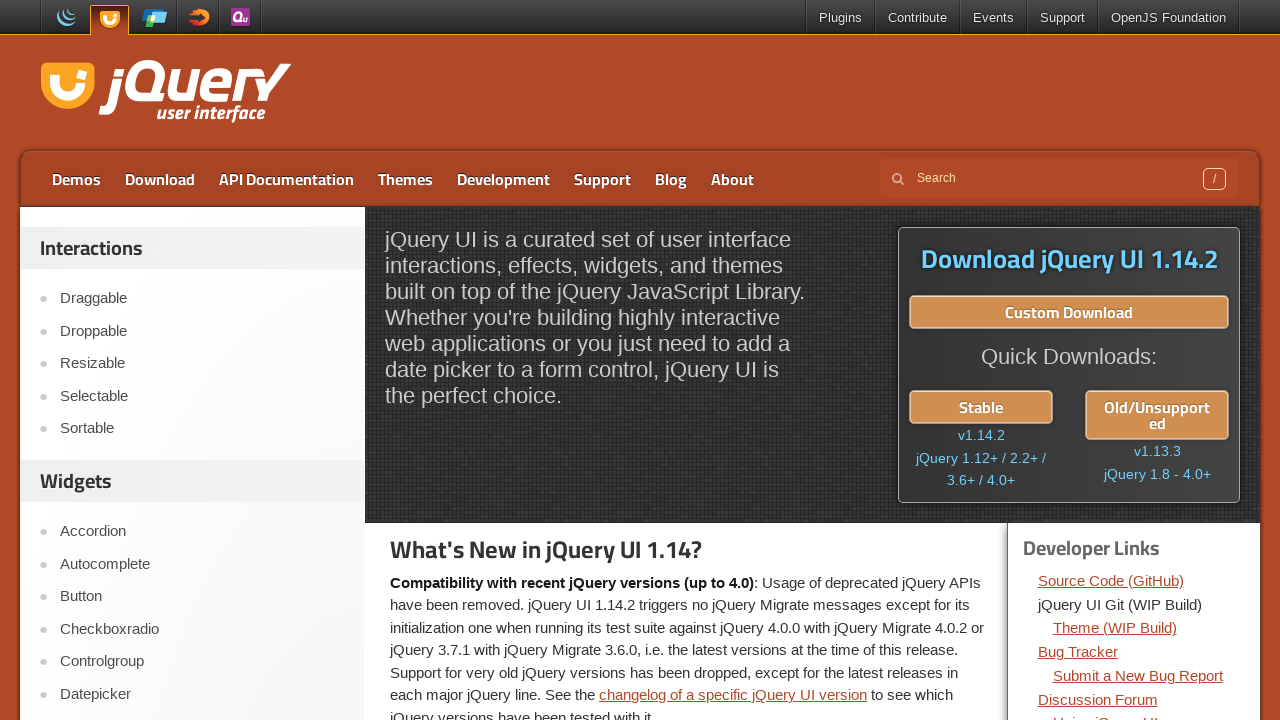

Retrieved href attribute from link 3: https://releases.jquery.com/git/ui/jquery-ui-git.css
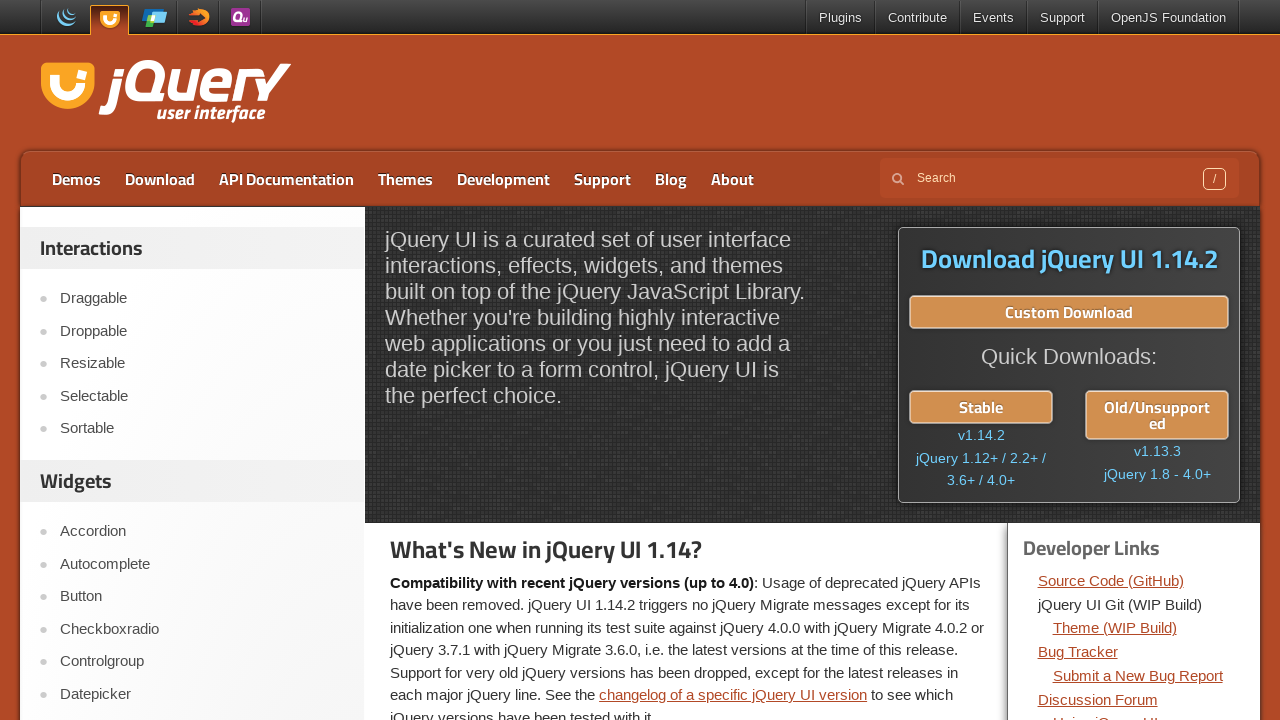

Clicked dev-links navigation link 3 at (1115, 628) on xpath=//div[@class='dev-links']//li//a >> nth=2
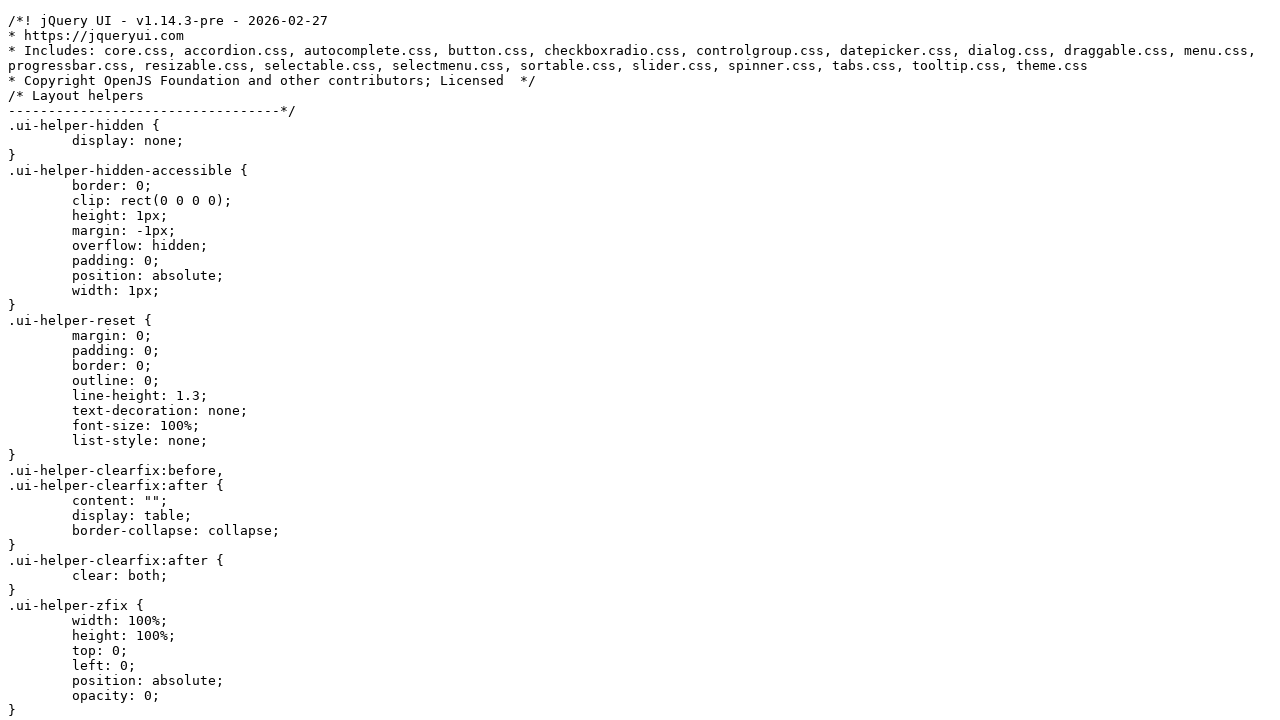

Page loaded after clicking link 3
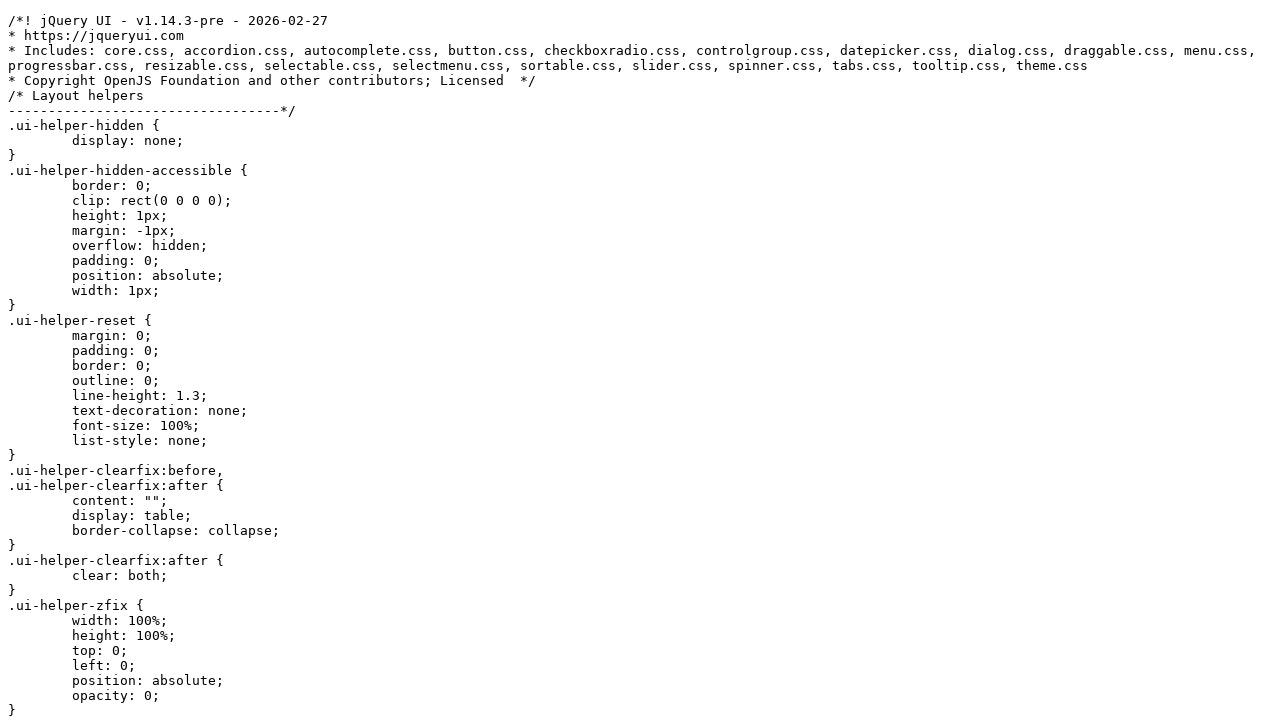

Navigated back to jQueryUI homepage after testing link 3
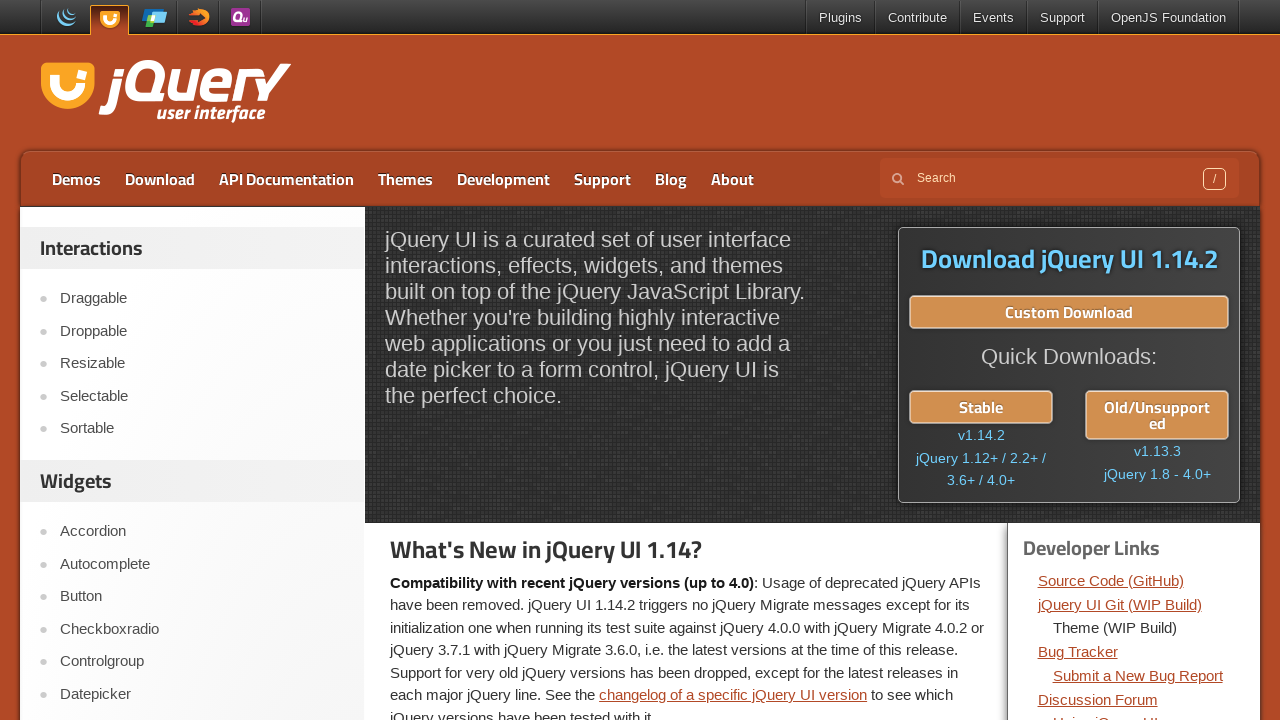

Homepage reloaded and ready for next link test
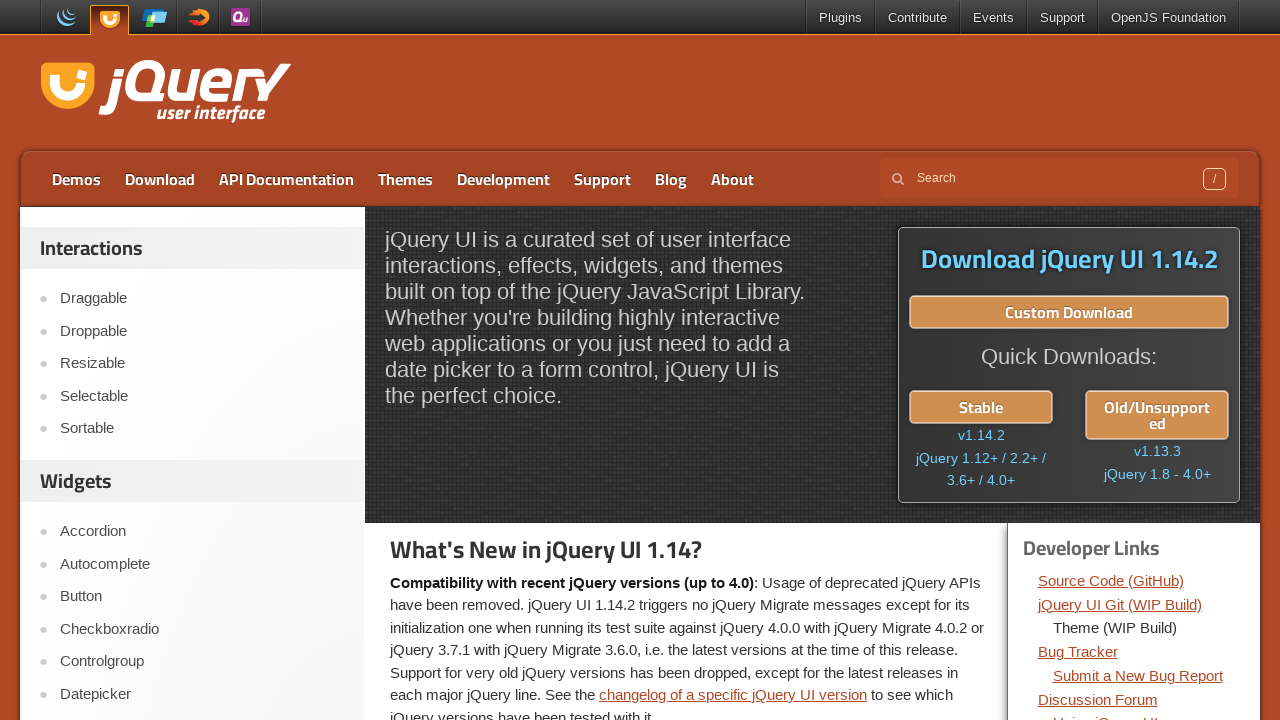

Re-queried dev-links section for link 4 of 14
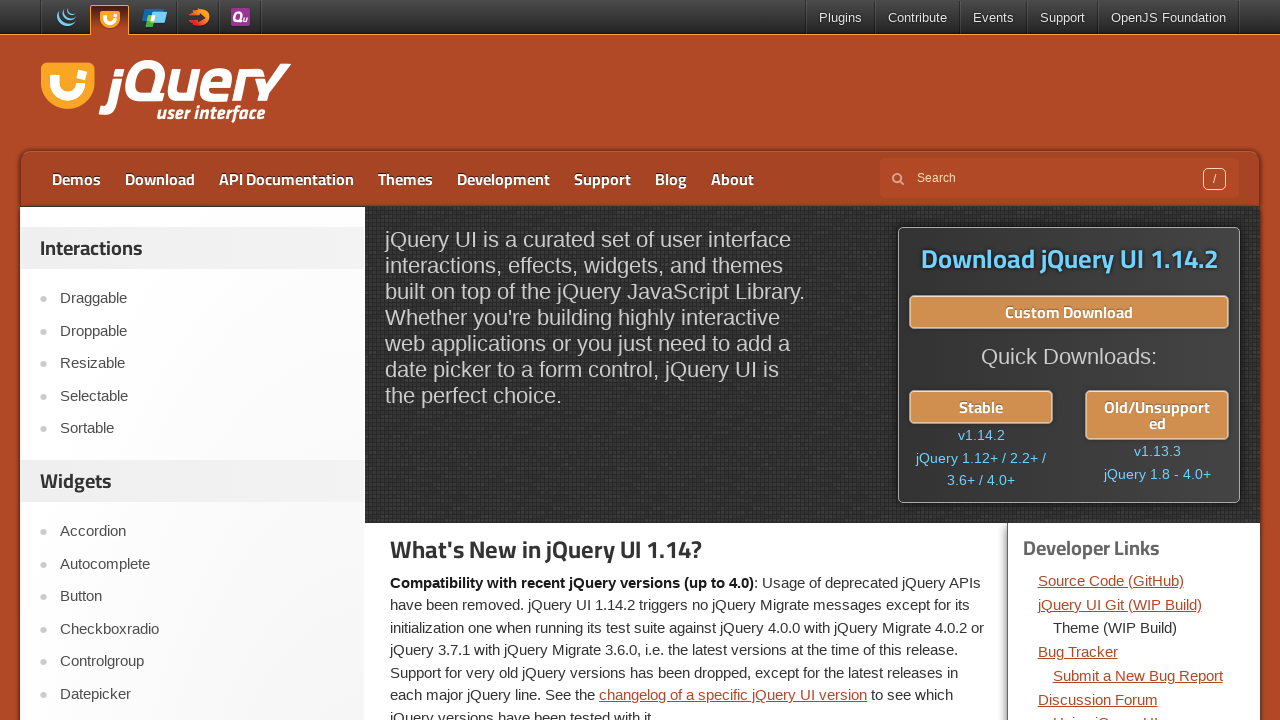

Retrieved href attribute from link 4: https://github.com/jquery/jquery-ui/issues
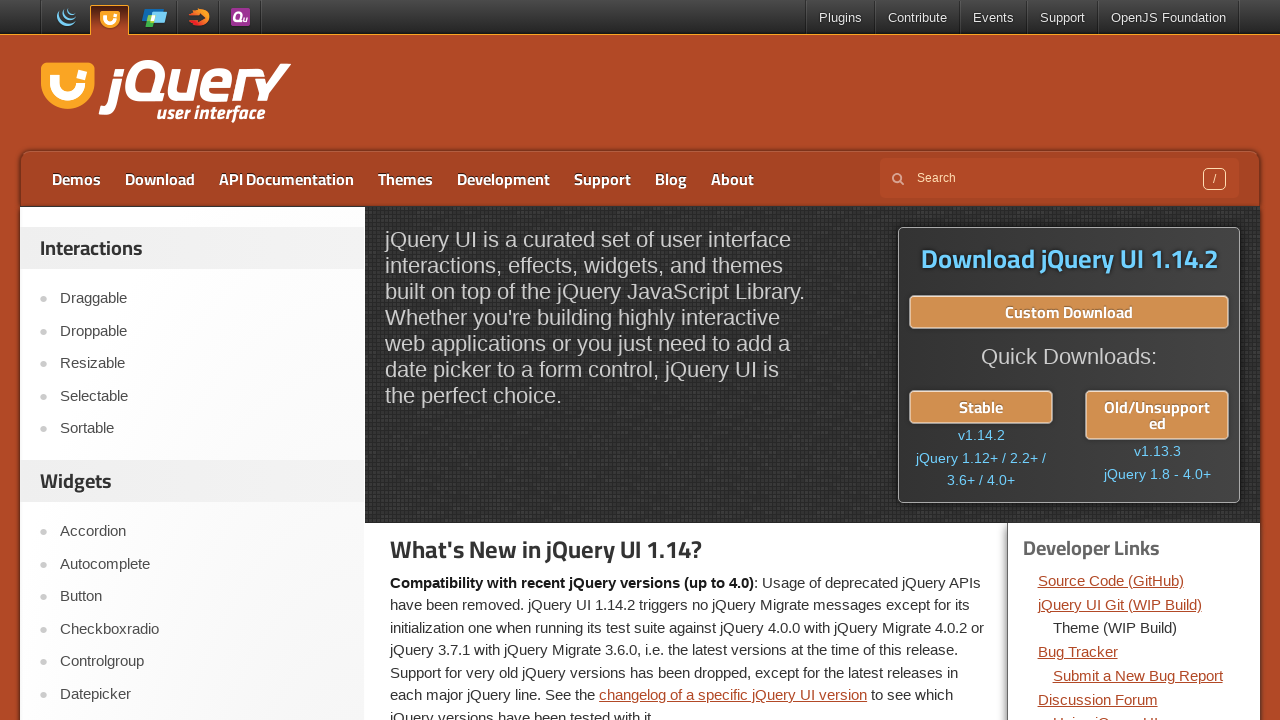

Clicked dev-links navigation link 4 at (1078, 652) on xpath=//div[@class='dev-links']//li//a >> nth=3
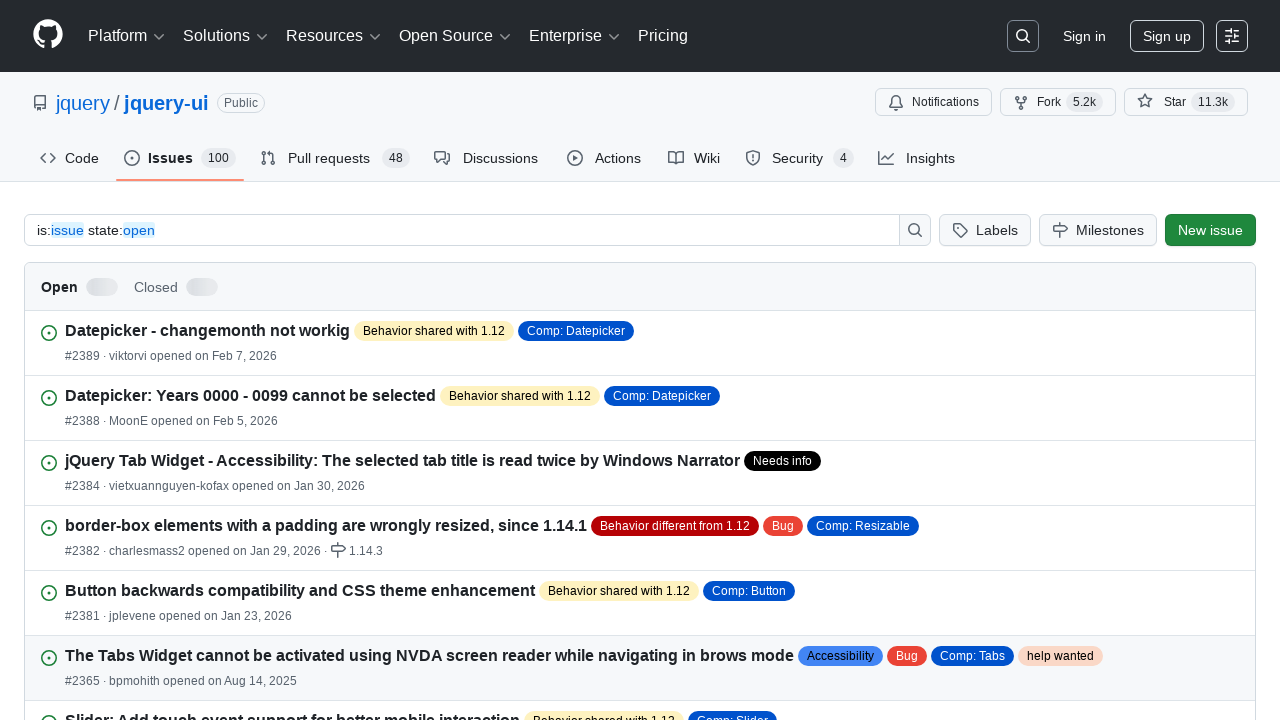

Page loaded after clicking link 4
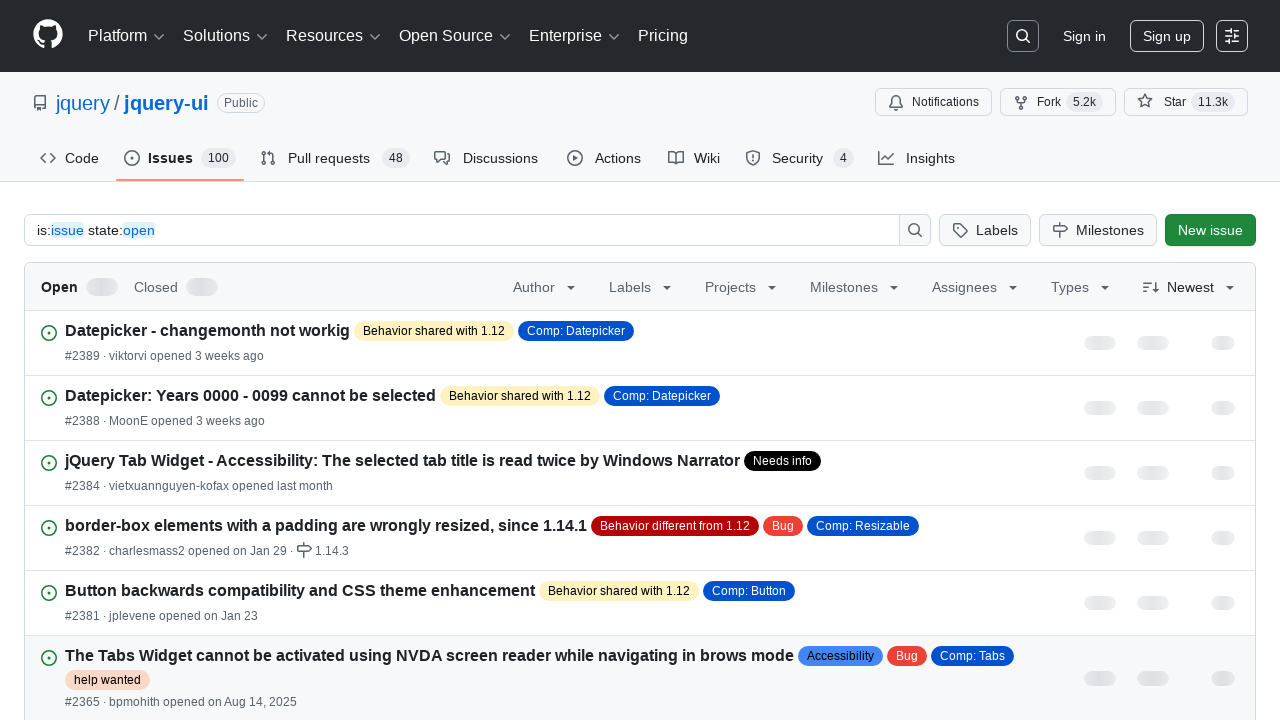

Navigated back to jQueryUI homepage after testing link 4
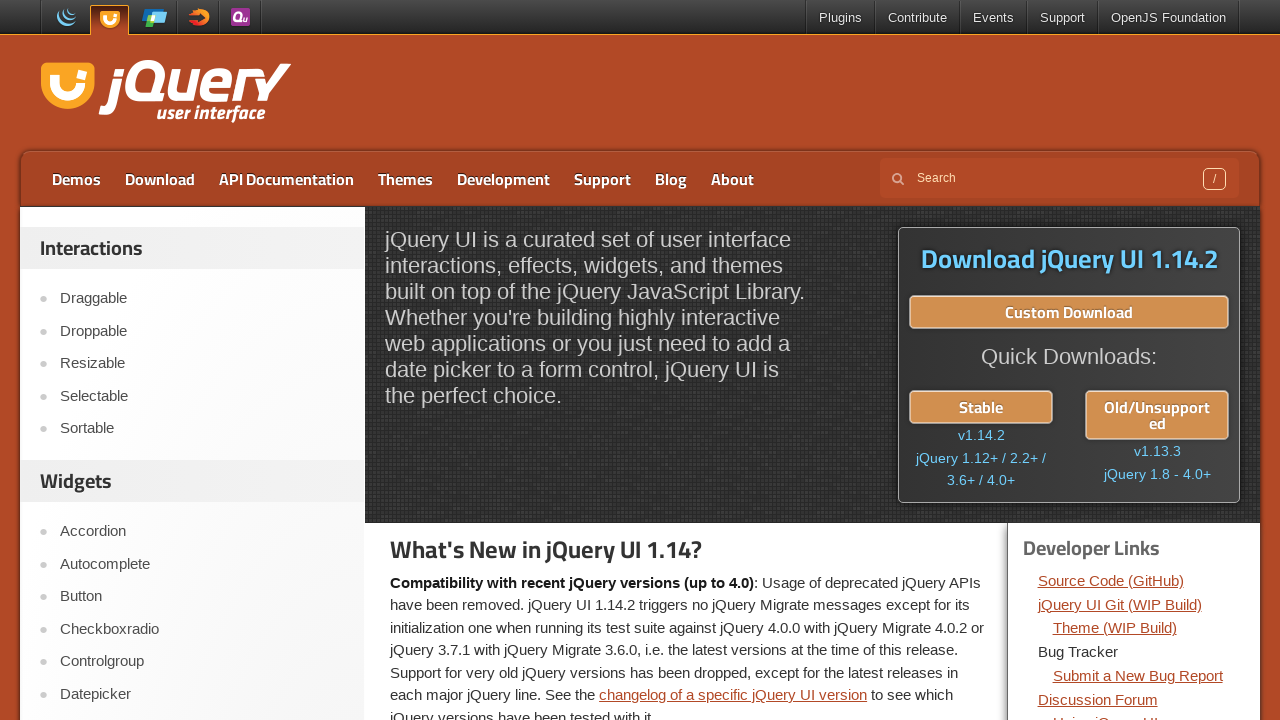

Homepage reloaded and ready for next link test
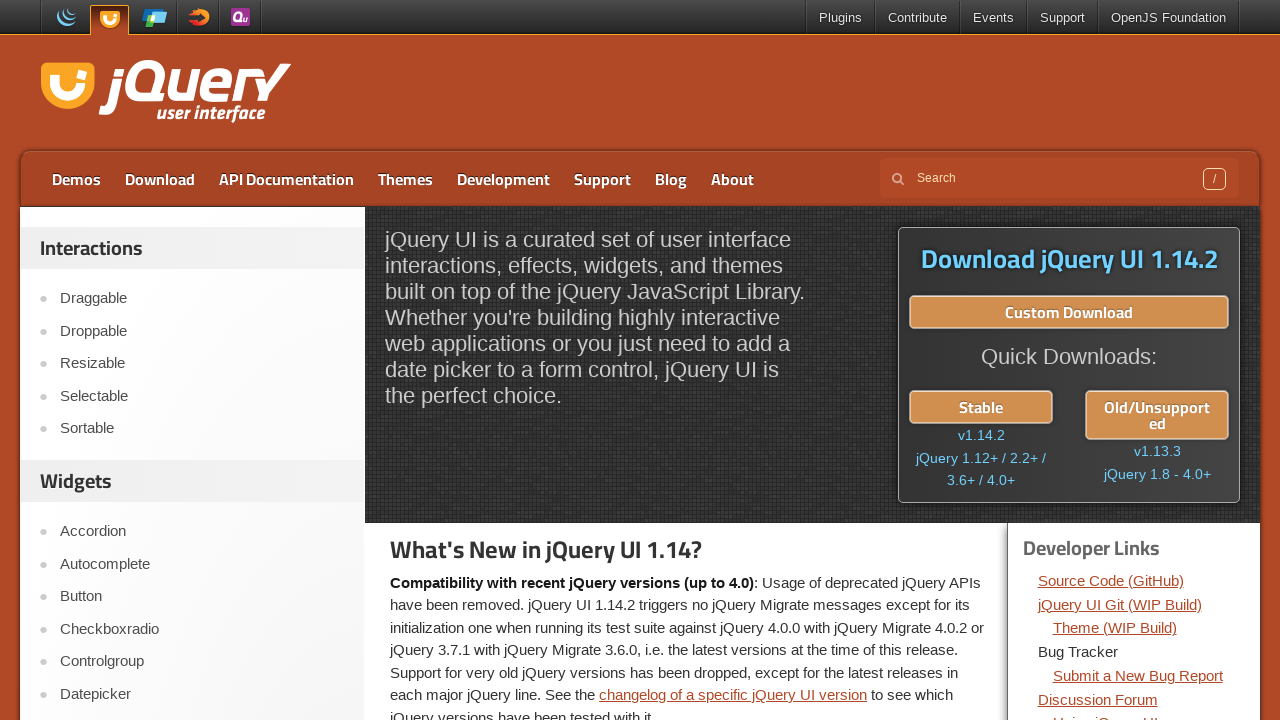

Re-queried dev-links section for link 5 of 14
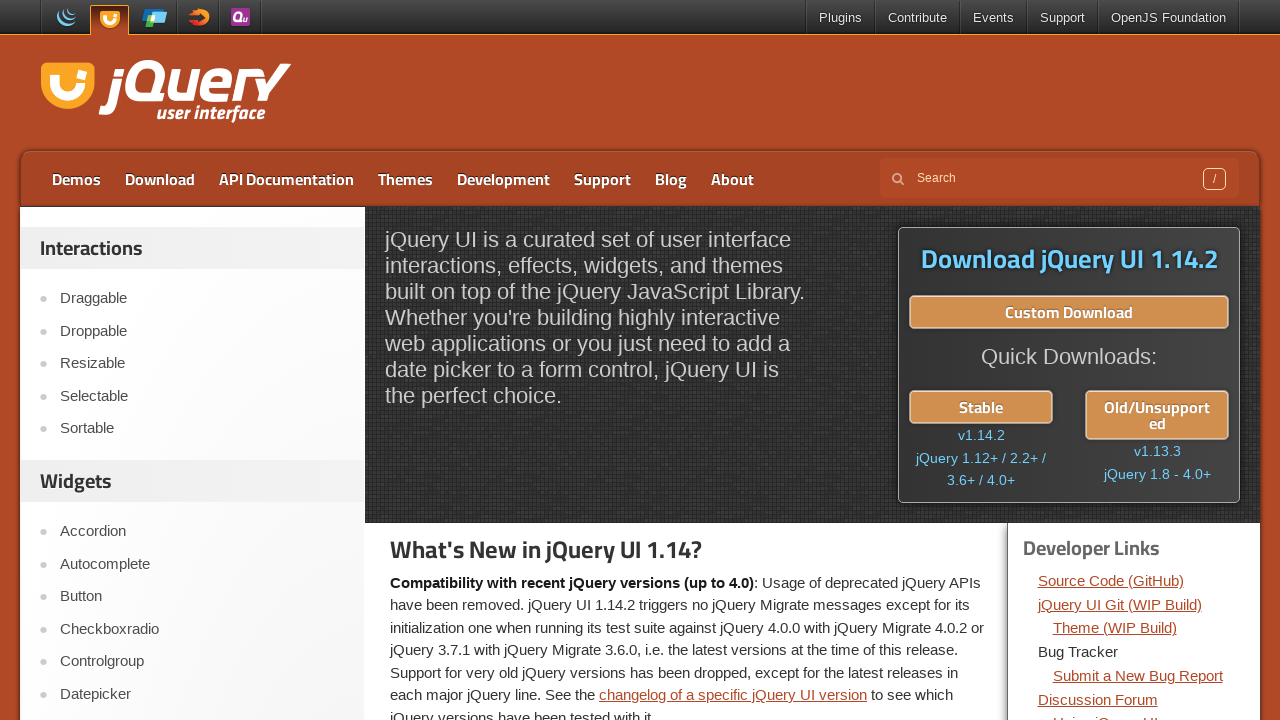

Retrieved href attribute from link 5: https://github.com/jquery/jquery-ui/issues/new
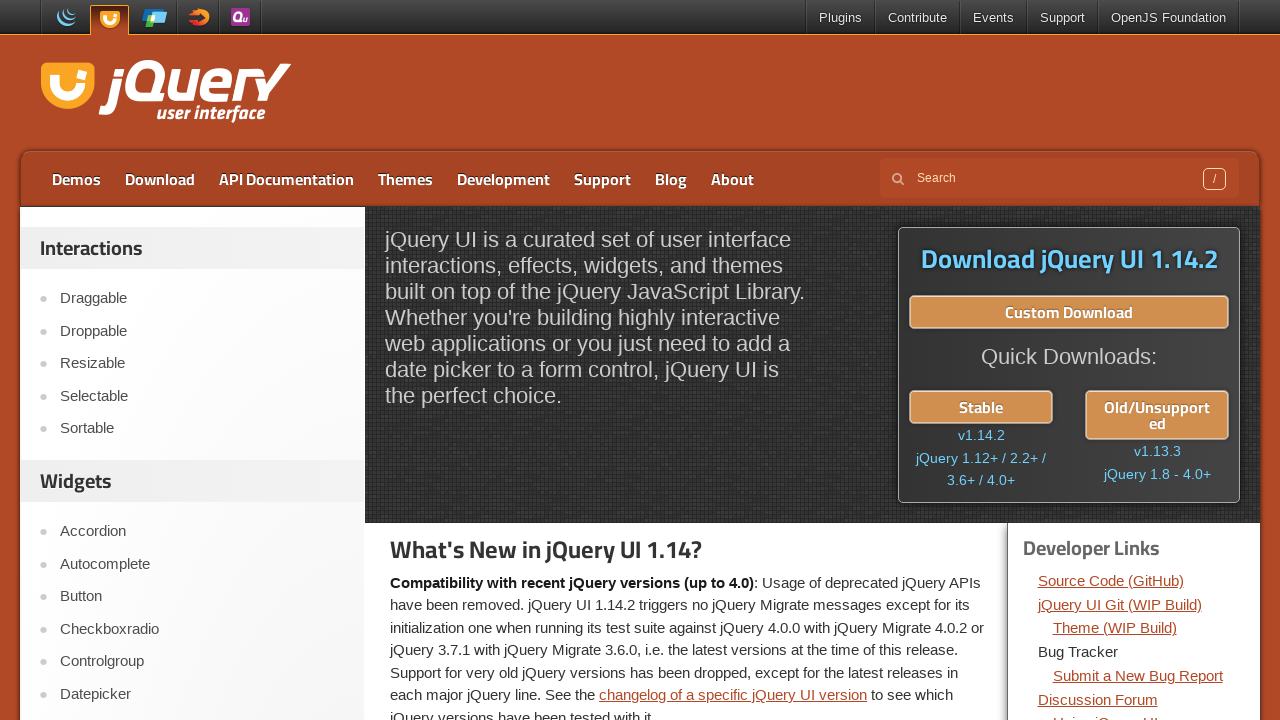

Clicked dev-links navigation link 5 at (1138, 675) on xpath=//div[@class='dev-links']//li//a >> nth=4
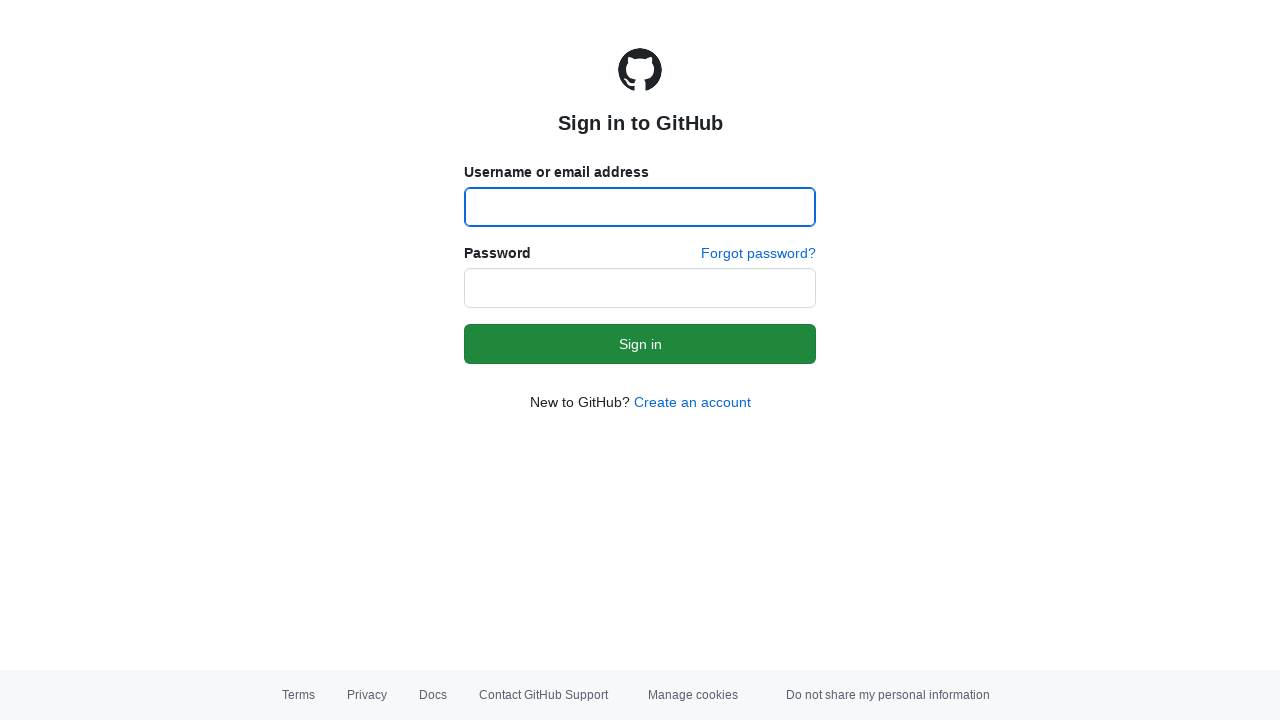

Page loaded after clicking link 5
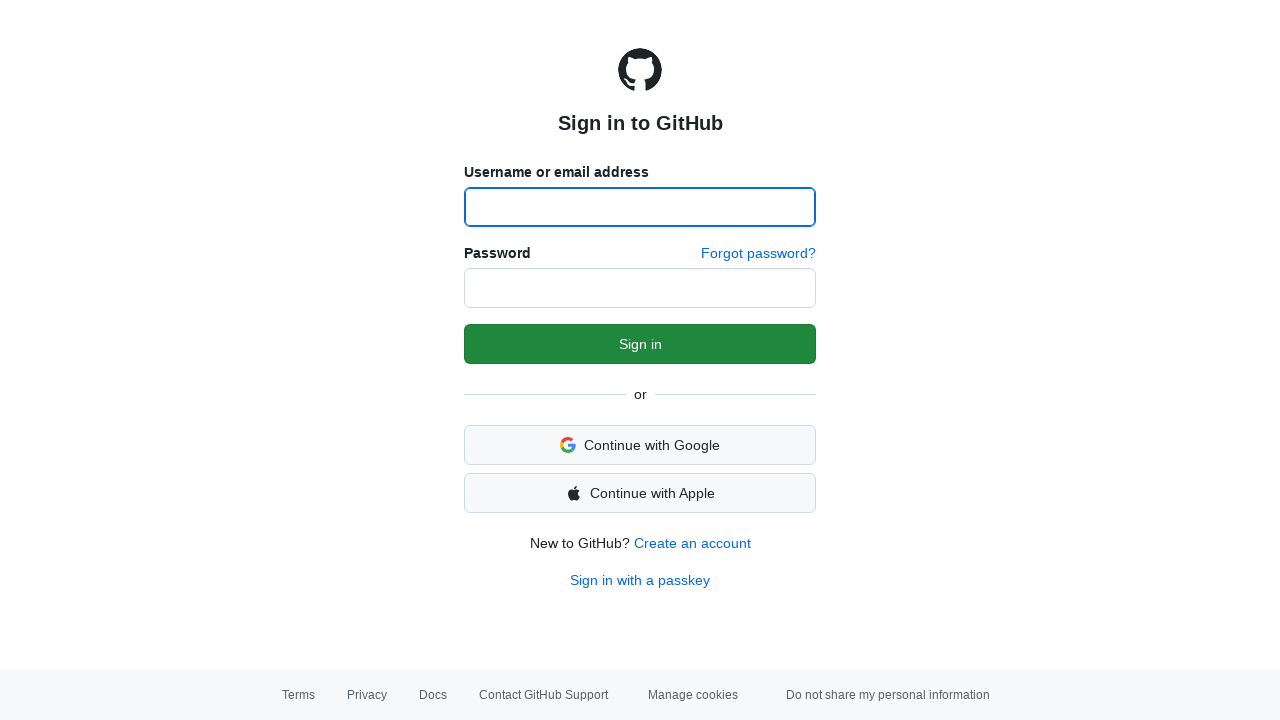

Navigated back to jQueryUI homepage after testing link 5
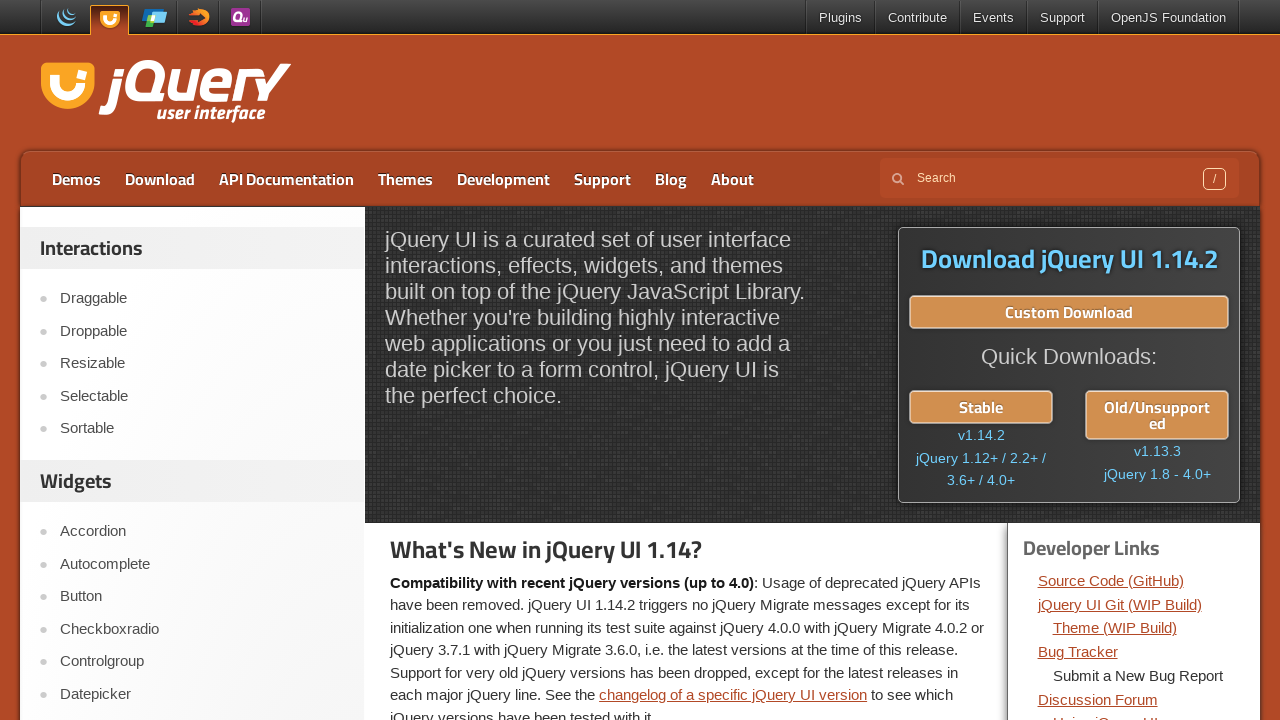

Homepage reloaded and ready for next link test
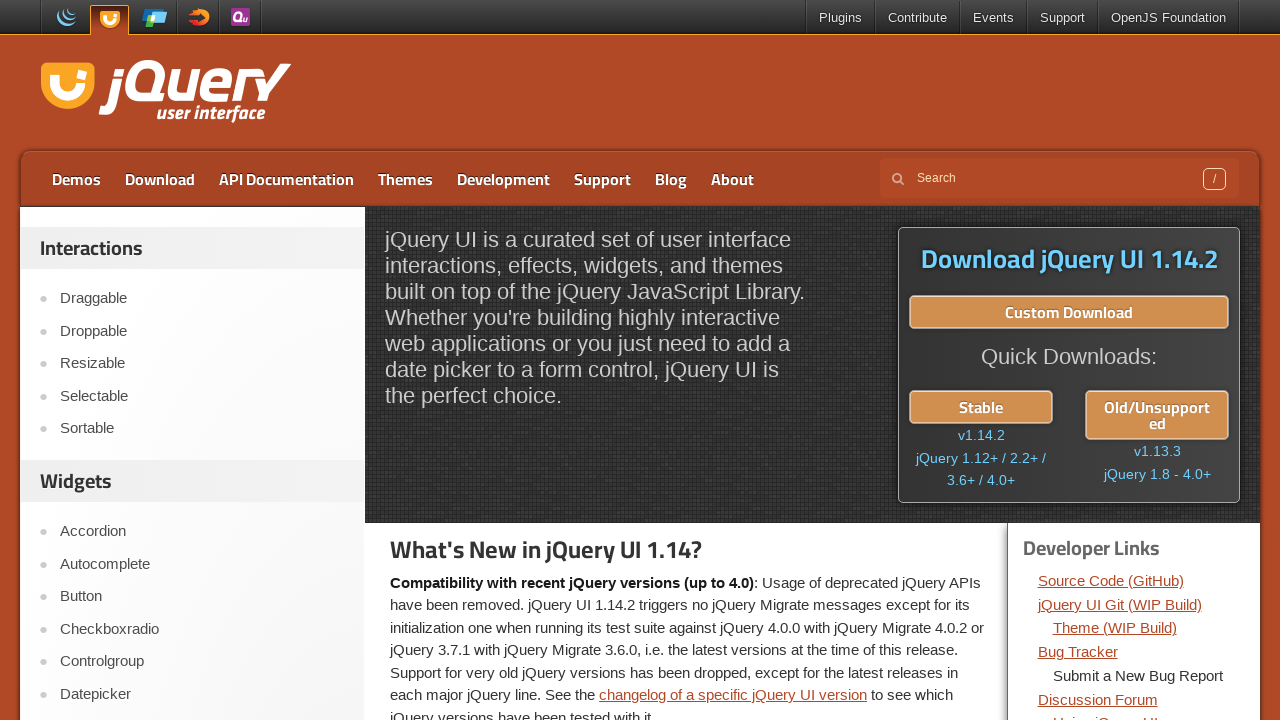

Re-queried dev-links section for link 6 of 14
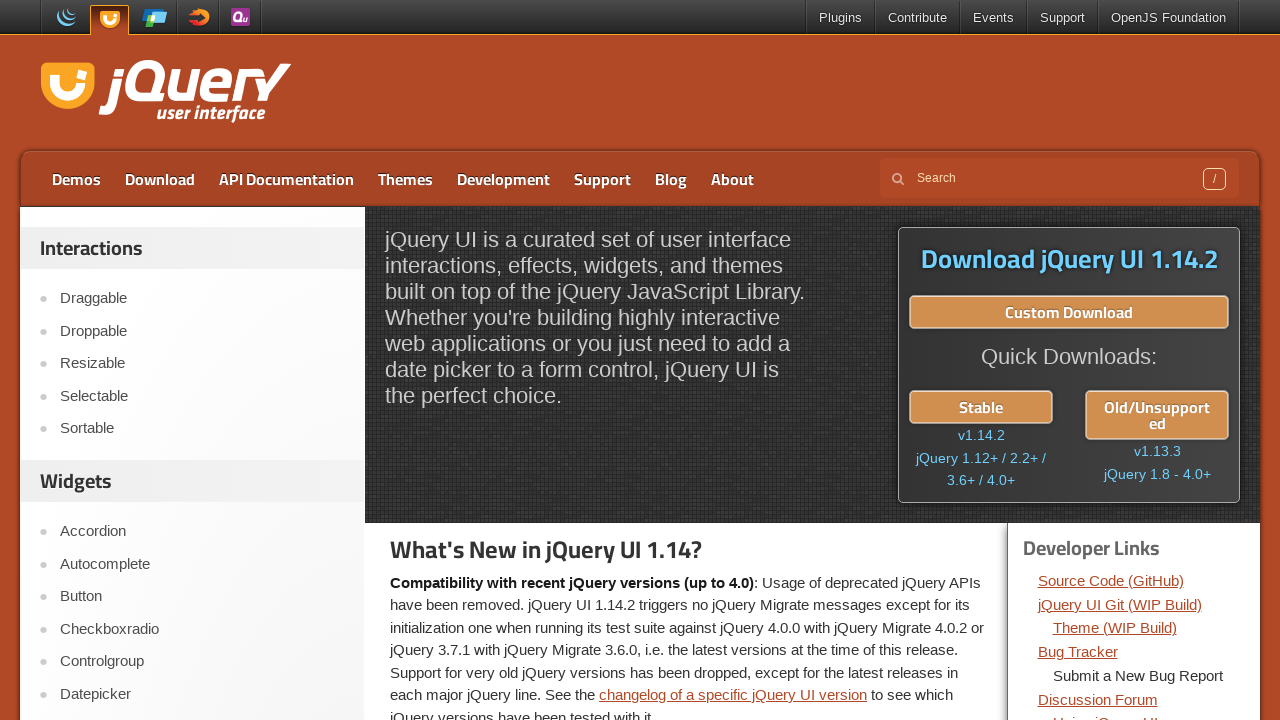

Retrieved href attribute from link 6: https://forum.jquery.com/
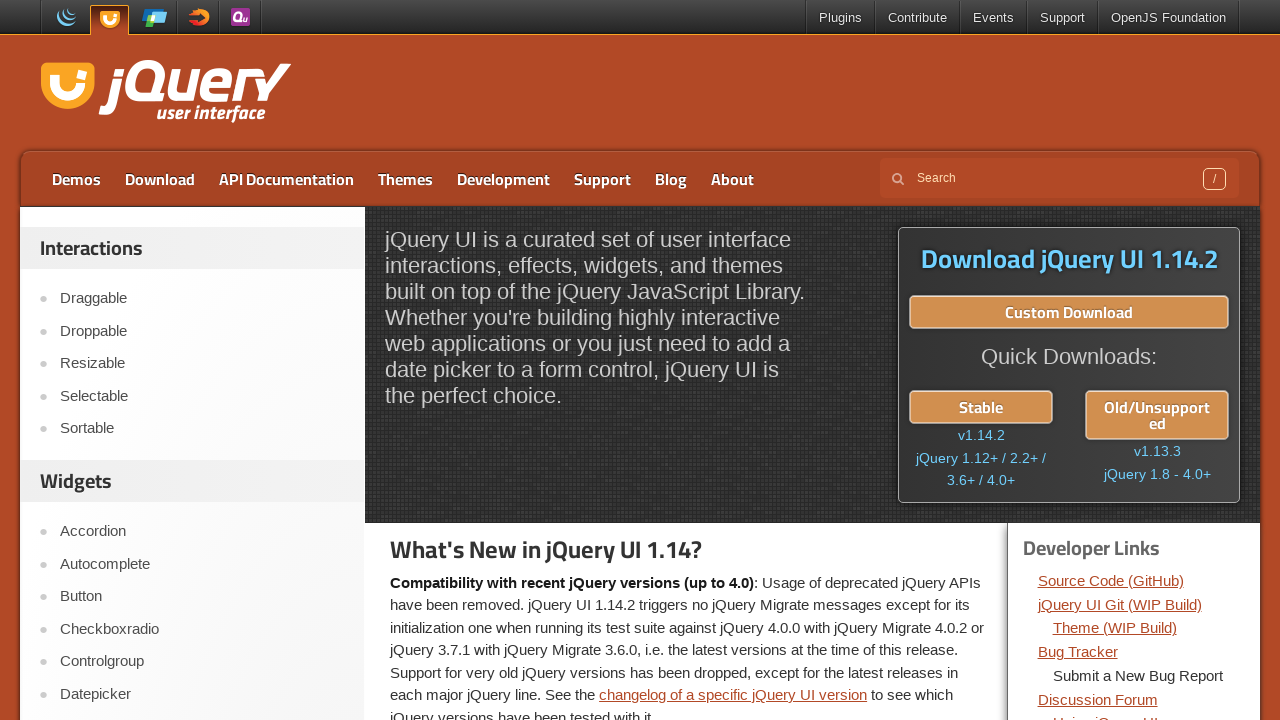

Clicked dev-links navigation link 6 at (1098, 699) on xpath=//div[@class='dev-links']//li//a >> nth=5
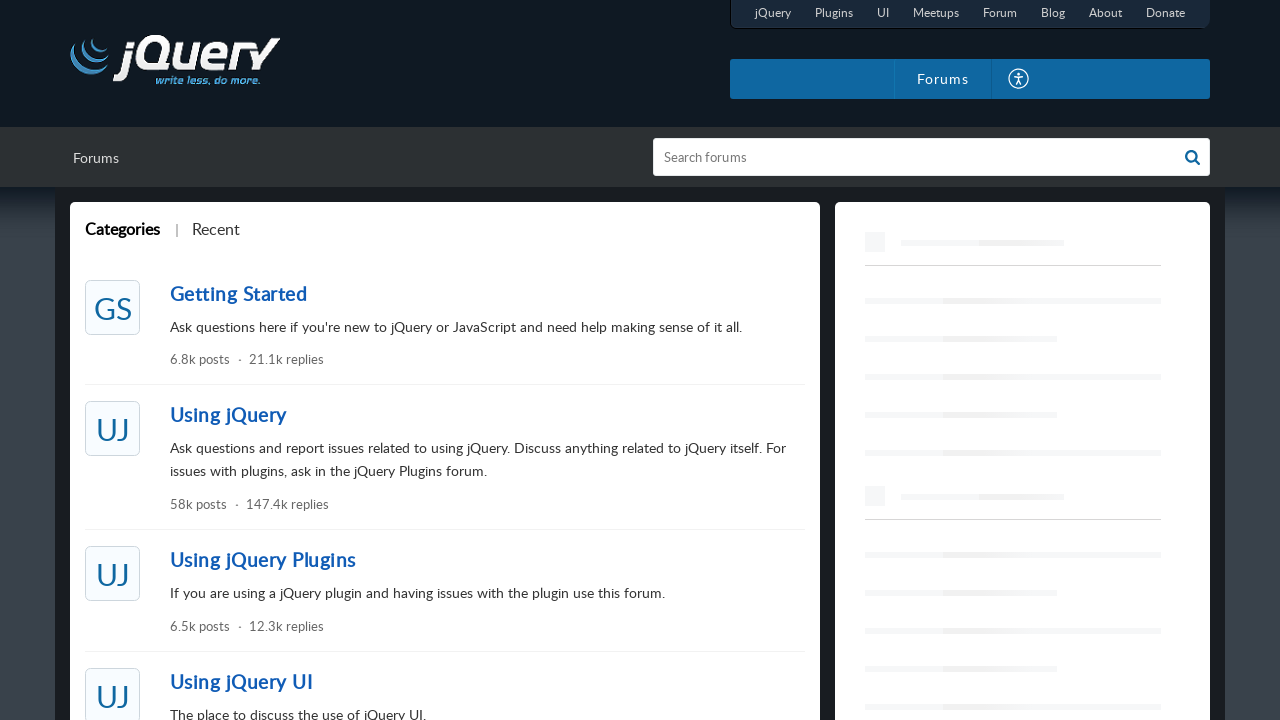

Page loaded after clicking link 6
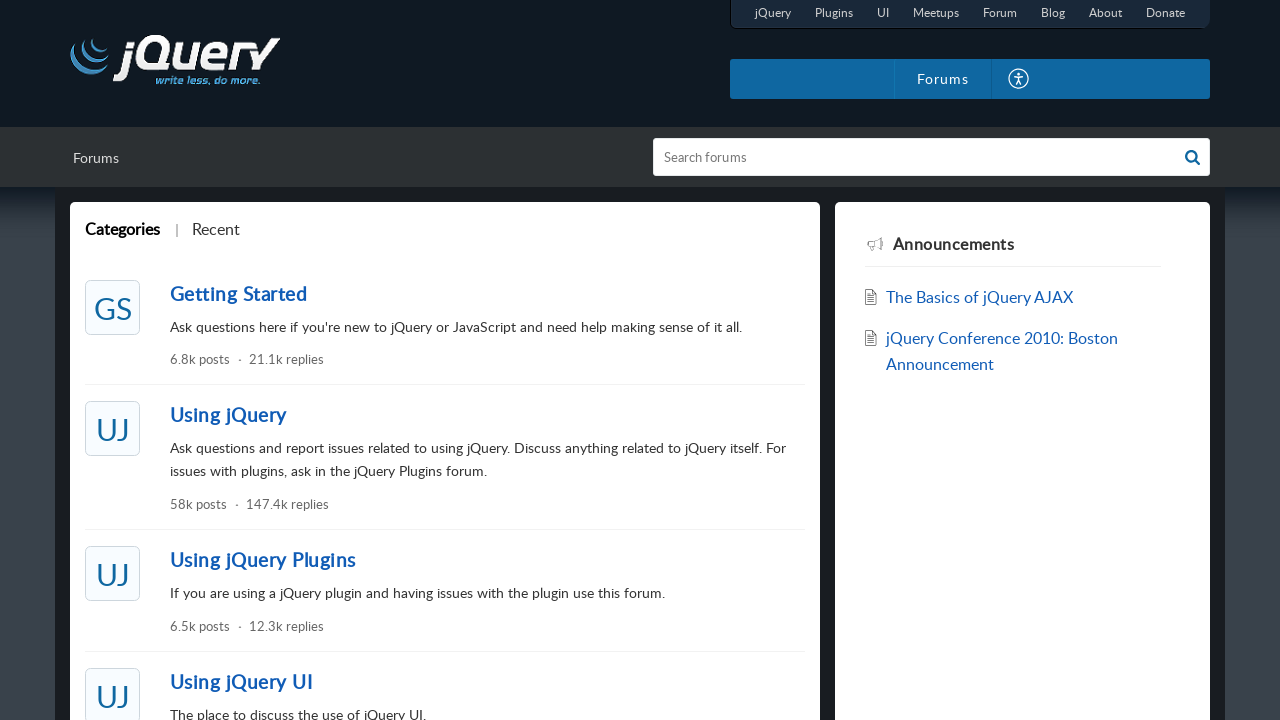

Navigated back to jQueryUI homepage after testing link 6
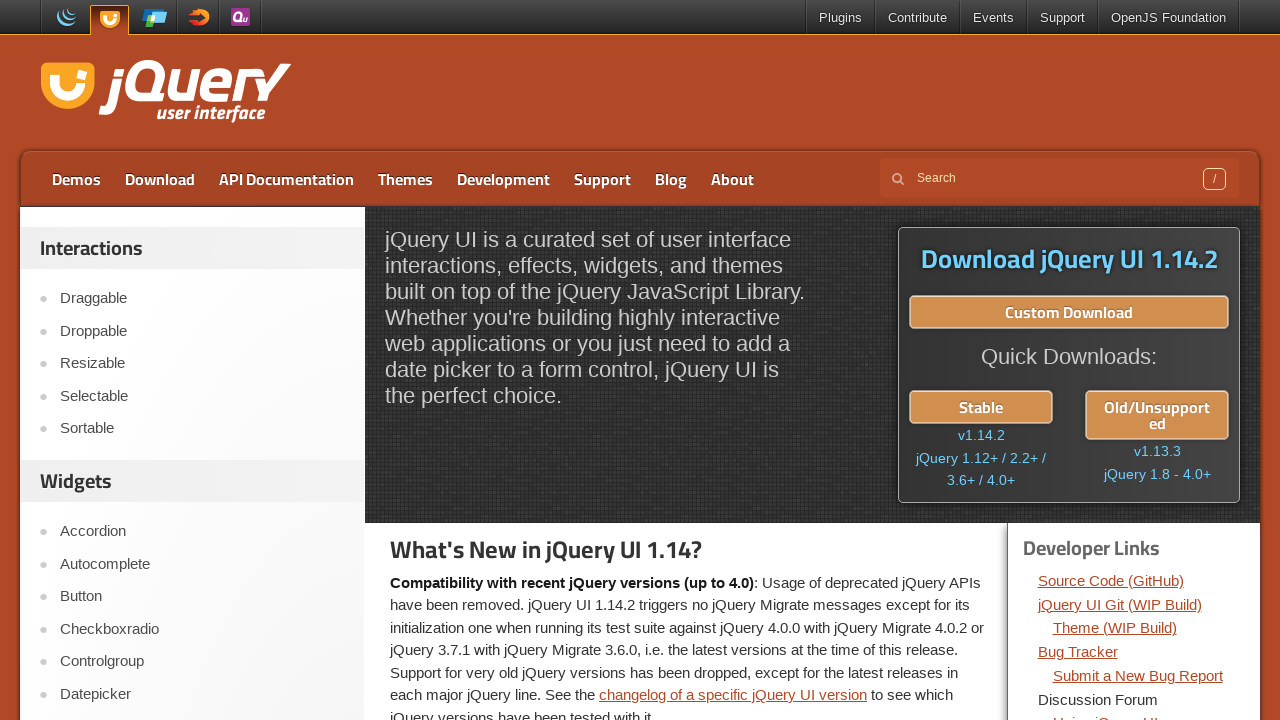

Homepage reloaded and ready for next link test
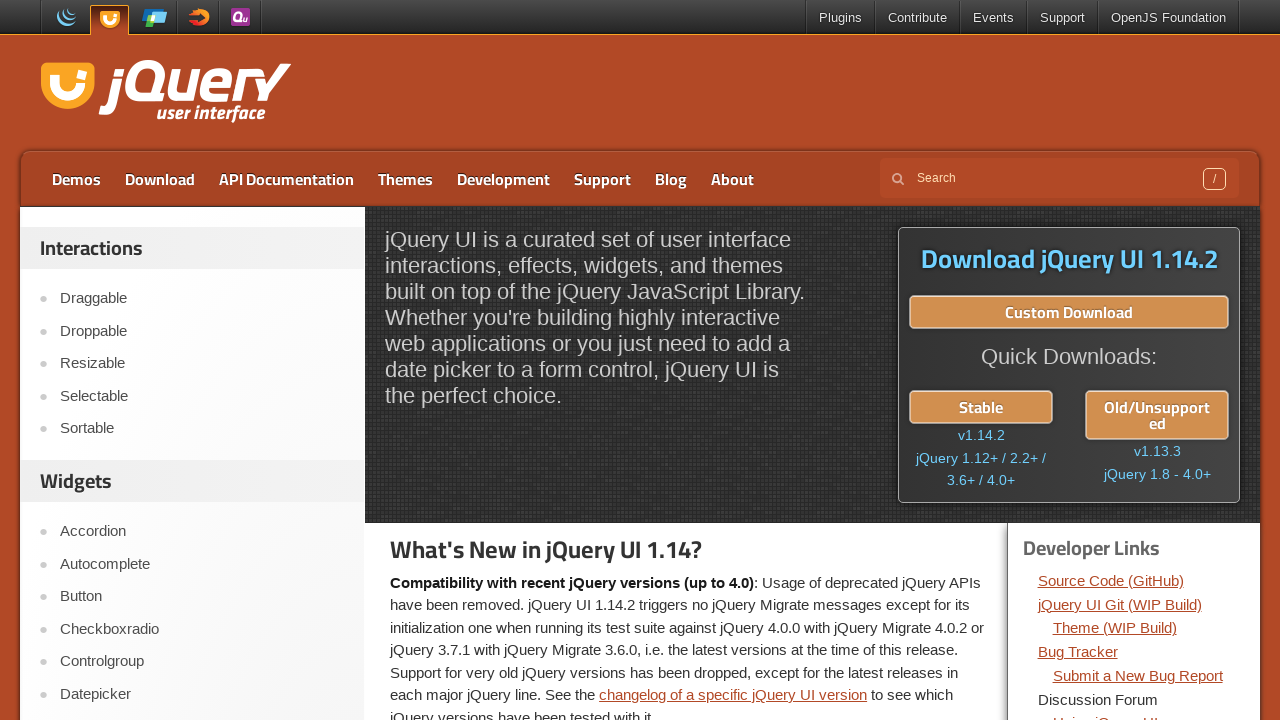

Re-queried dev-links section for link 7 of 14
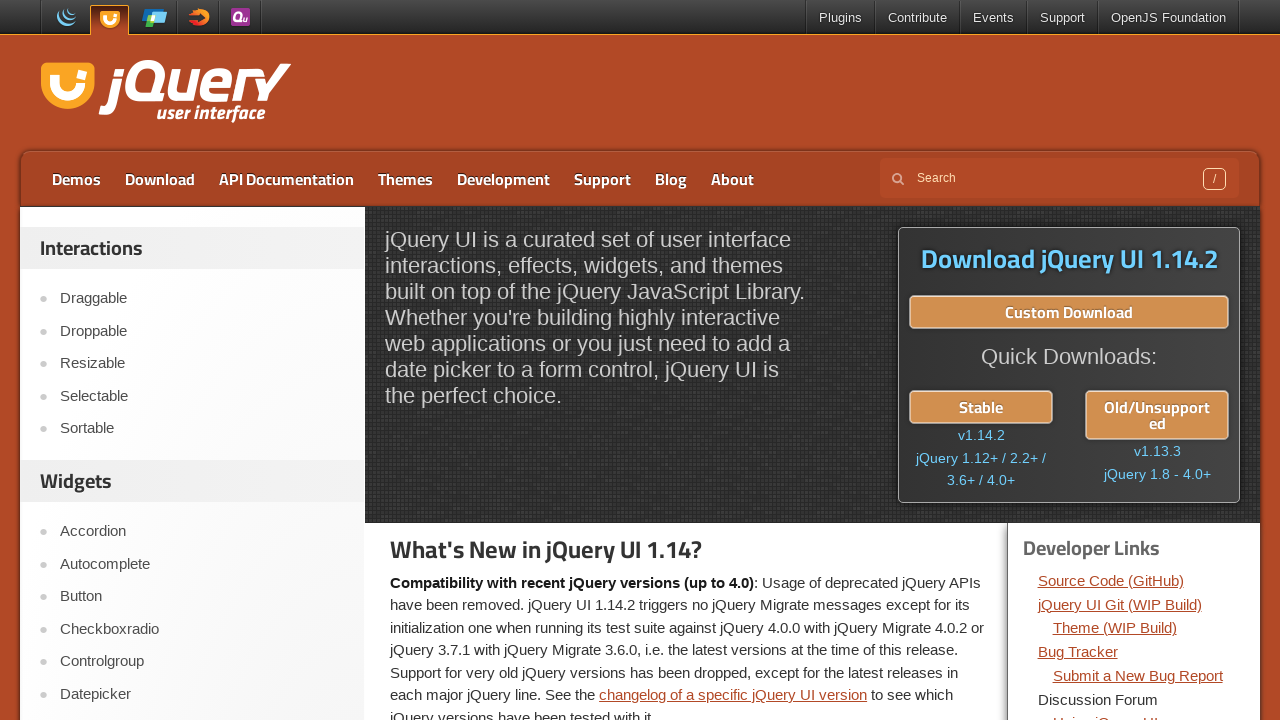

Retrieved href attribute from link 7: https://forum.jquery.com/using-jquery-ui/
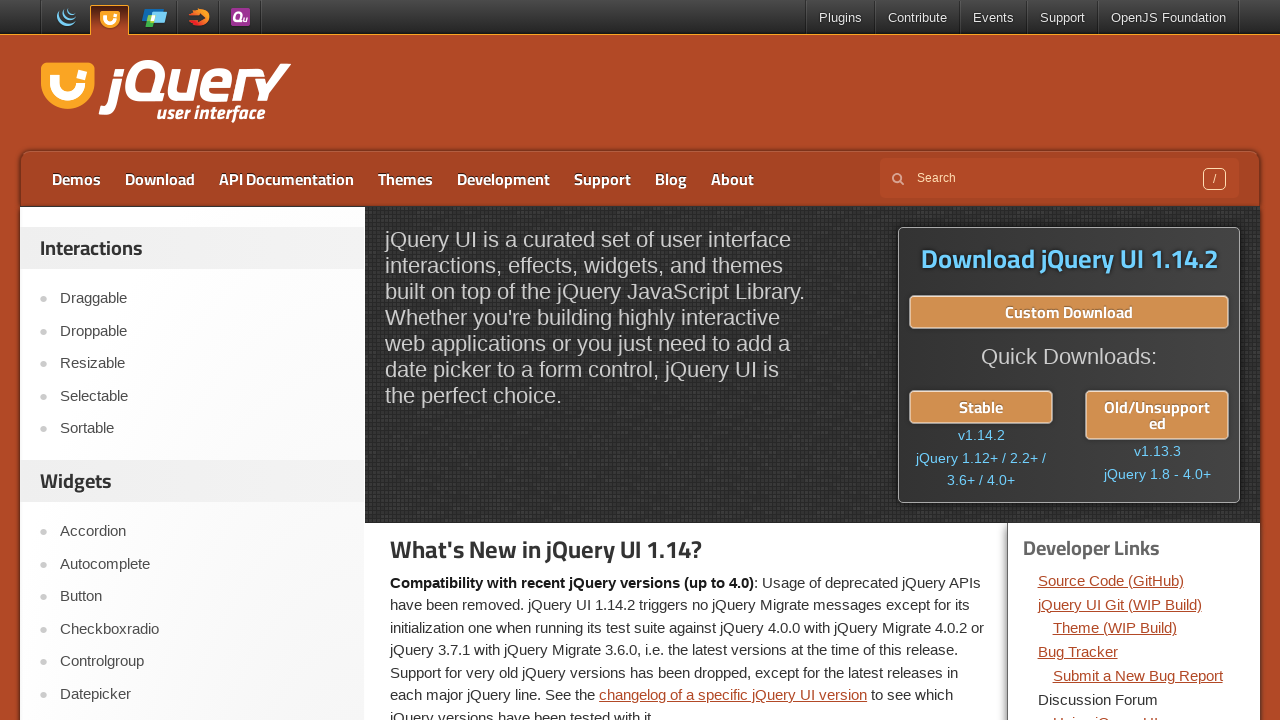

Clicked dev-links navigation link 7 at (1105, 712) on xpath=//div[@class='dev-links']//li//a >> nth=6
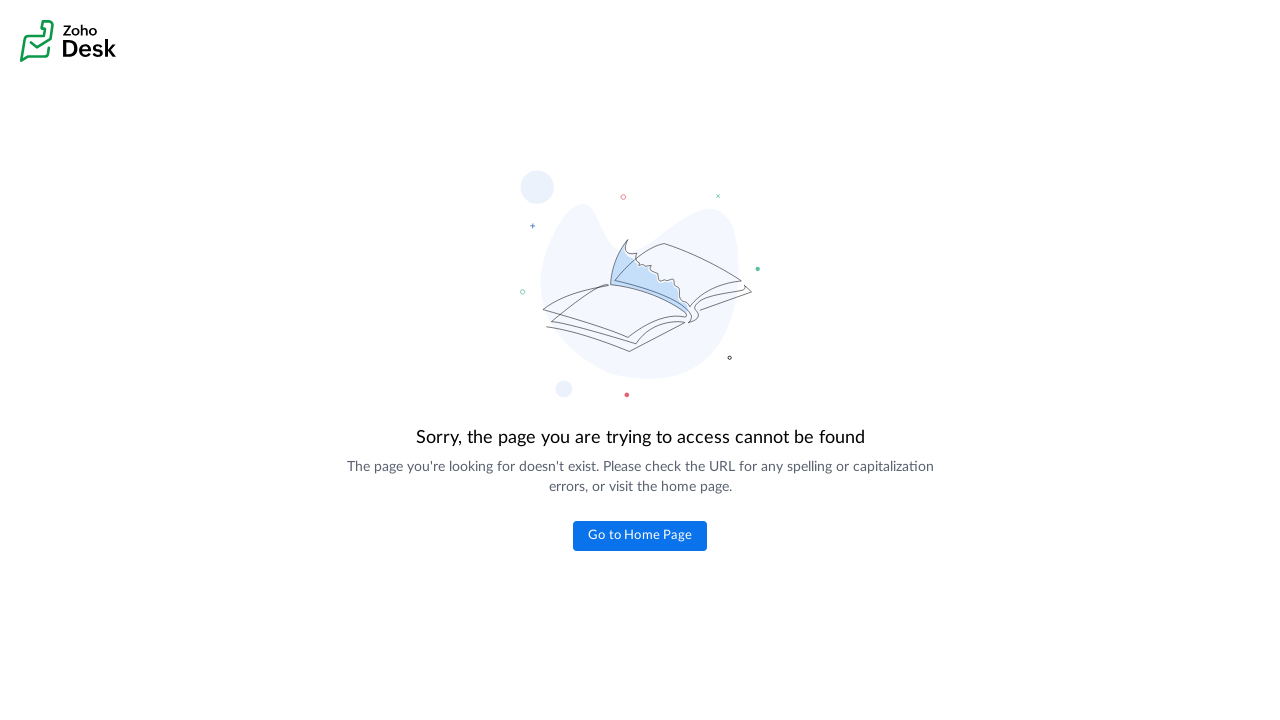

Page loaded after clicking link 7
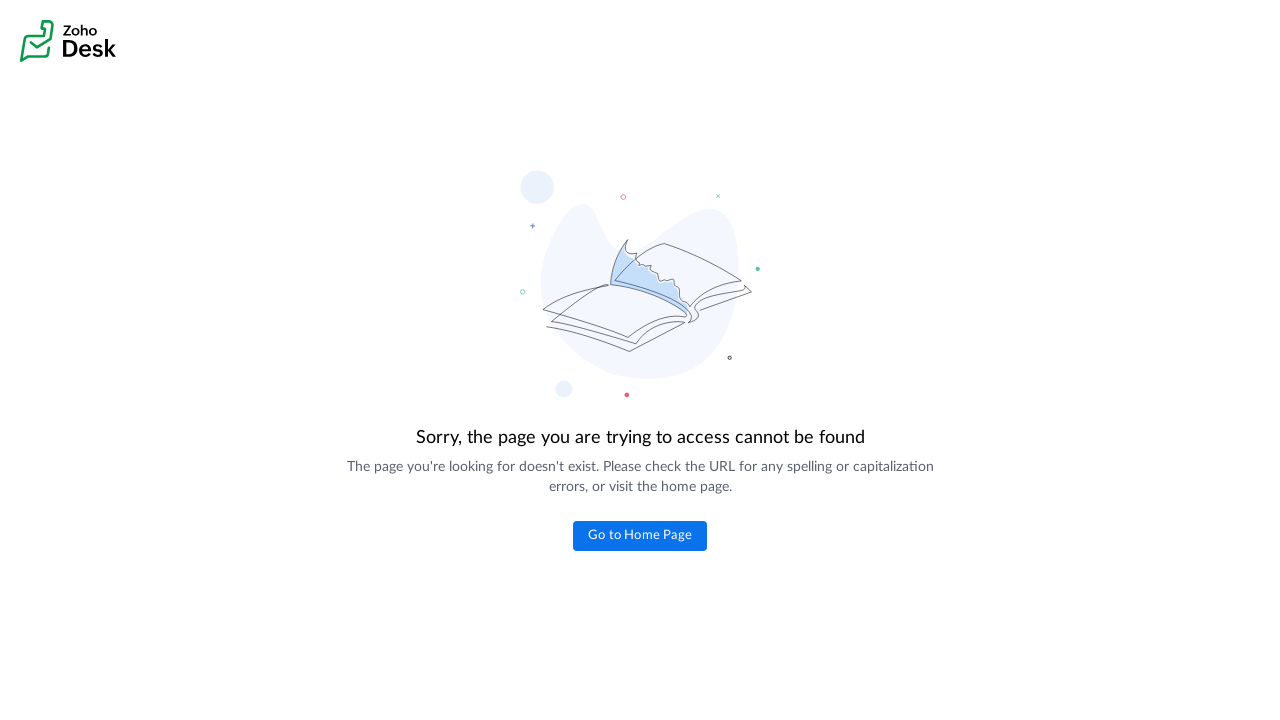

Navigated back to jQueryUI homepage after testing link 7
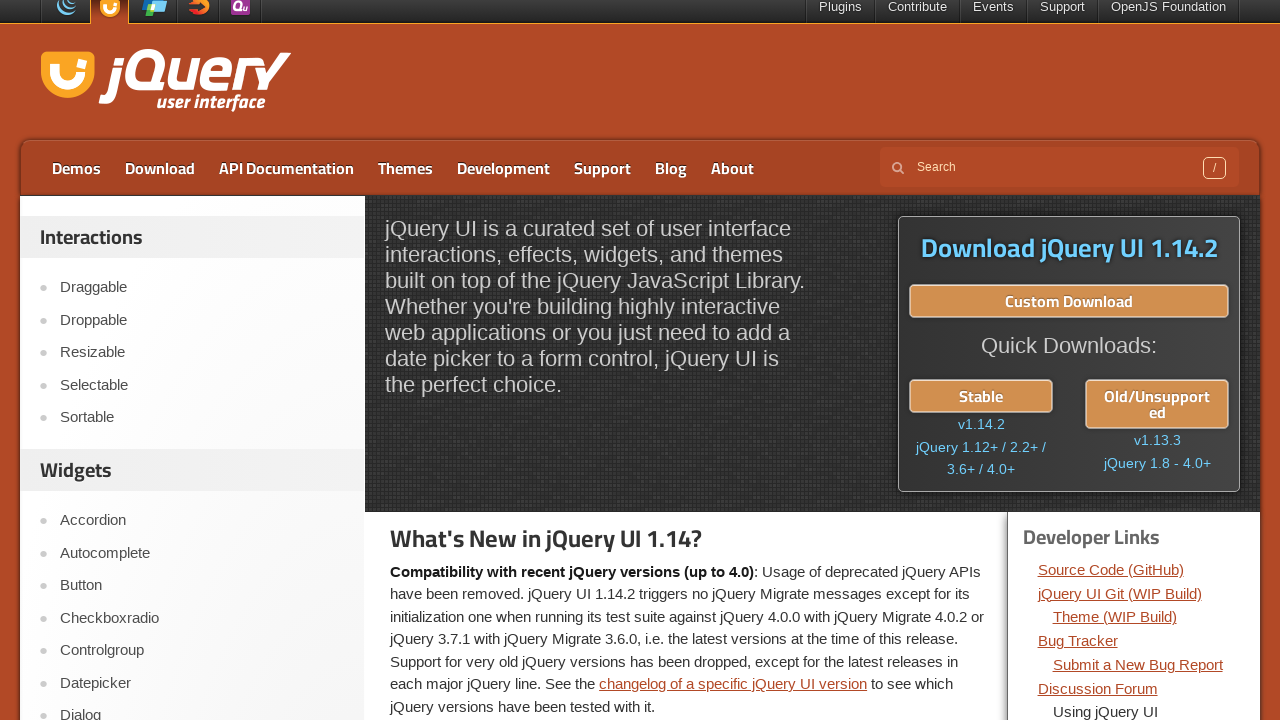

Homepage reloaded and ready for next link test
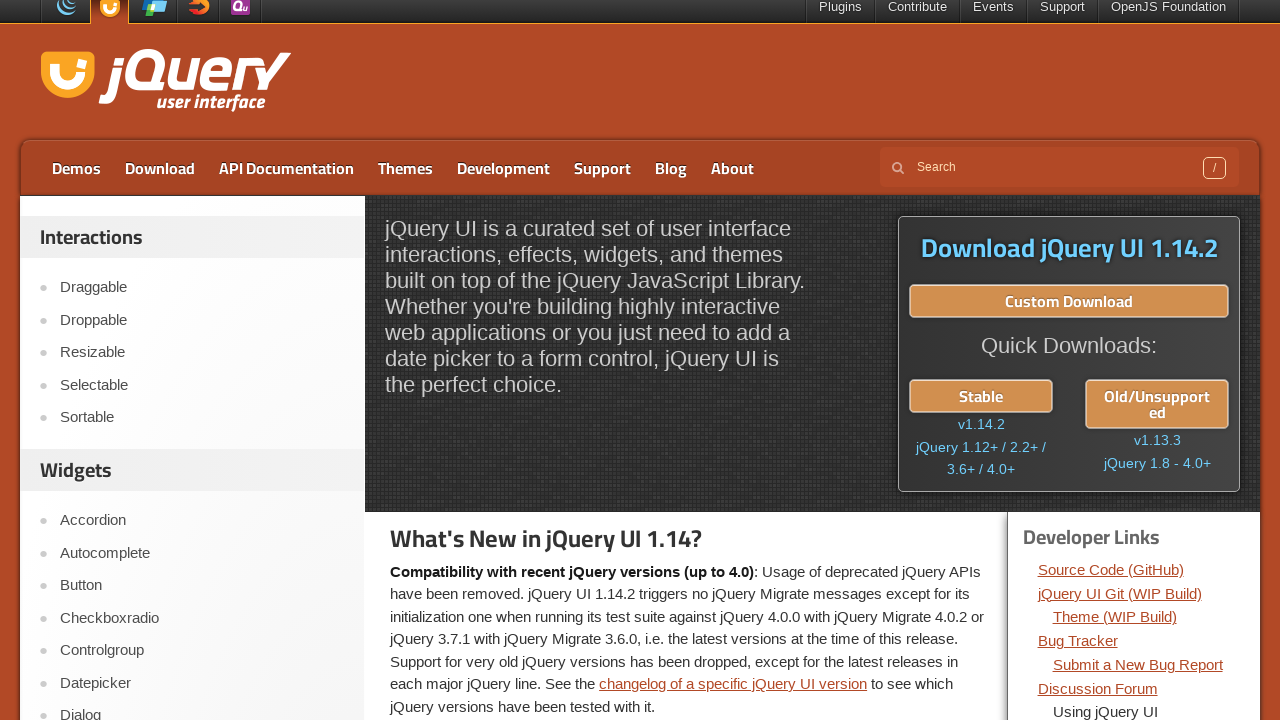

Re-queried dev-links section for link 8 of 14
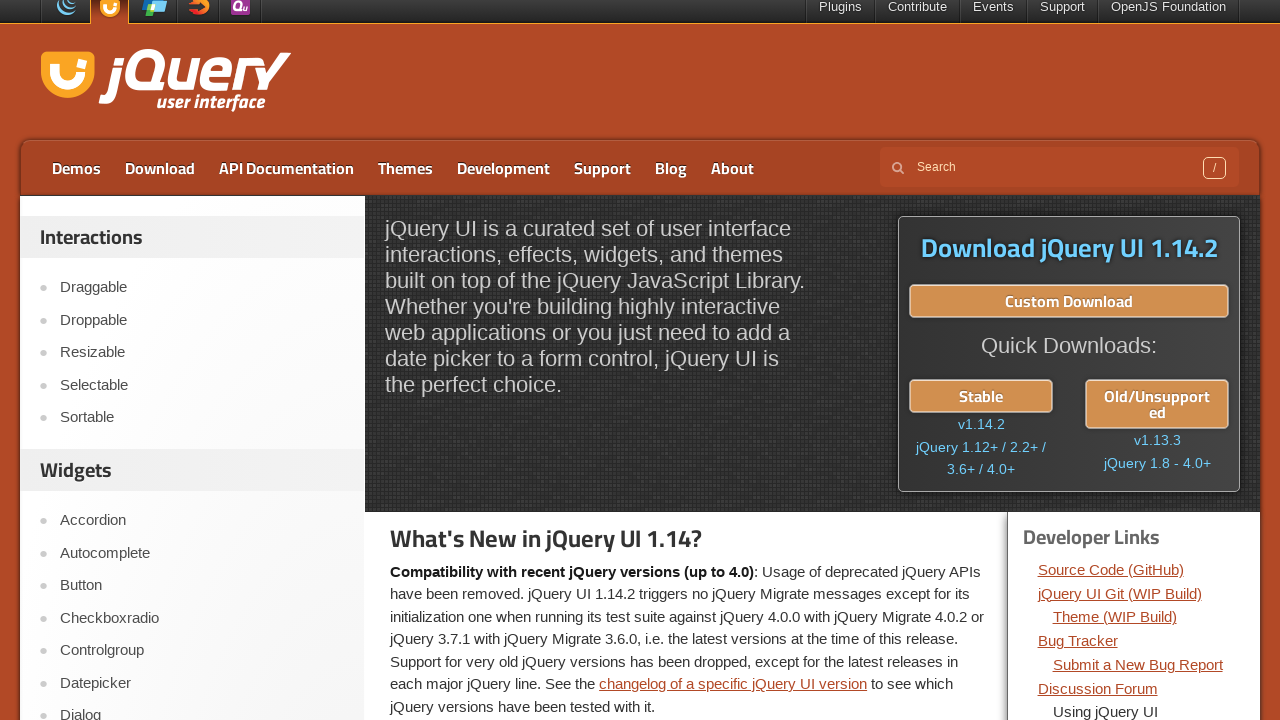

Retrieved href attribute from link 8: https://forum.jquery.com/developing-jquery-ui/
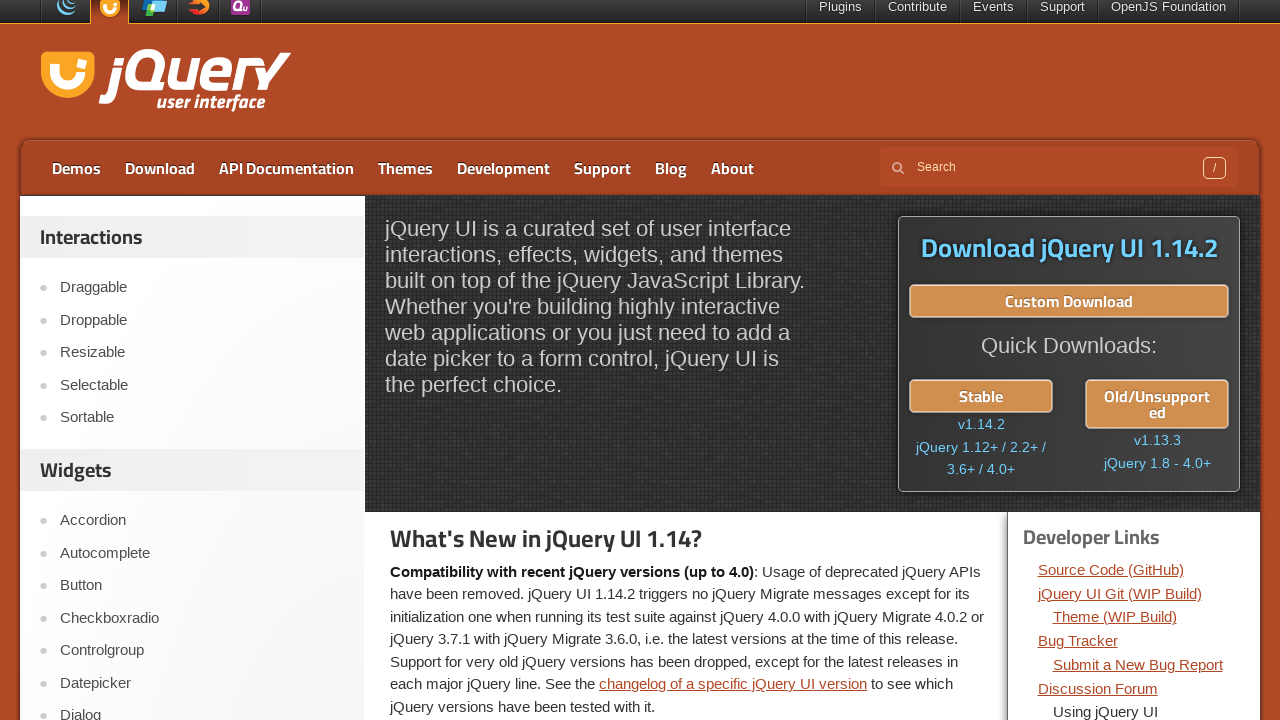

Clicked dev-links navigation link 8 at (1123, 361) on xpath=//div[@class='dev-links']//li//a >> nth=7
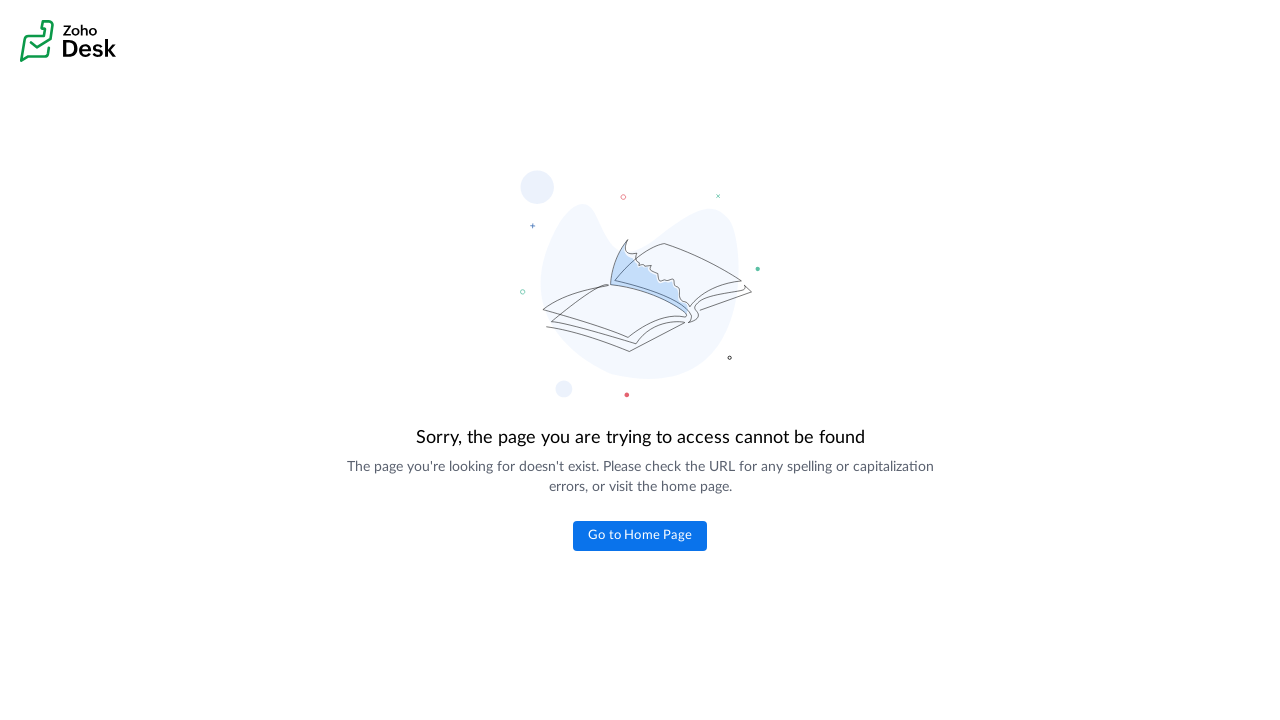

Page loaded after clicking link 8
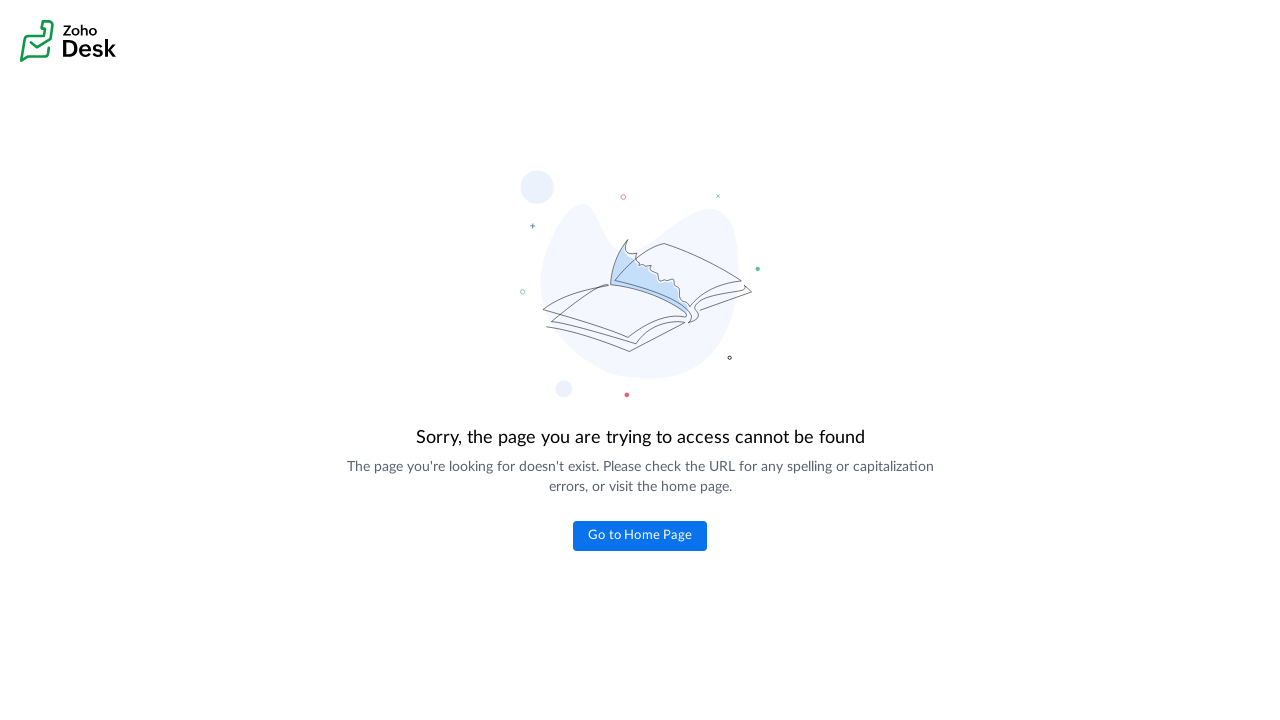

Navigated back to jQueryUI homepage after testing link 8
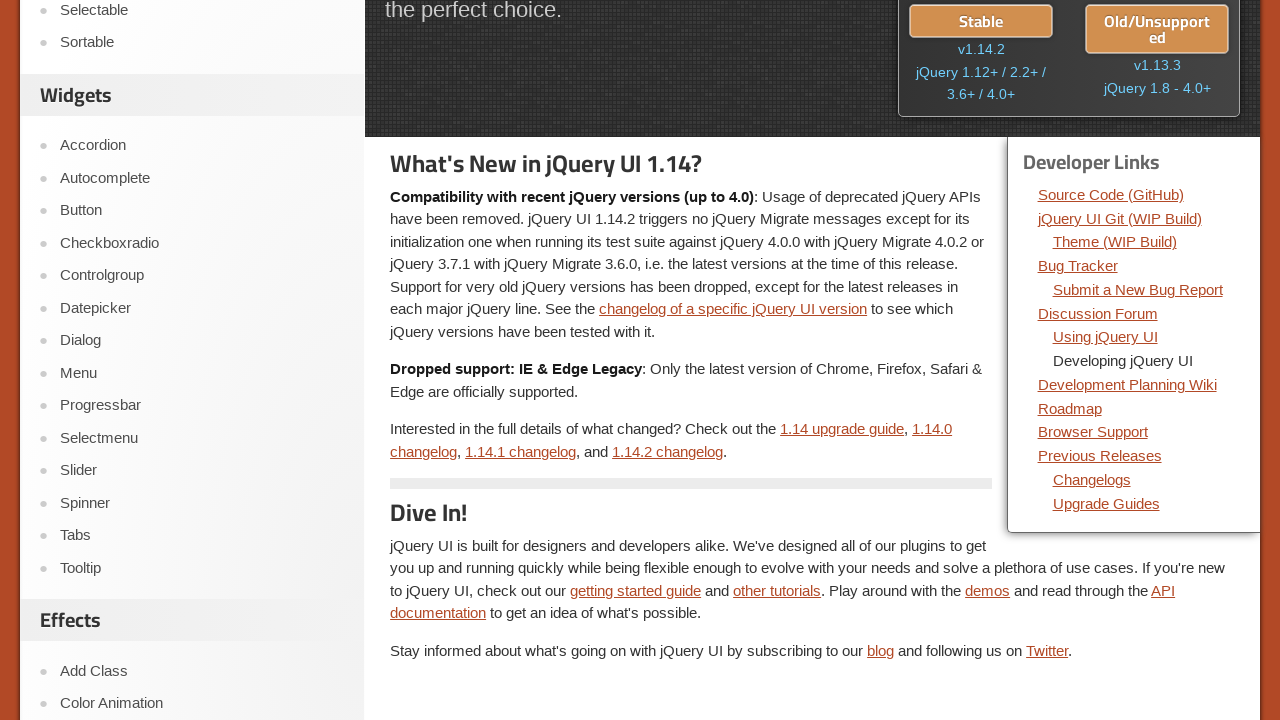

Homepage reloaded and ready for next link test
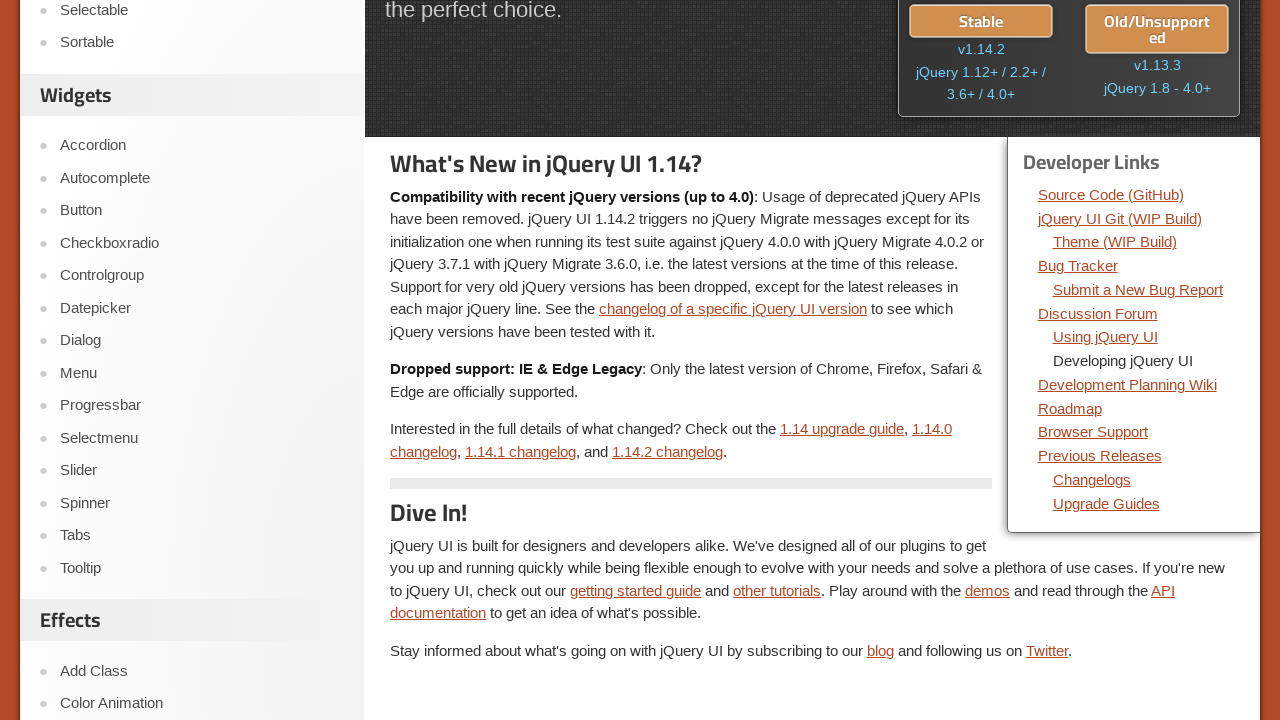

Re-queried dev-links section for link 9 of 14
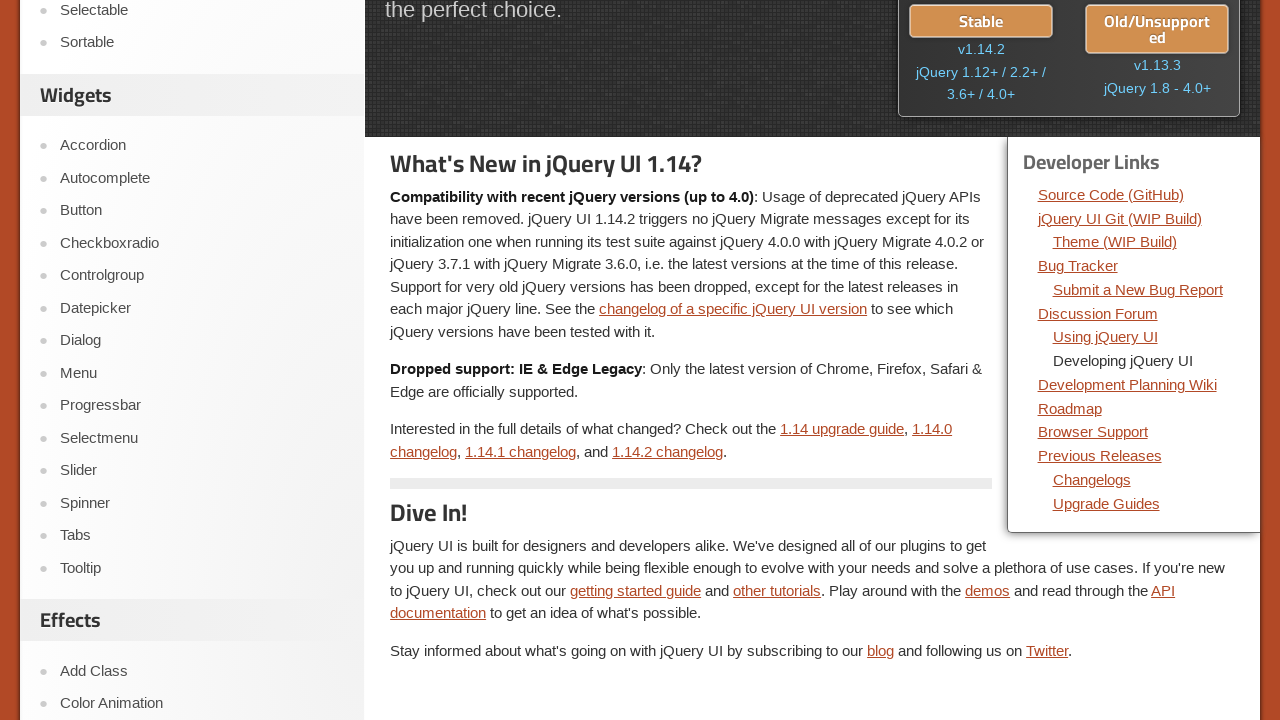

Retrieved href attribute from link 9: https://wiki.jqueryui.com/
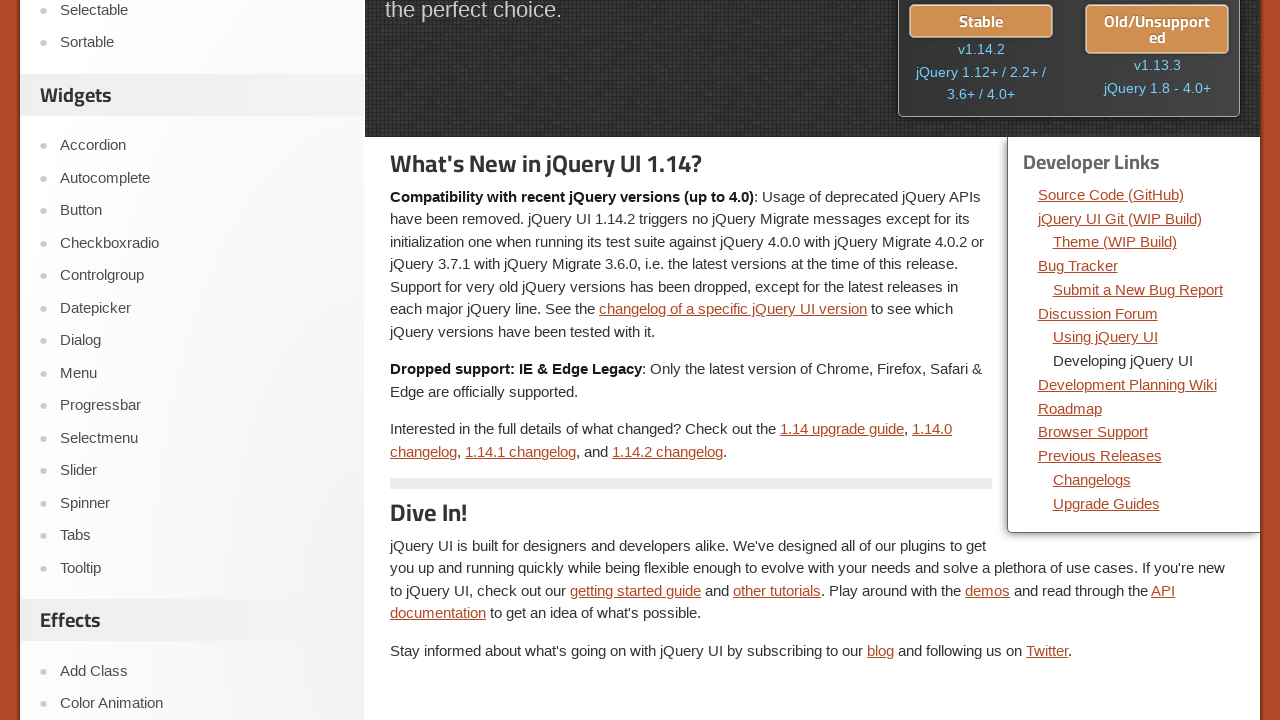

Clicked dev-links navigation link 9 at (1127, 384) on xpath=//div[@class='dev-links']//li//a >> nth=8
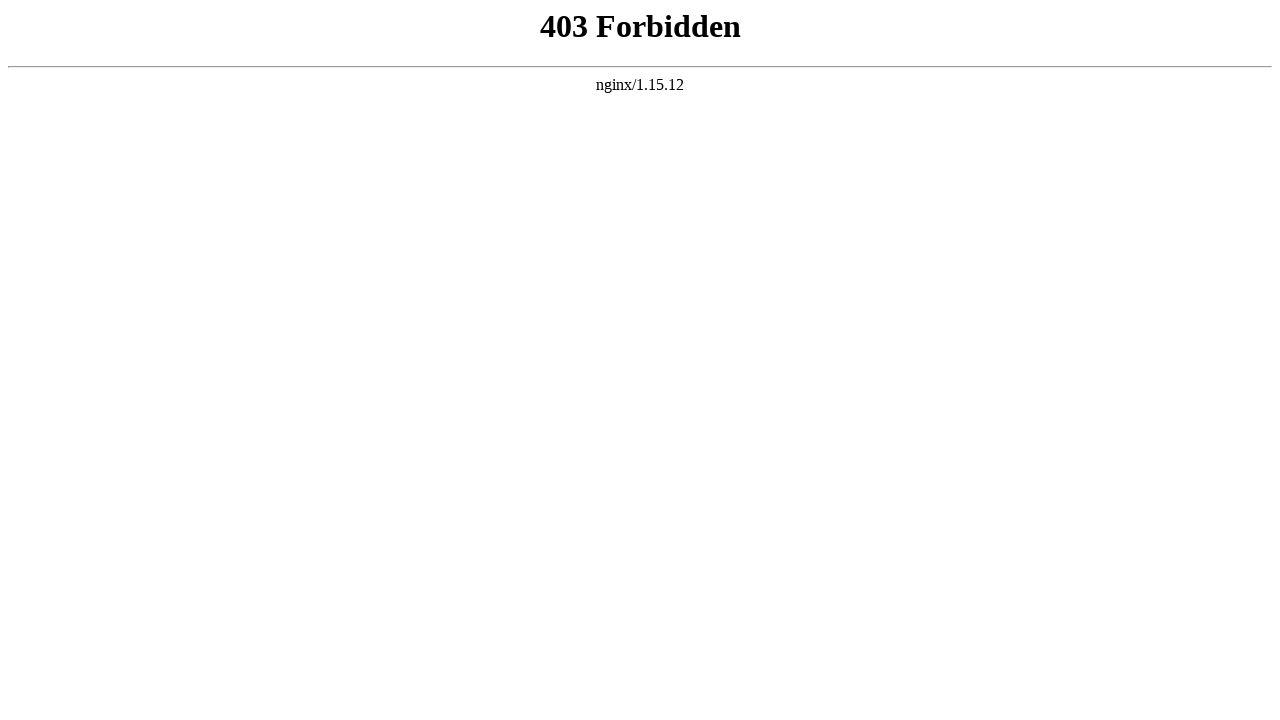

Page loaded after clicking link 9
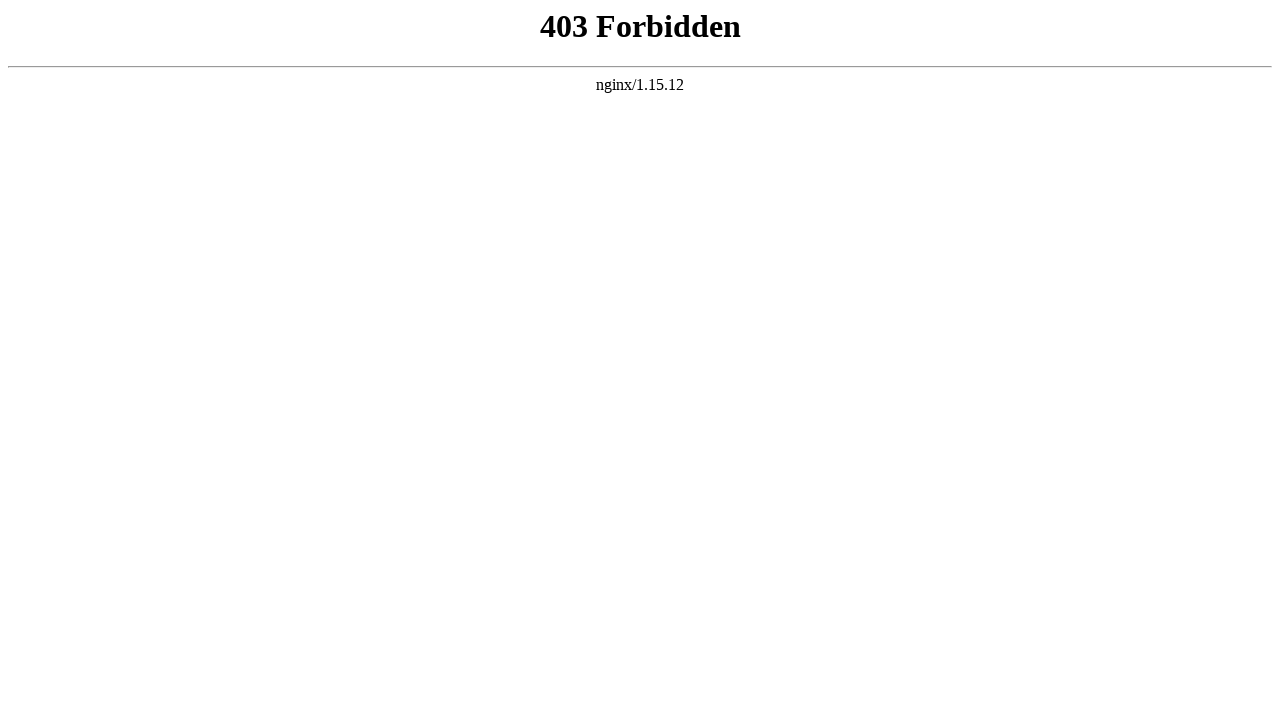

Navigated back to jQueryUI homepage after testing link 9
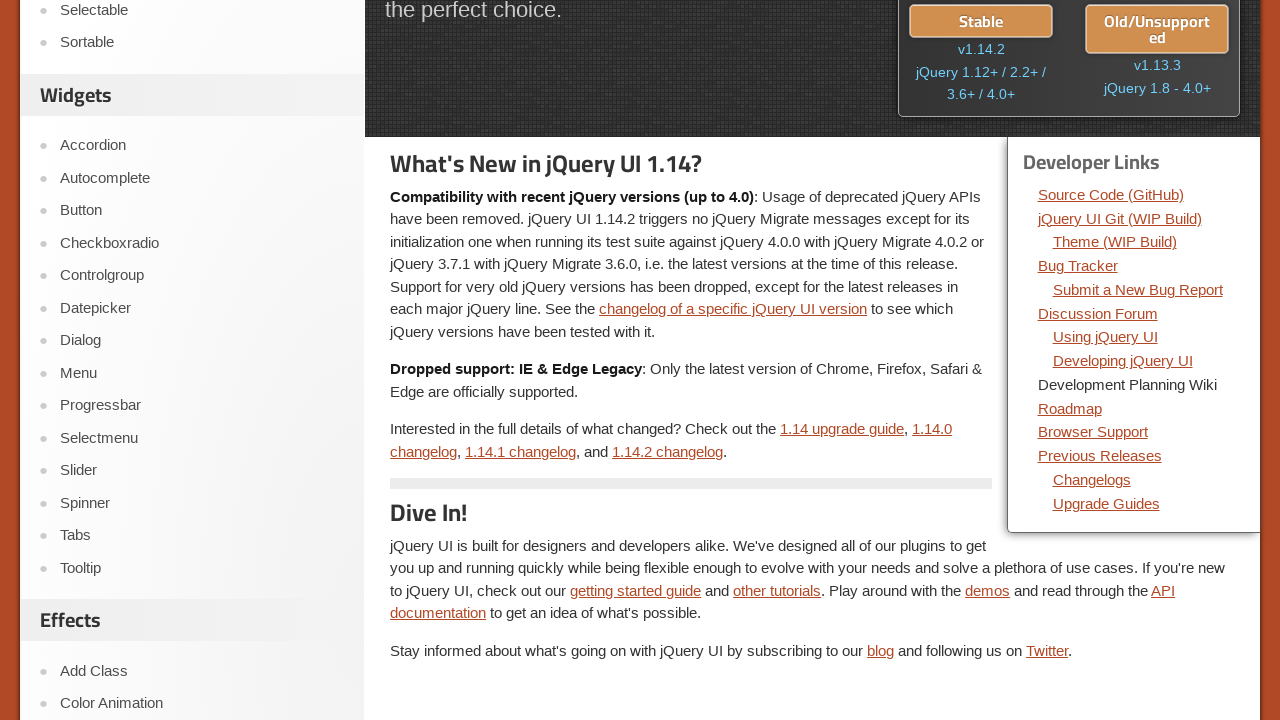

Homepage reloaded and ready for next link test
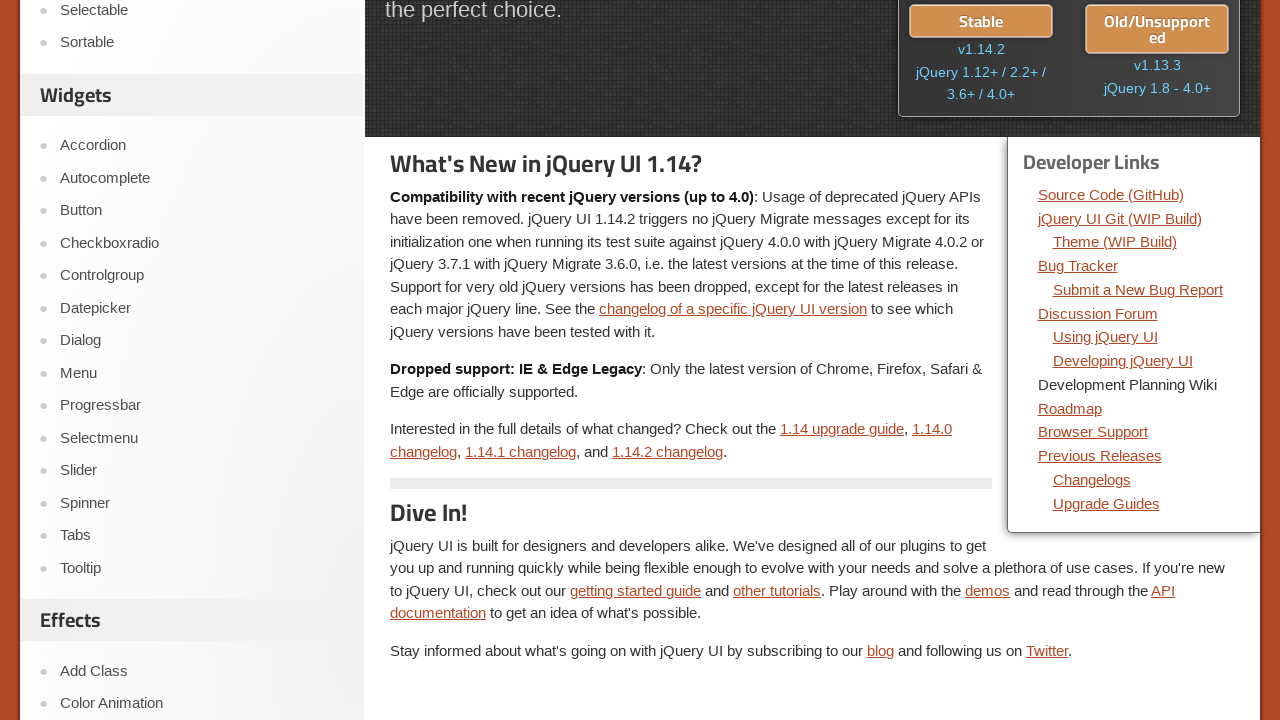

Re-queried dev-links section for link 10 of 14
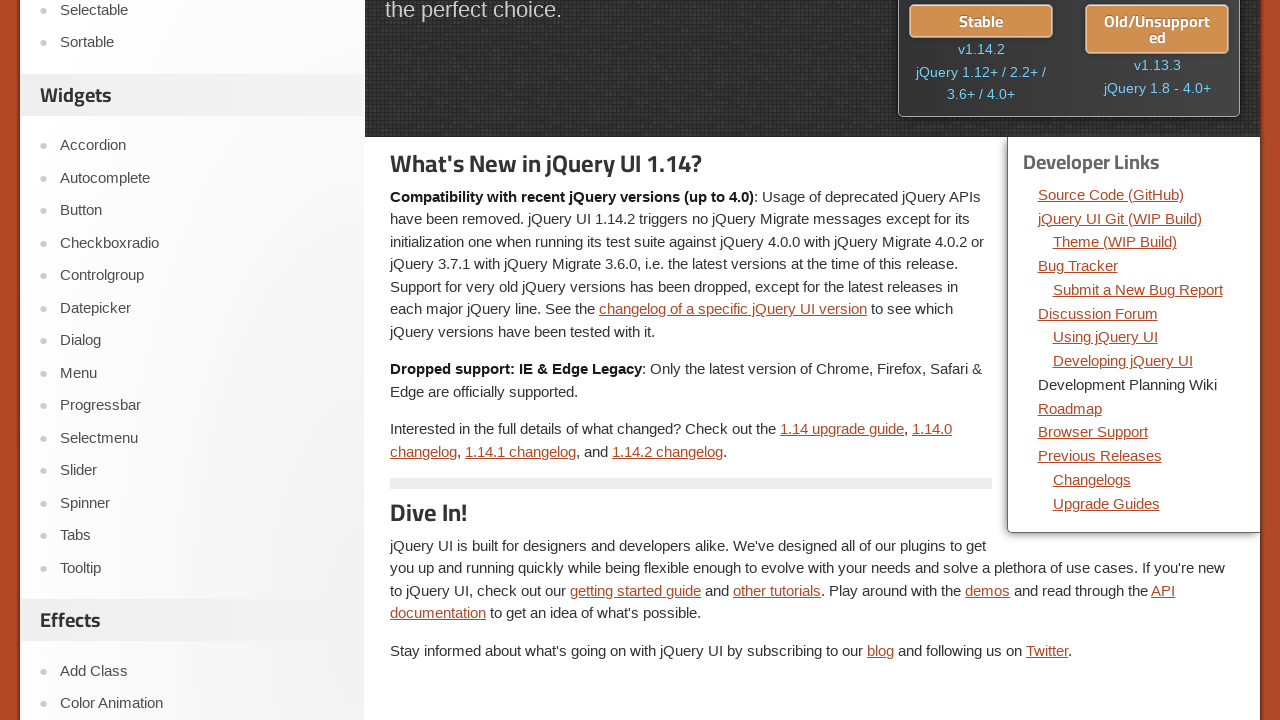

Retrieved href attribute from link 10: https://wiki.jqueryui.com/Roadmap/
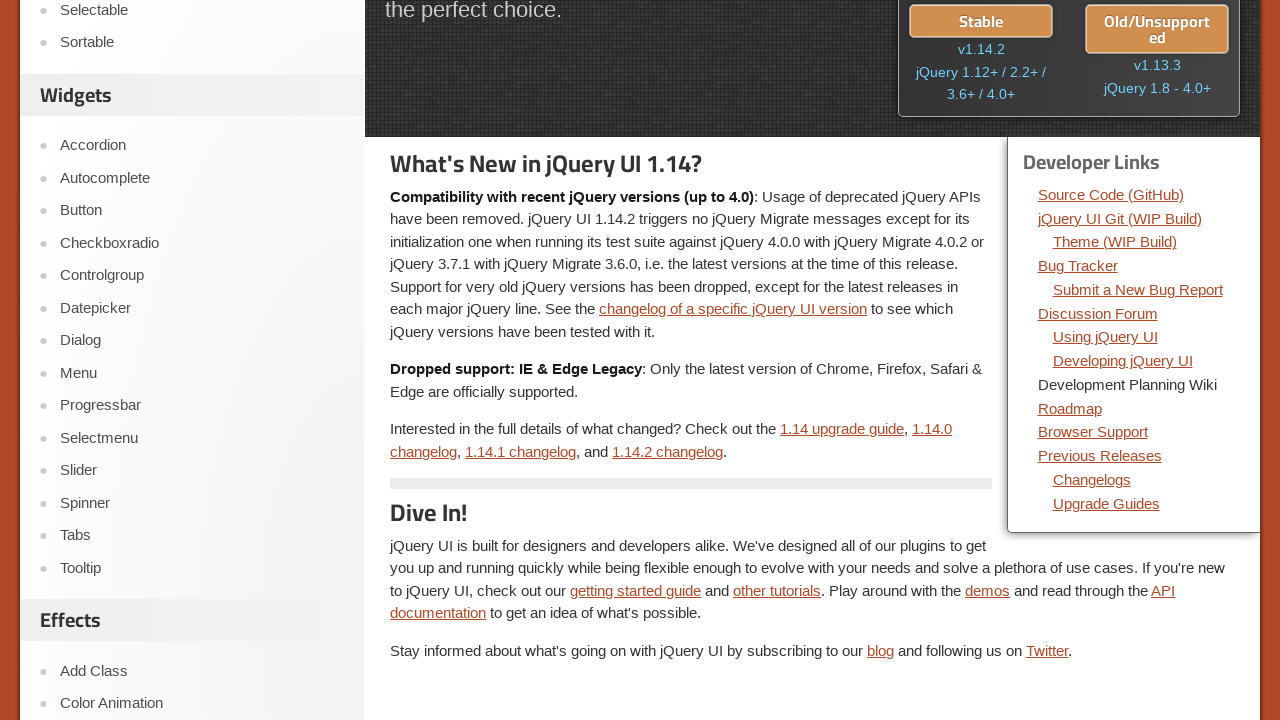

Clicked dev-links navigation link 10 at (1070, 408) on xpath=//div[@class='dev-links']//li//a >> nth=9
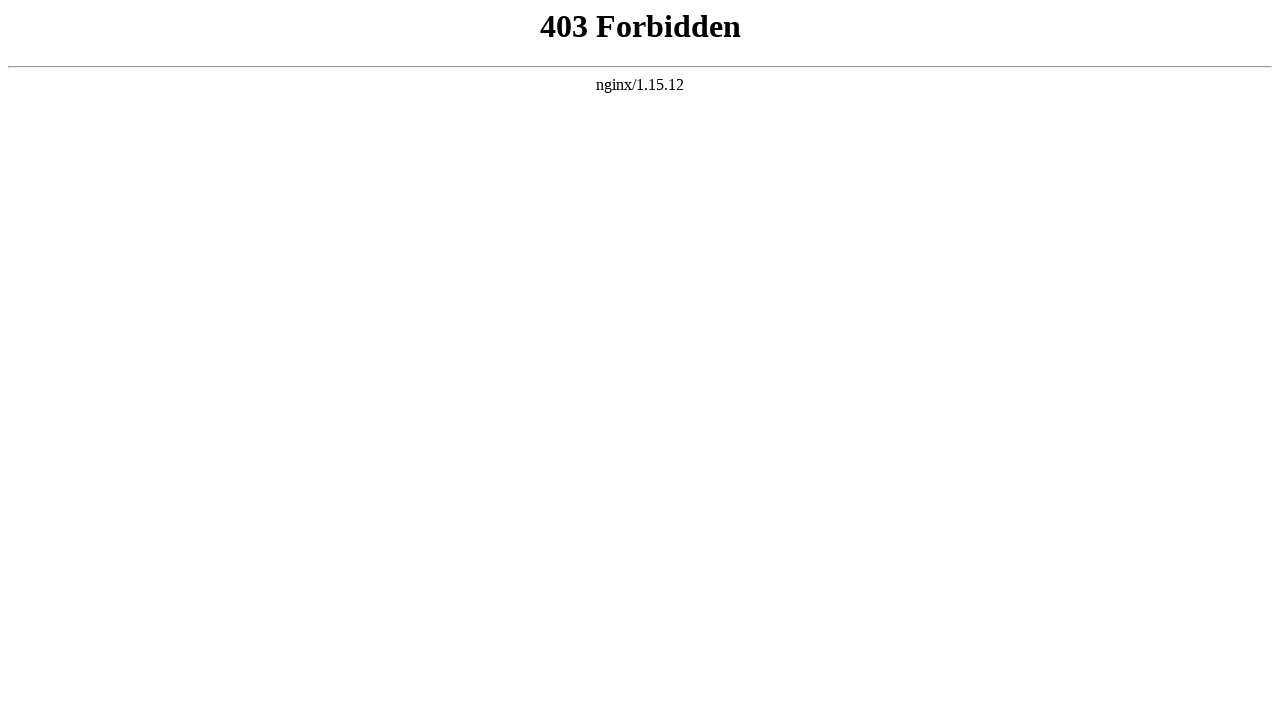

Page loaded after clicking link 10
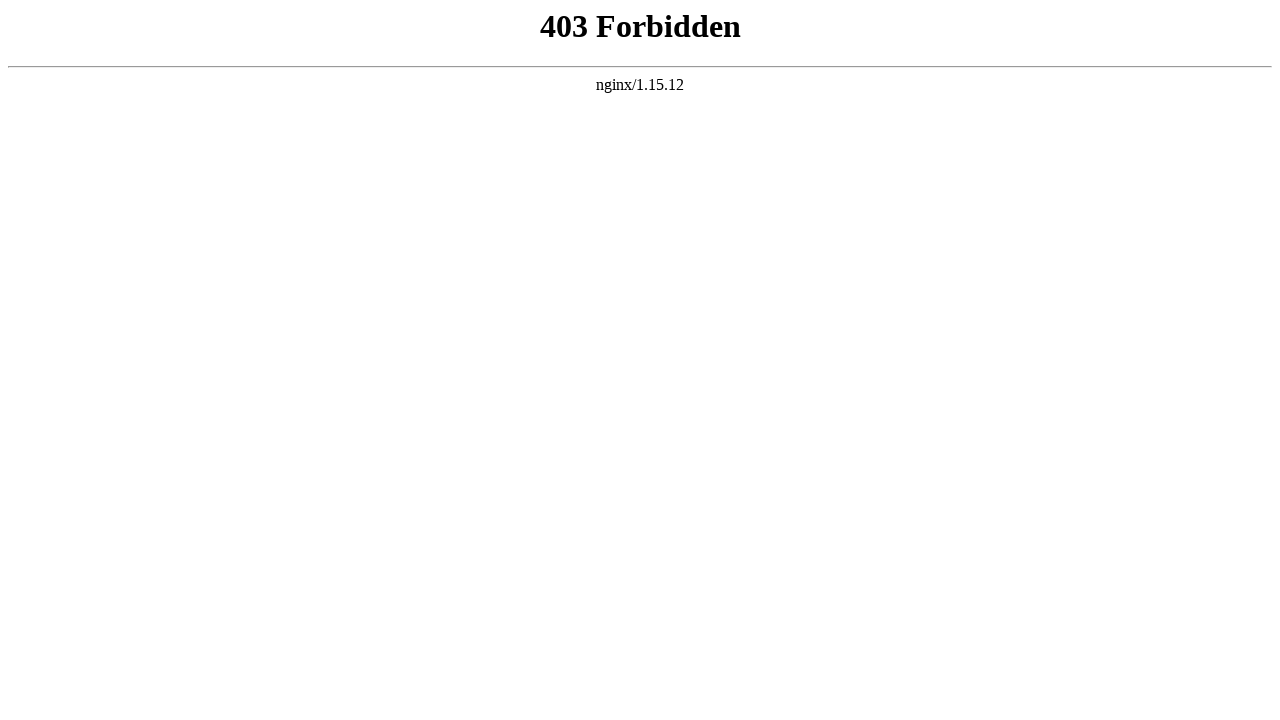

Navigated back to jQueryUI homepage after testing link 10
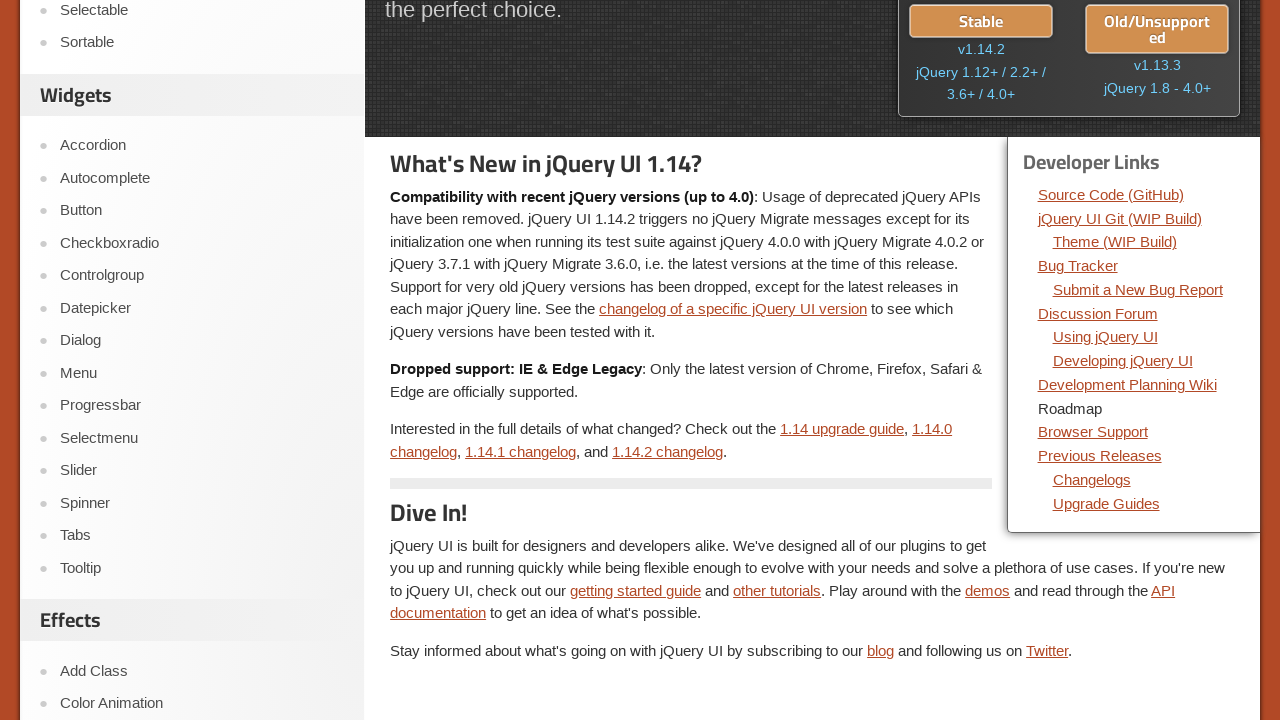

Homepage reloaded and ready for next link test
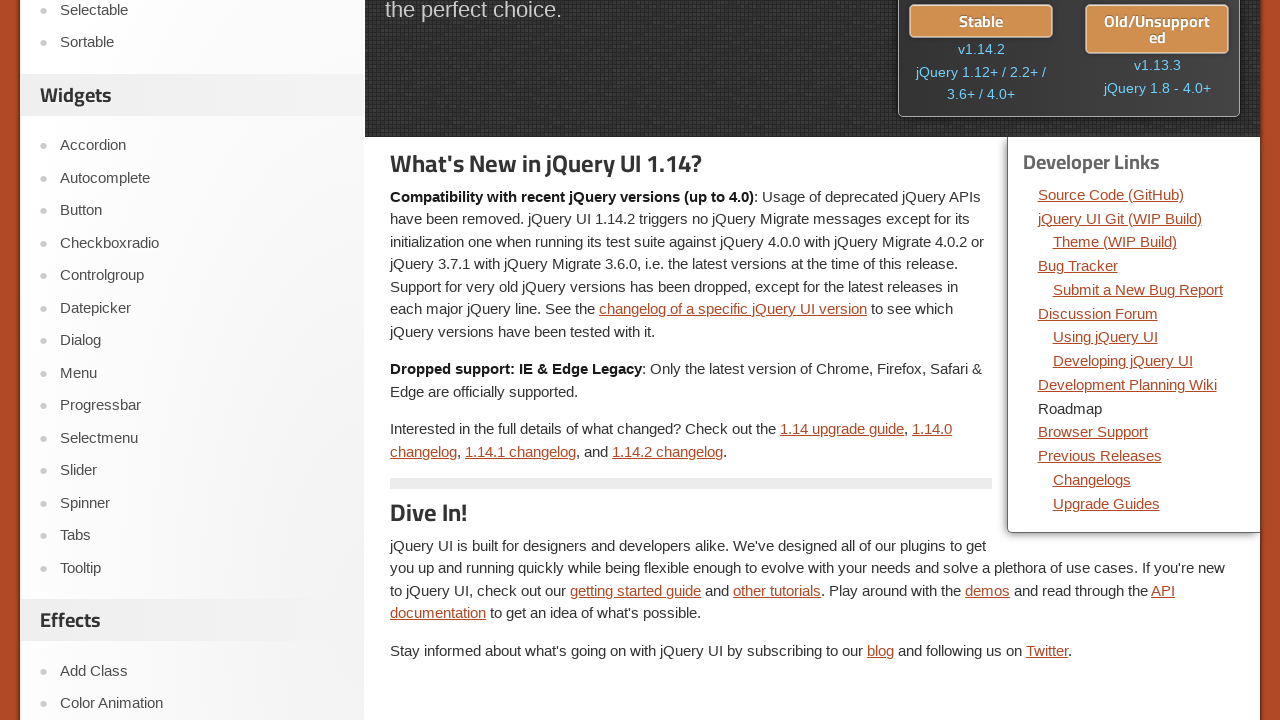

Re-queried dev-links section for link 11 of 14
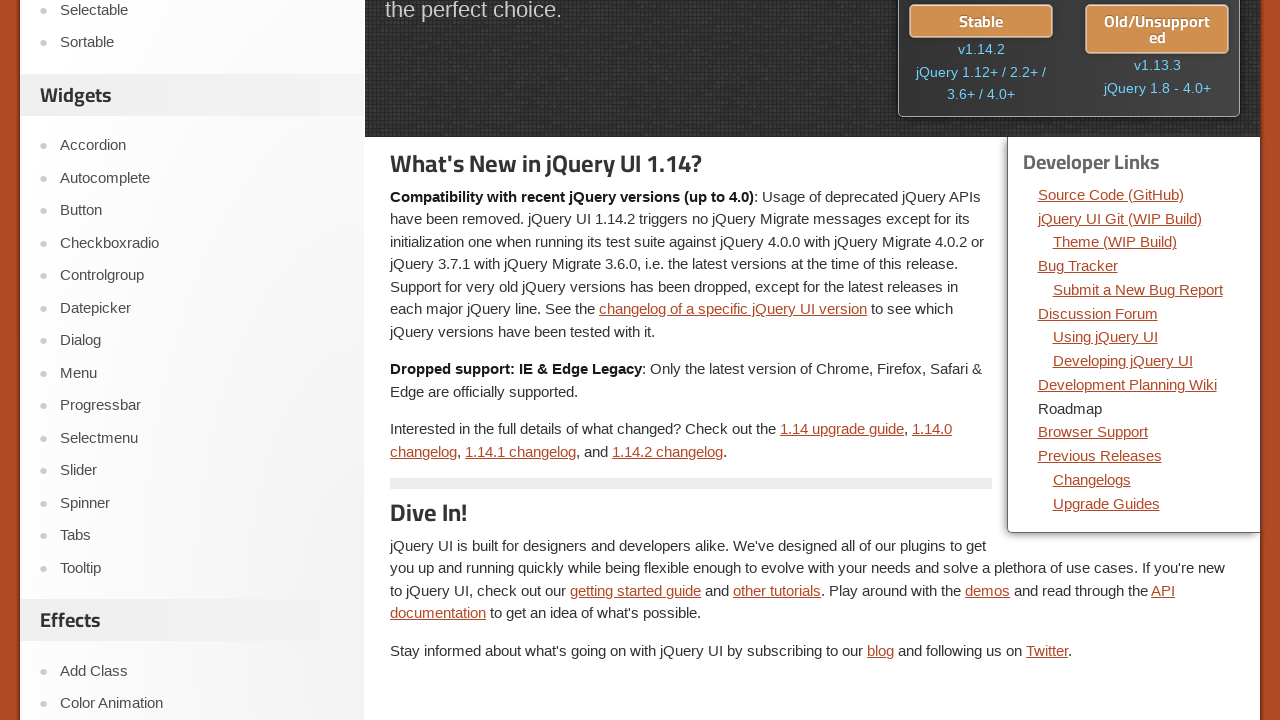

Retrieved href attribute from link 11: /browser-support/
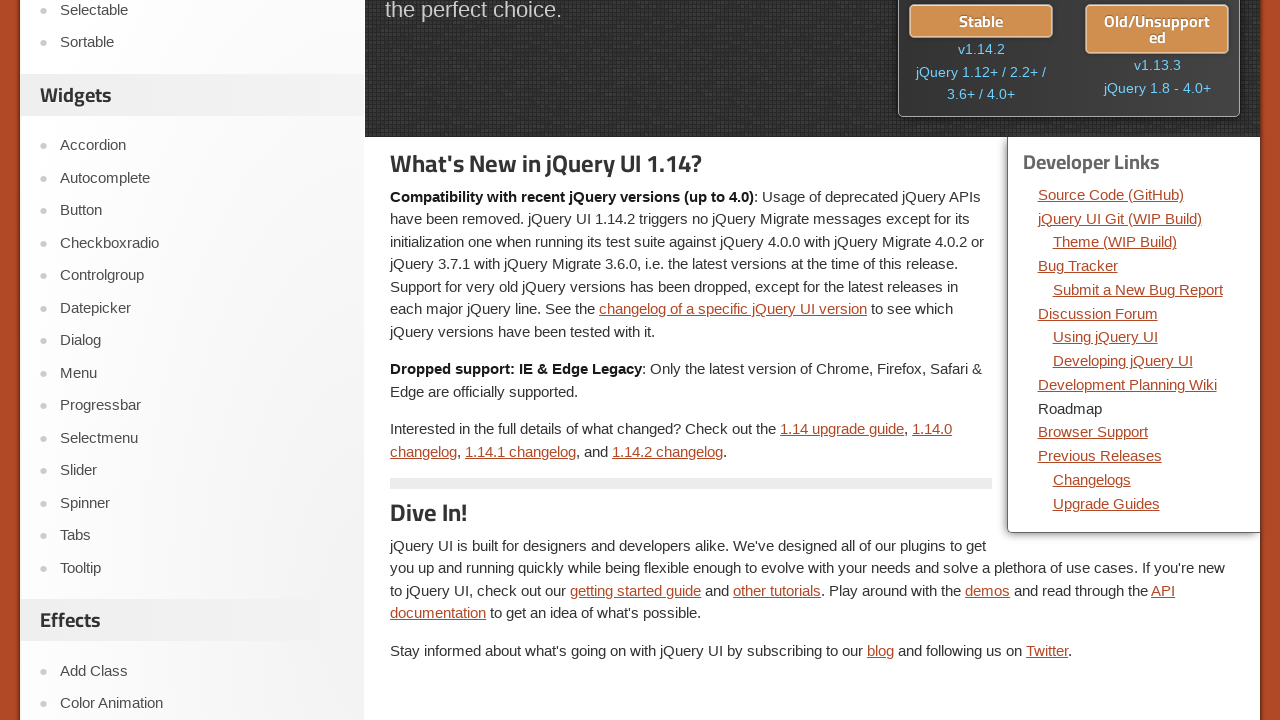

Clicked dev-links navigation link 11 at (1093, 432) on xpath=//div[@class='dev-links']//li//a >> nth=10
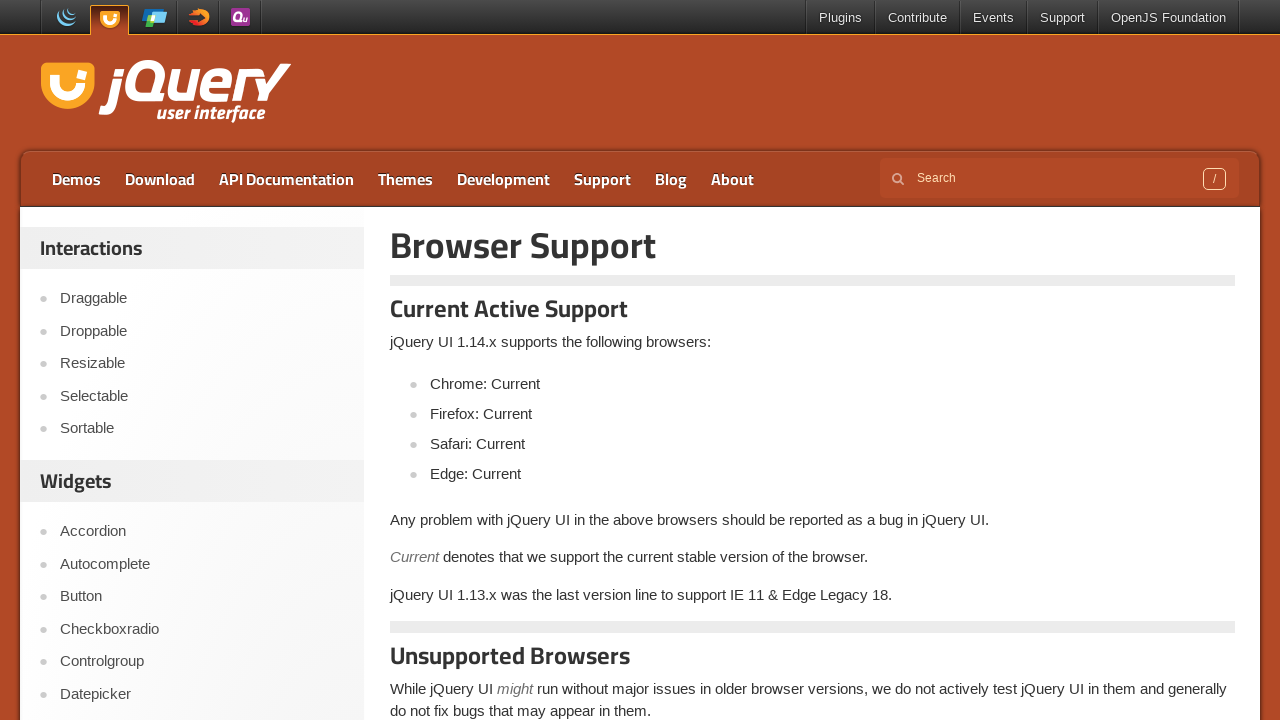

Page loaded after clicking link 11
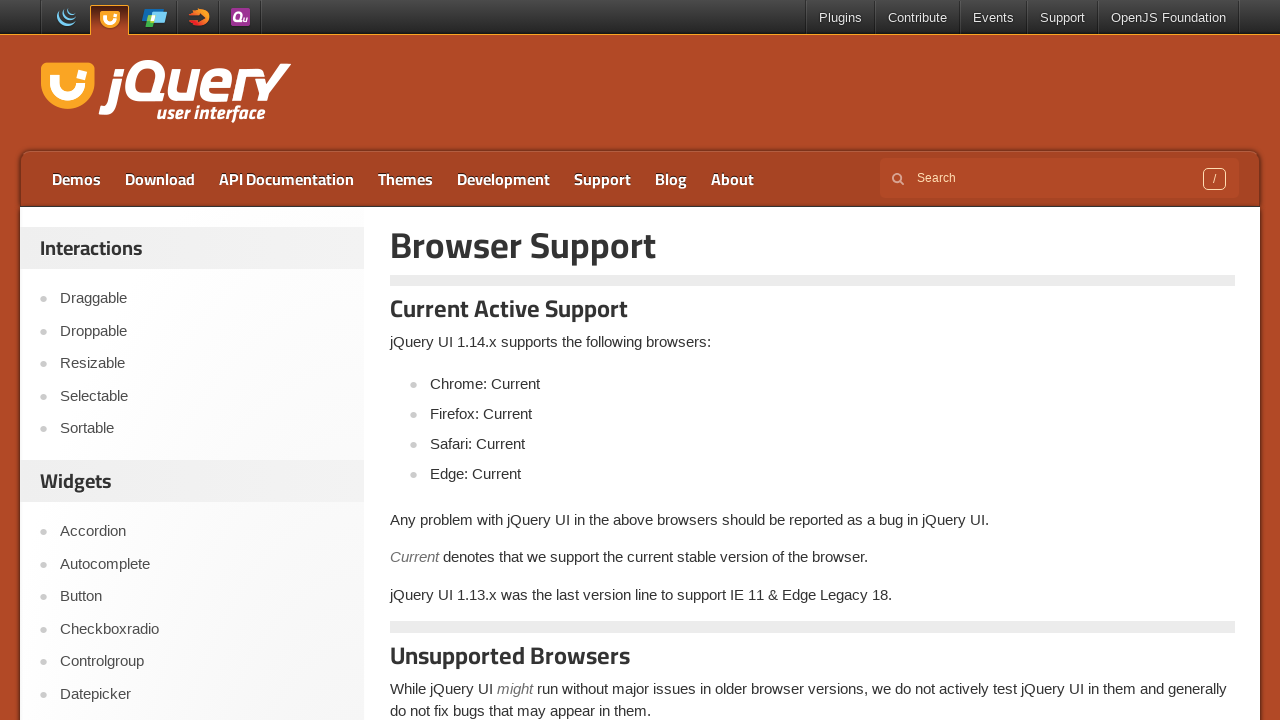

Navigated back to jQueryUI homepage after testing link 11
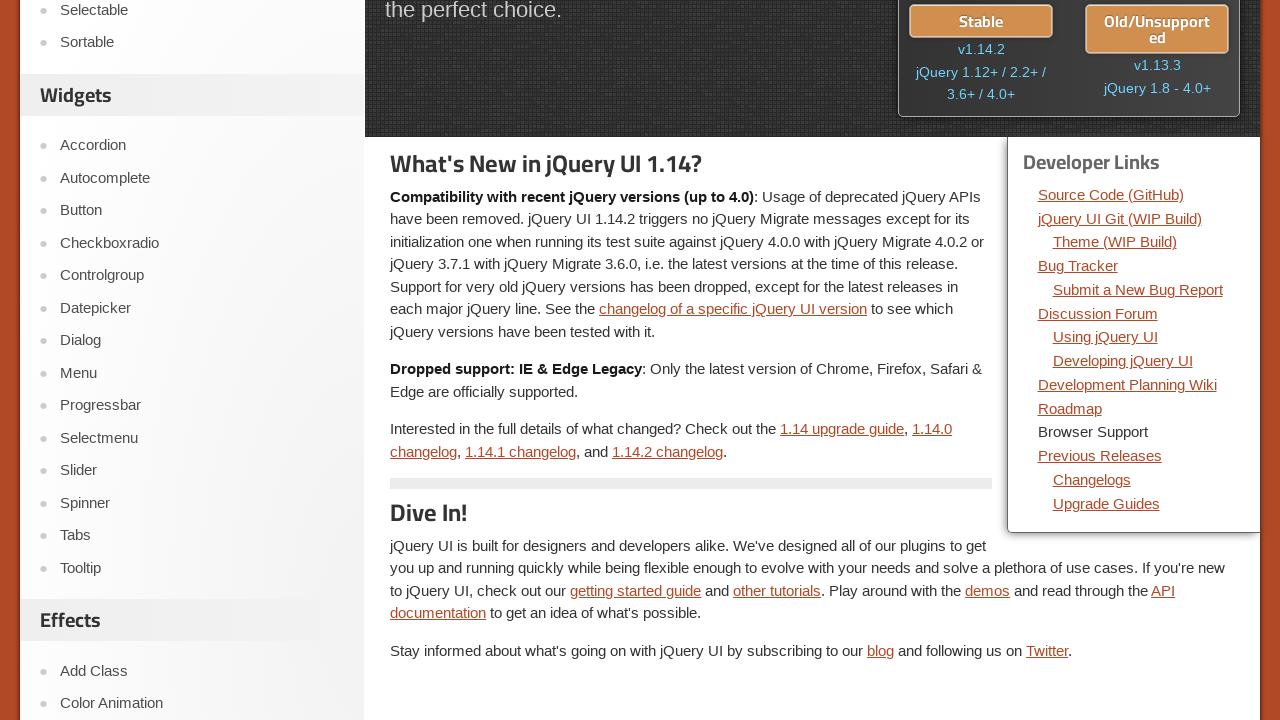

Homepage reloaded and ready for next link test
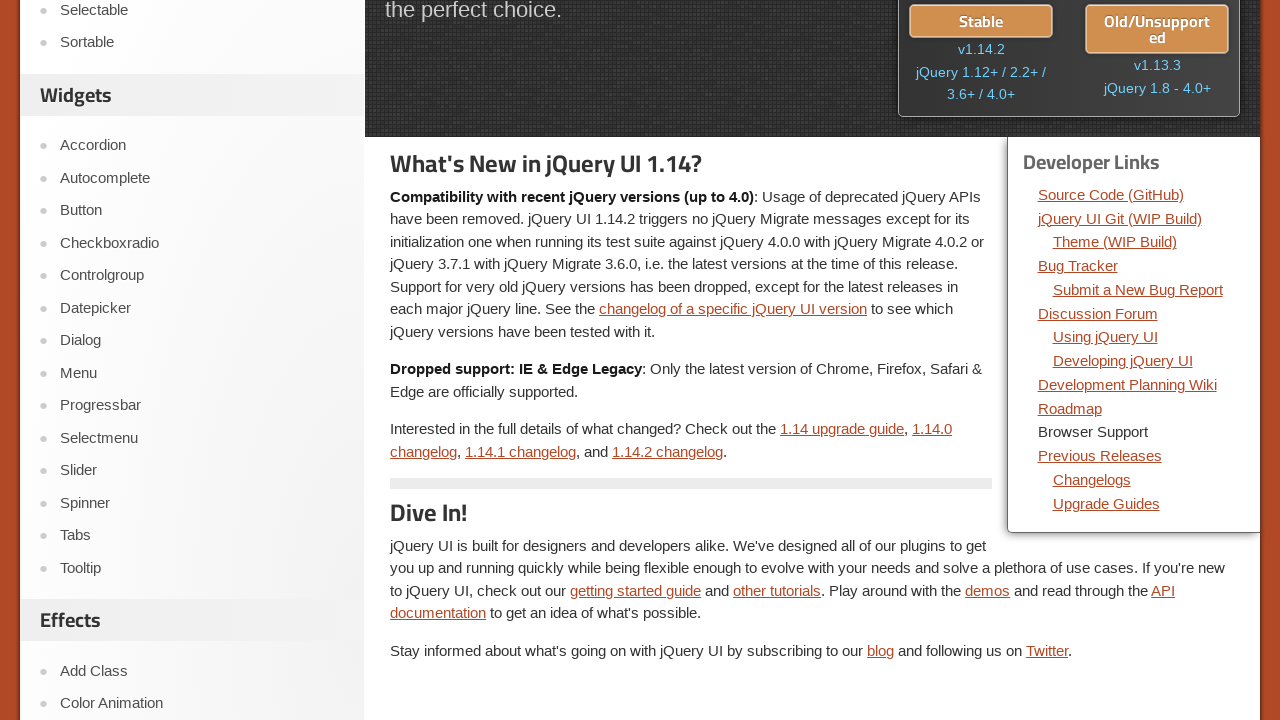

Re-queried dev-links section for link 12 of 14
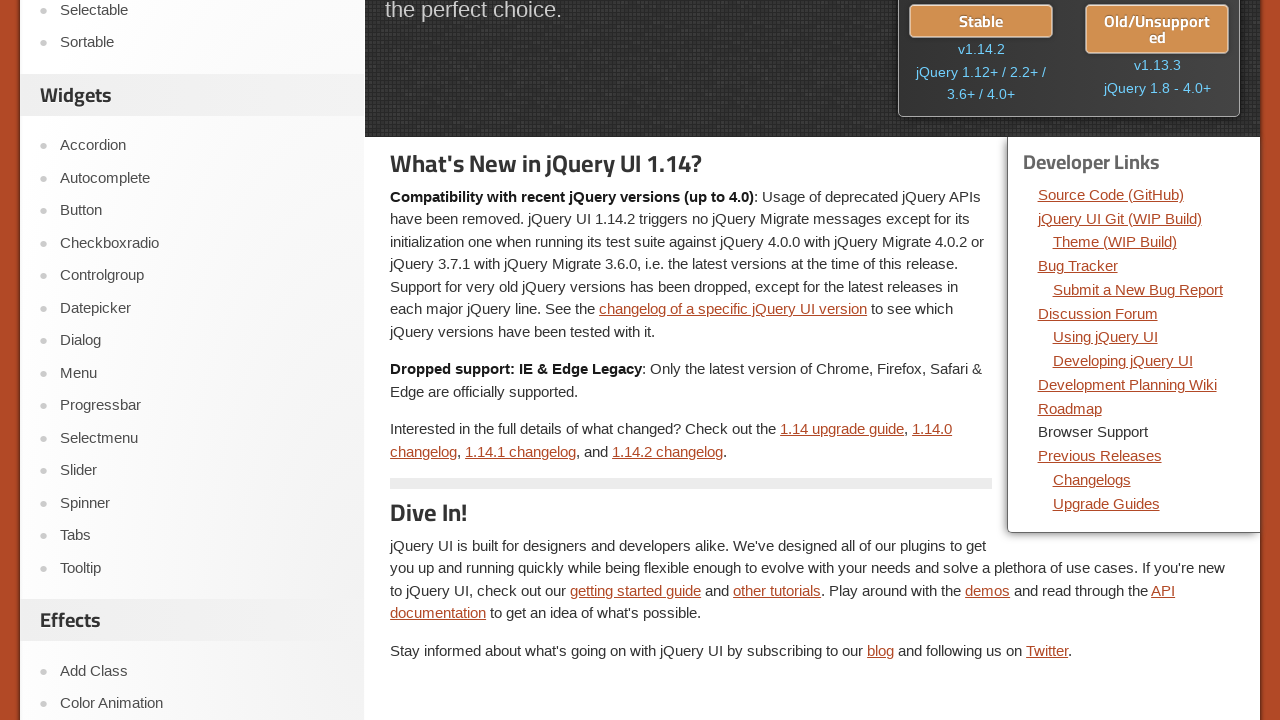

Retrieved href attribute from link 12: /download/all/
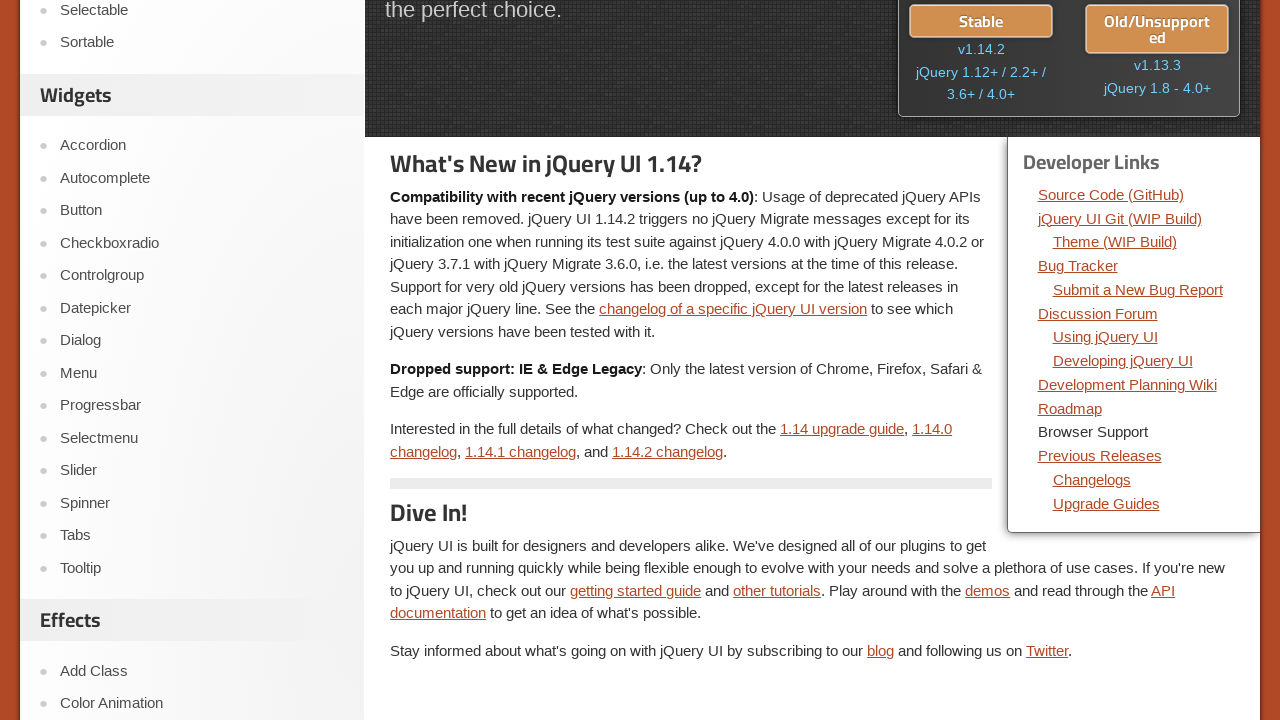

Clicked dev-links navigation link 12 at (1100, 456) on xpath=//div[@class='dev-links']//li//a >> nth=11
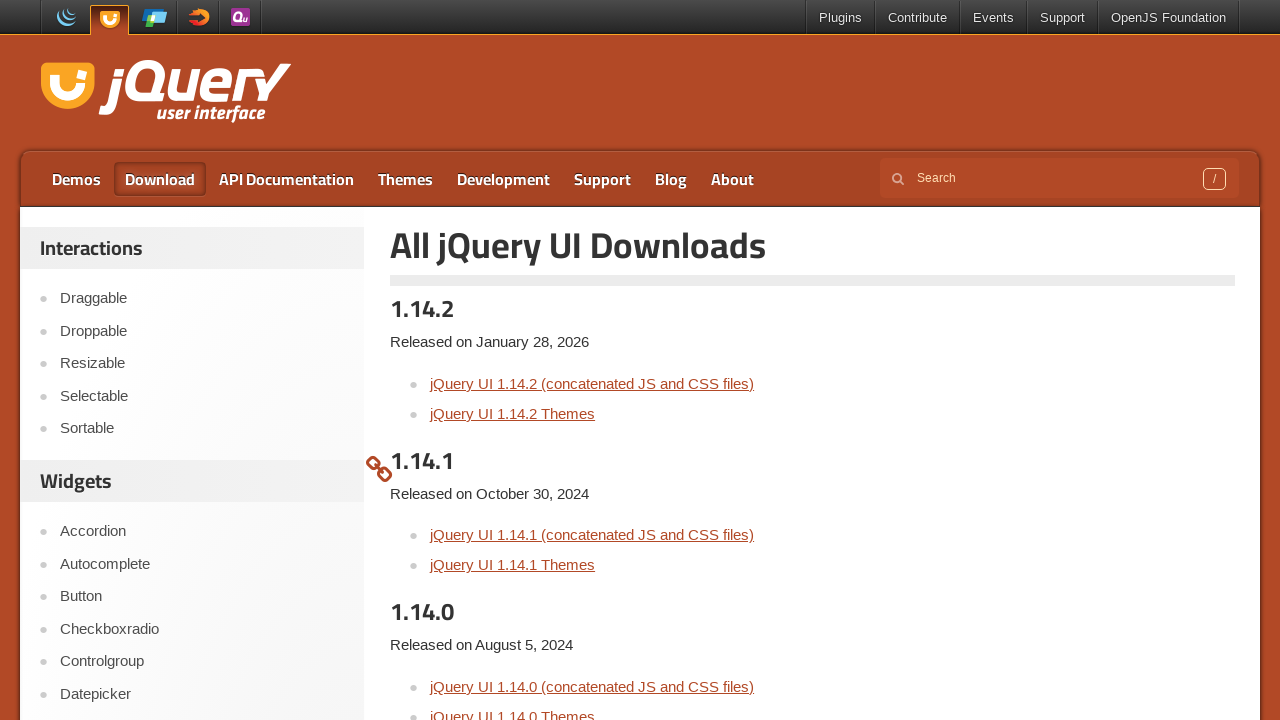

Page loaded after clicking link 12
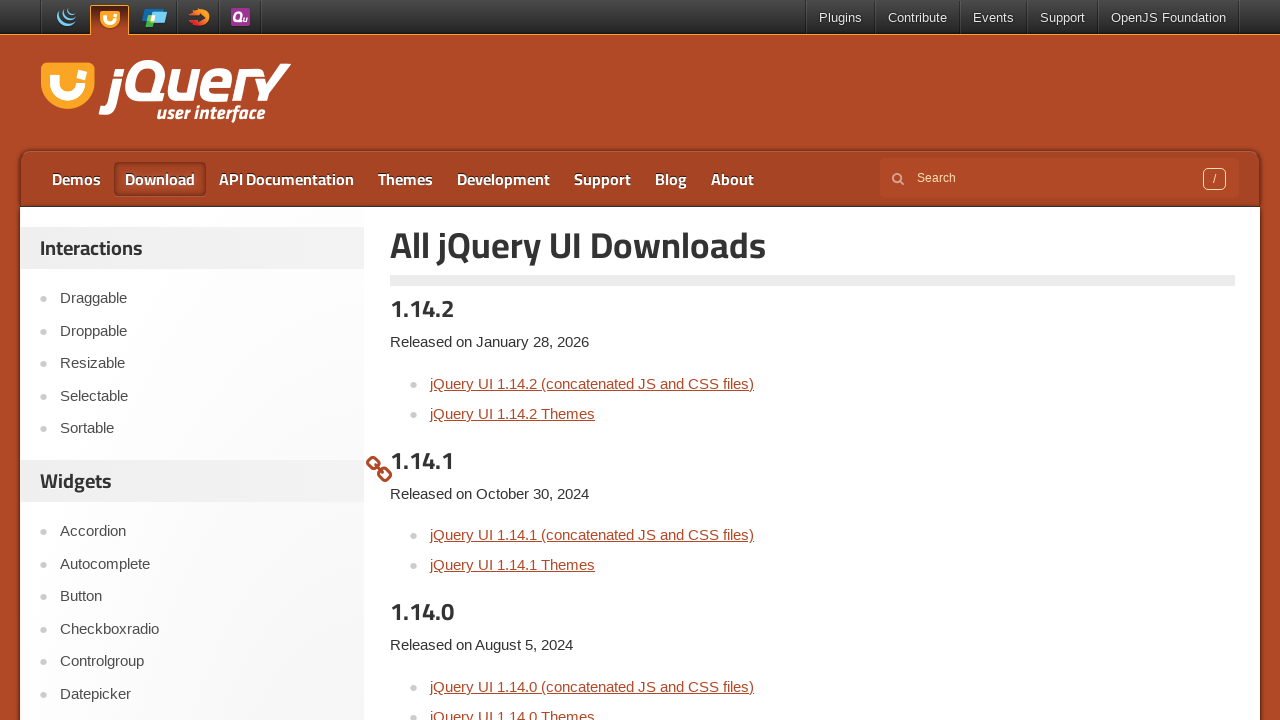

Navigated back to jQueryUI homepage after testing link 12
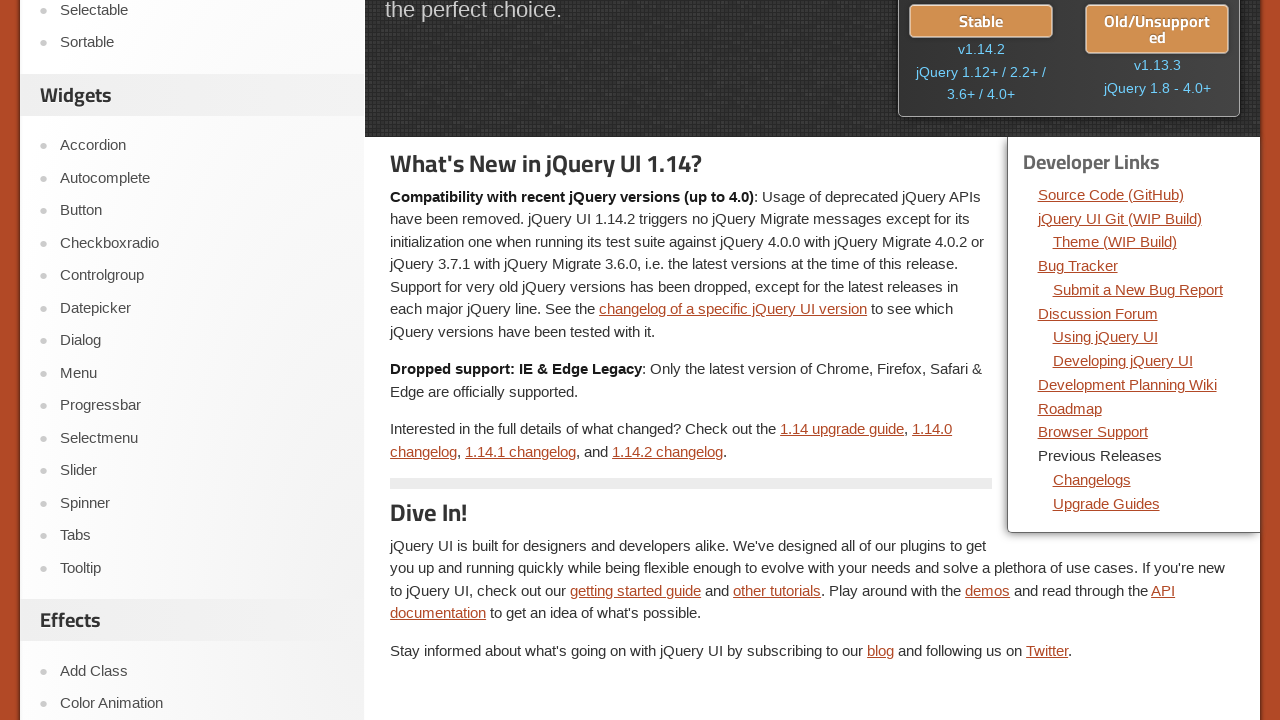

Homepage reloaded and ready for next link test
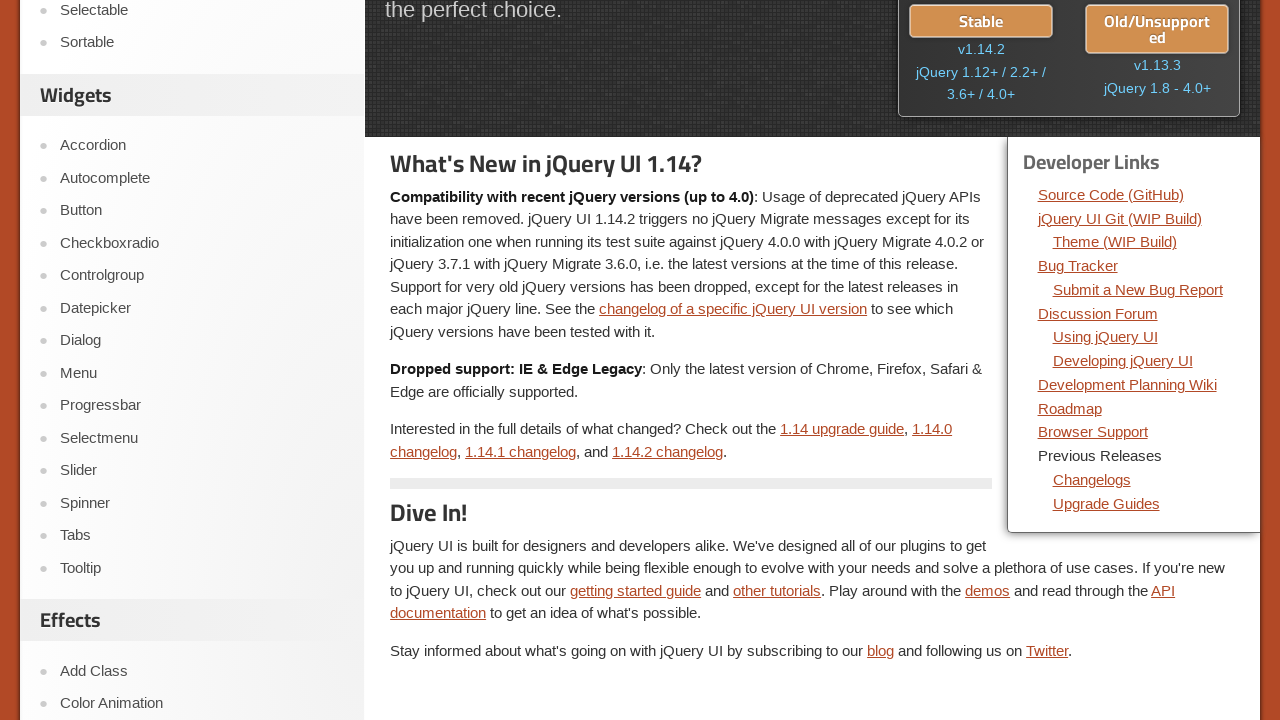

Re-queried dev-links section for link 13 of 14
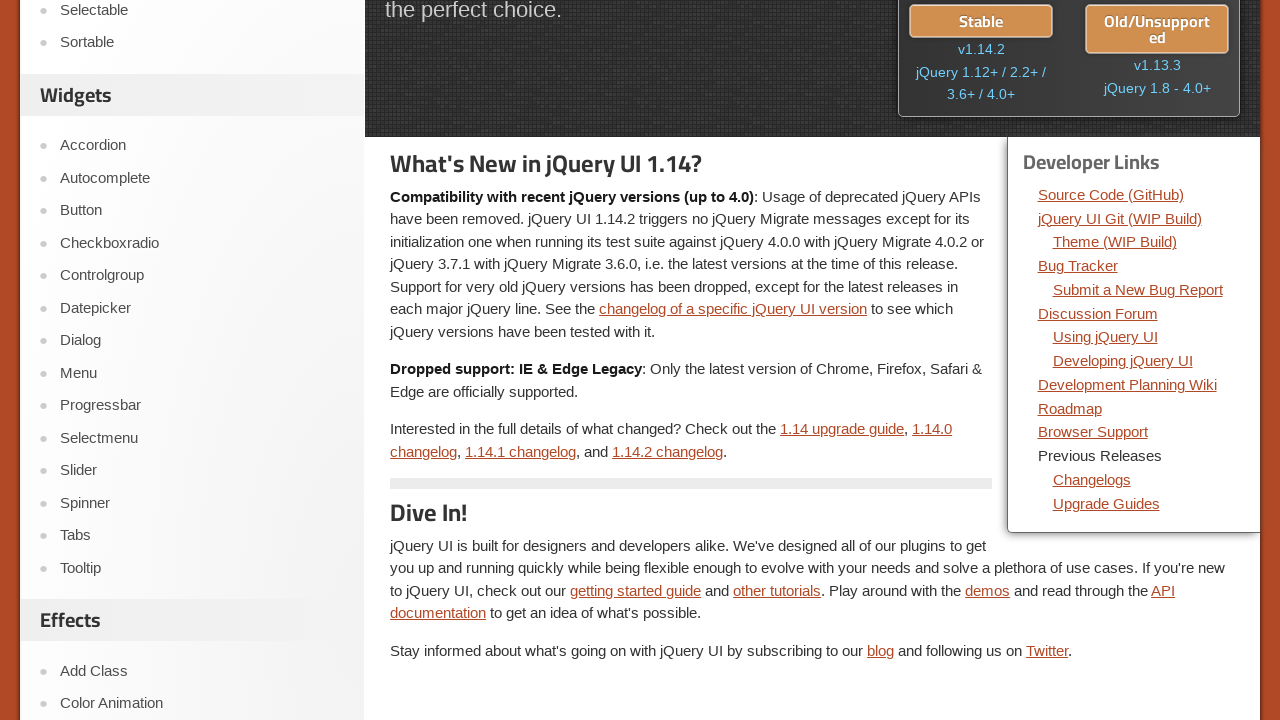

Retrieved href attribute from link 13: /changelog/
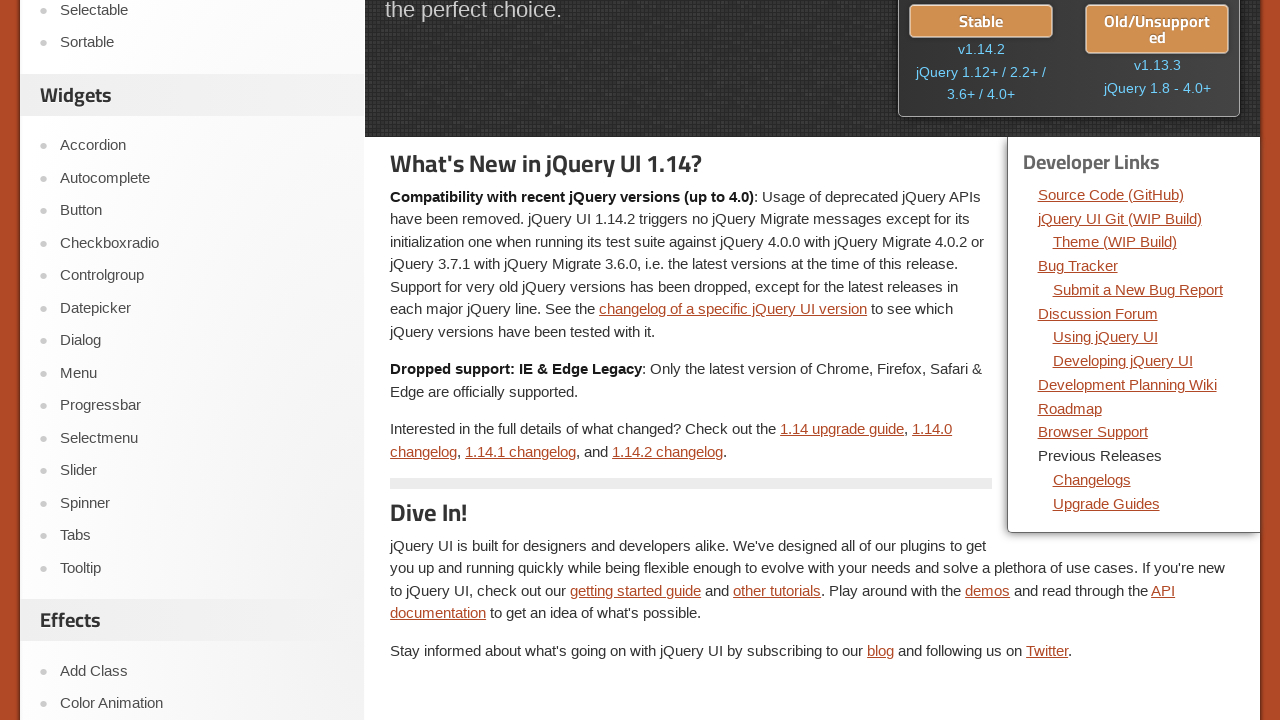

Clicked dev-links navigation link 13 at (1092, 479) on xpath=//div[@class='dev-links']//li//a >> nth=12
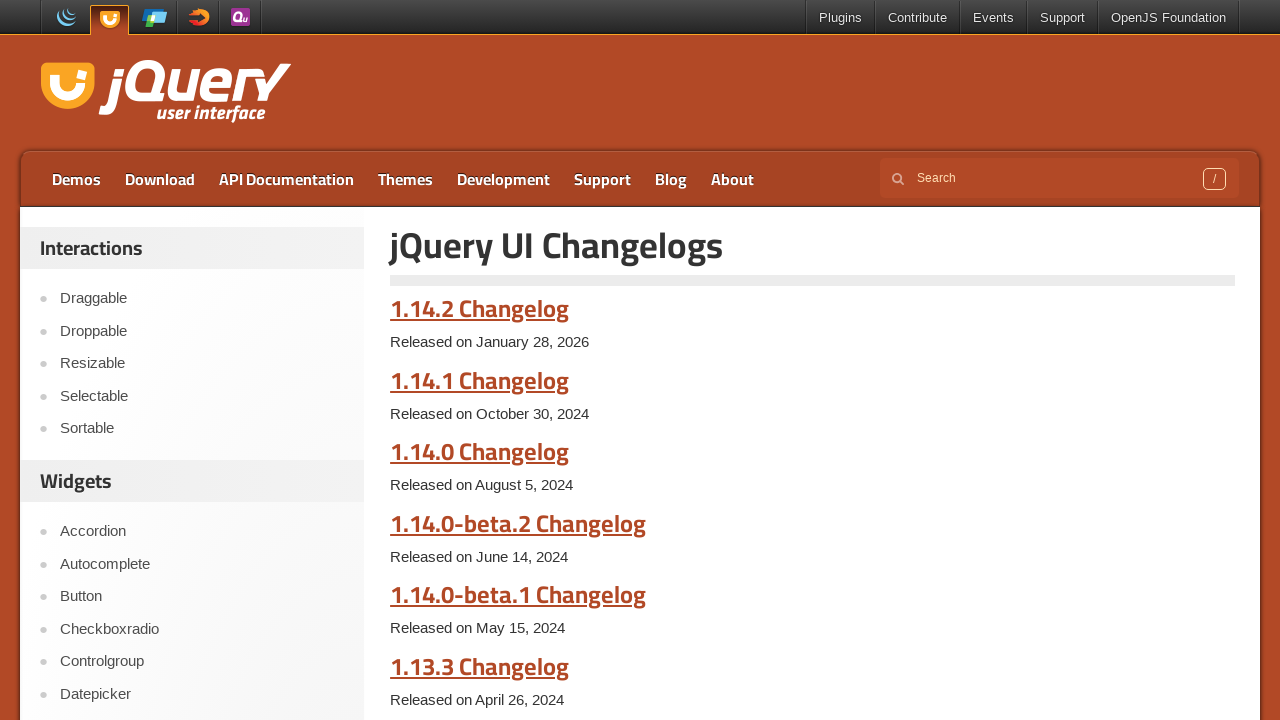

Page loaded after clicking link 13
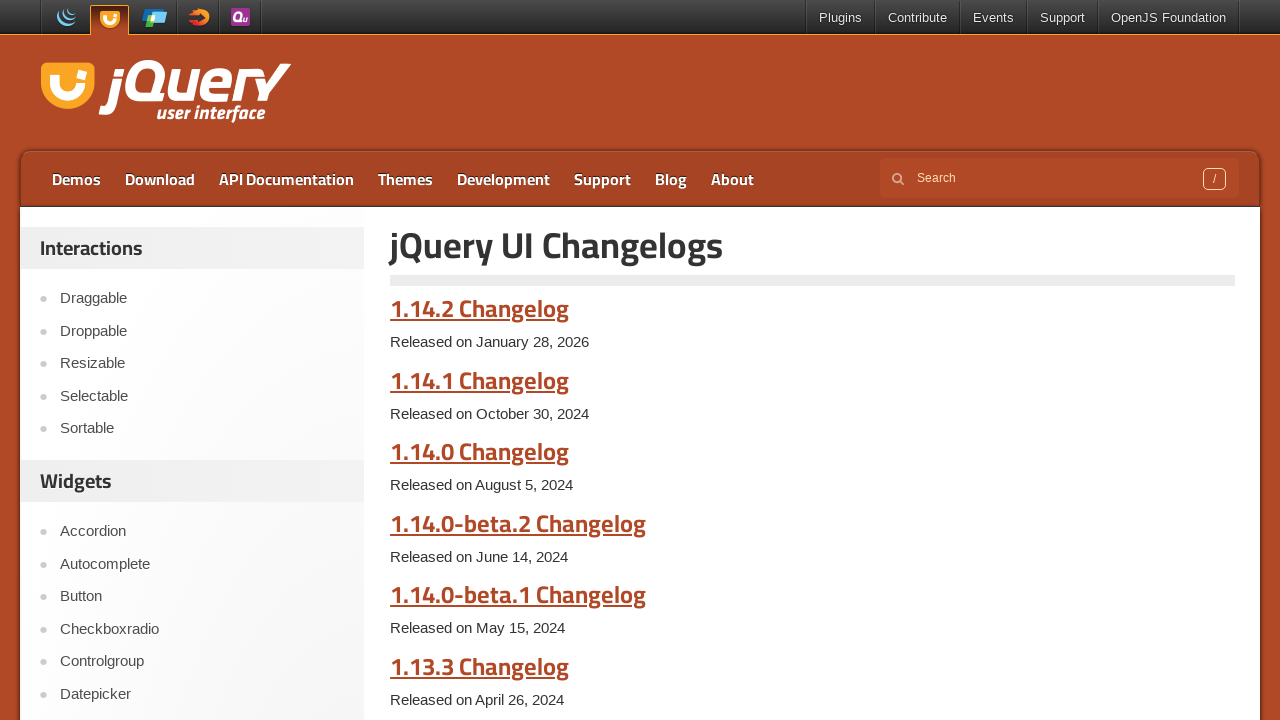

Navigated back to jQueryUI homepage after testing link 13
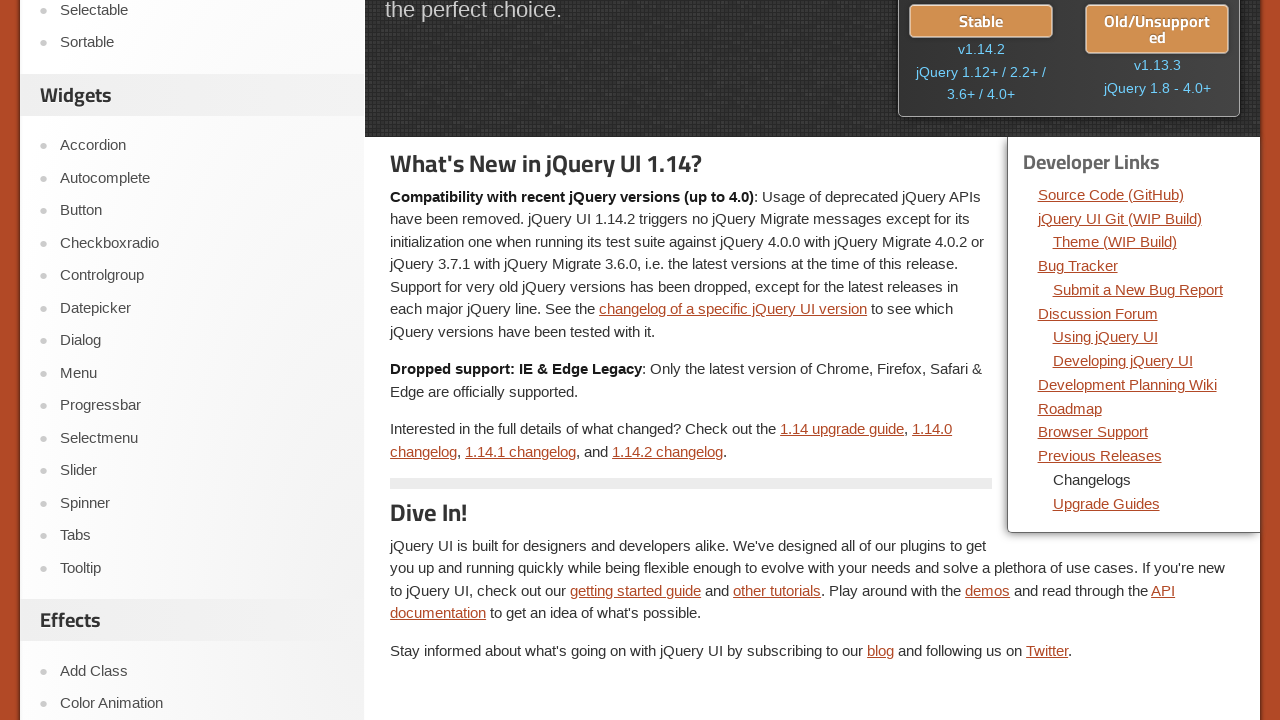

Homepage reloaded and ready for next link test
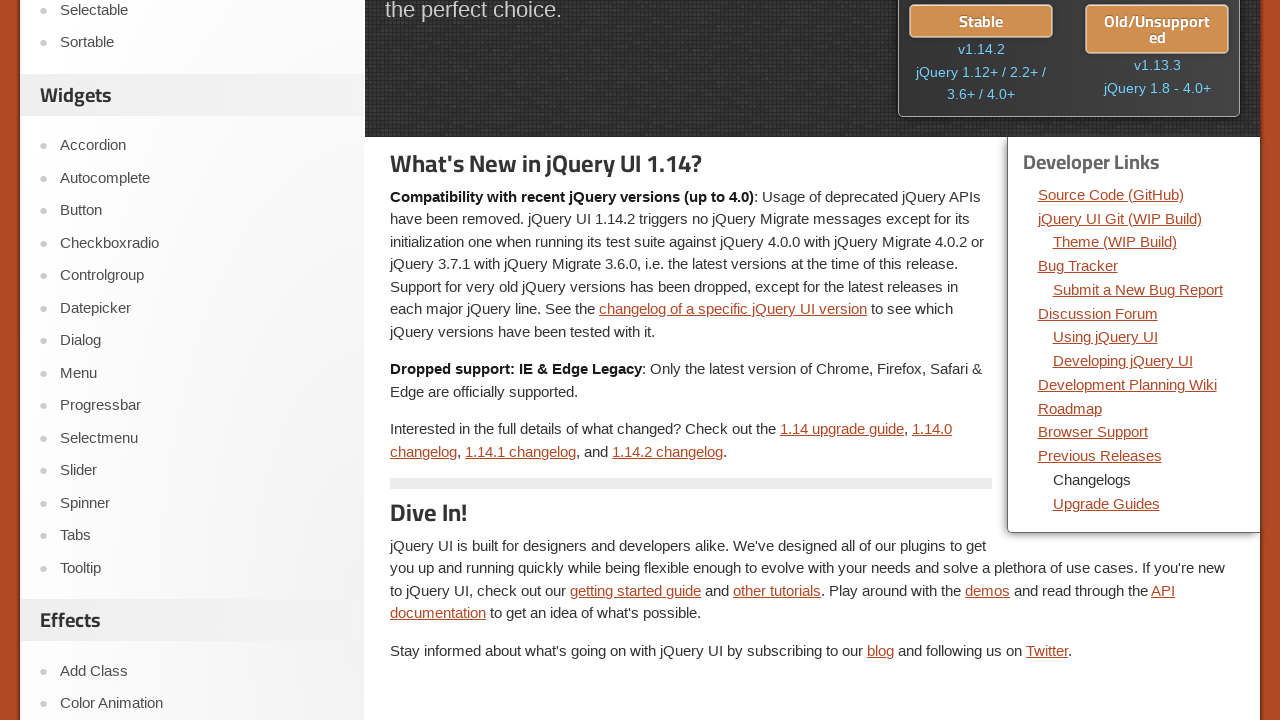

Re-queried dev-links section for link 14 of 14
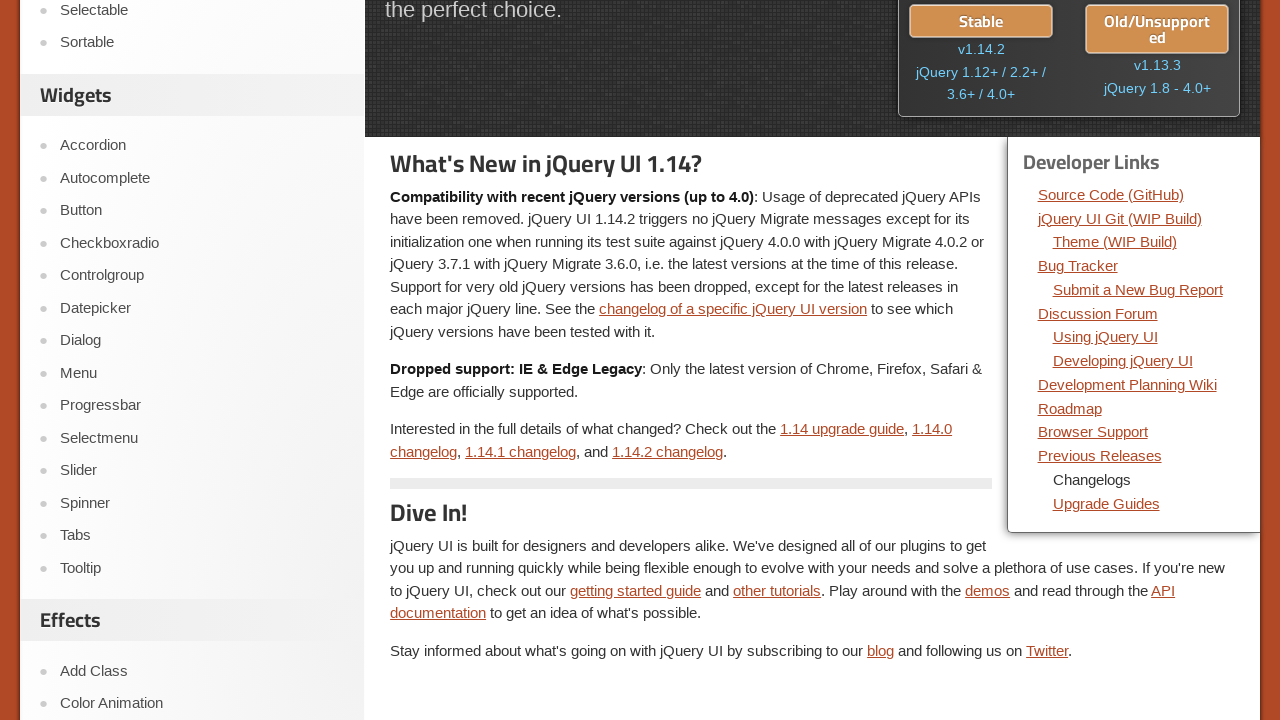

Retrieved href attribute from link 14: /upgrade-guide/
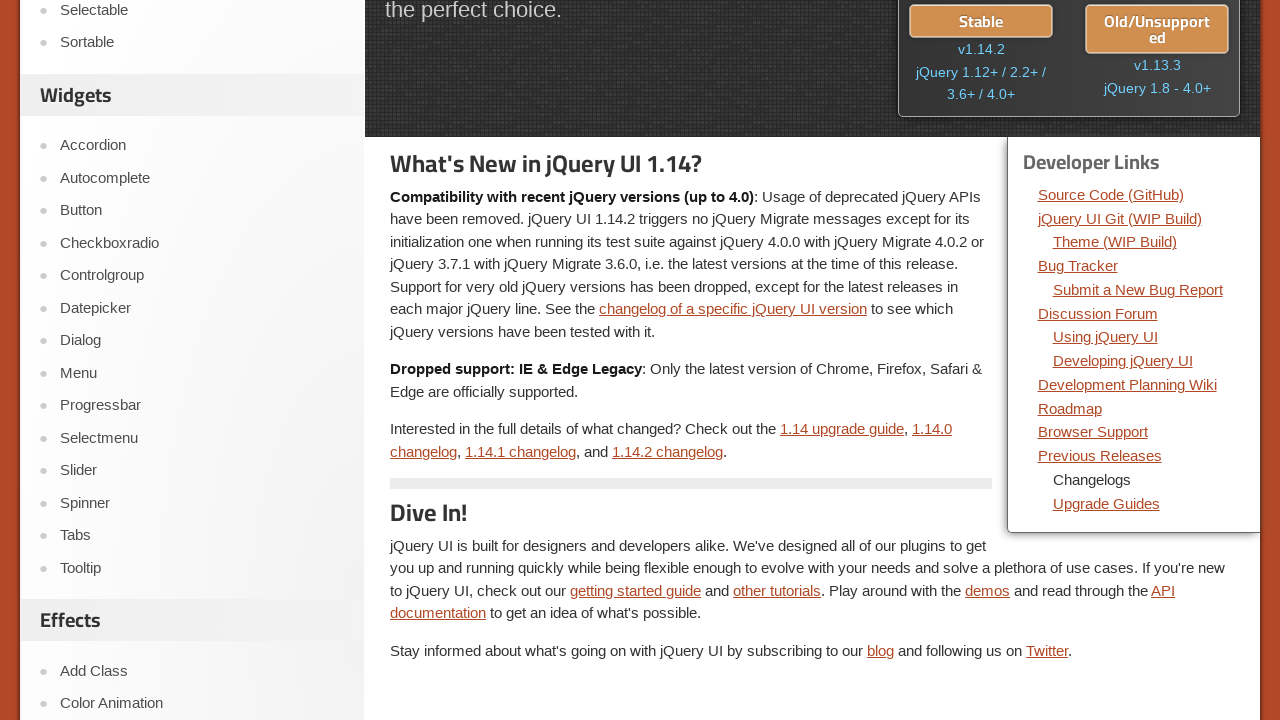

Clicked dev-links navigation link 14 at (1106, 503) on xpath=//div[@class='dev-links']//li//a >> nth=13
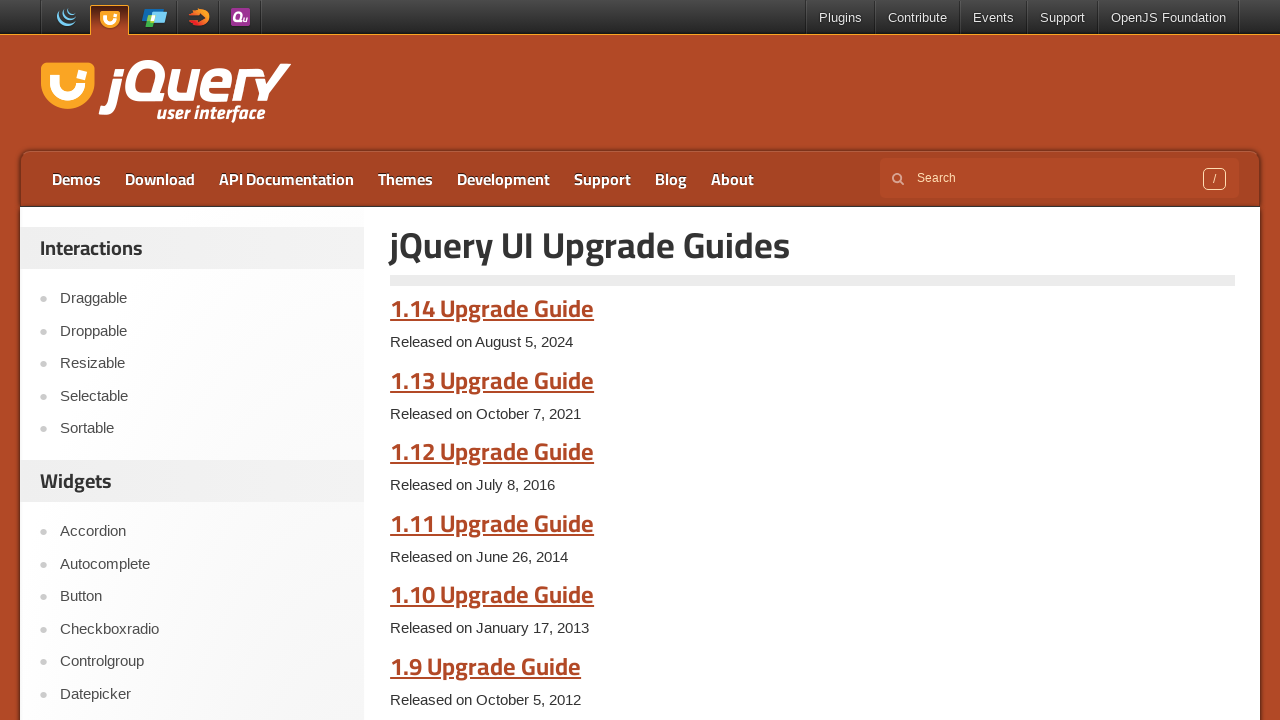

Page loaded after clicking link 14
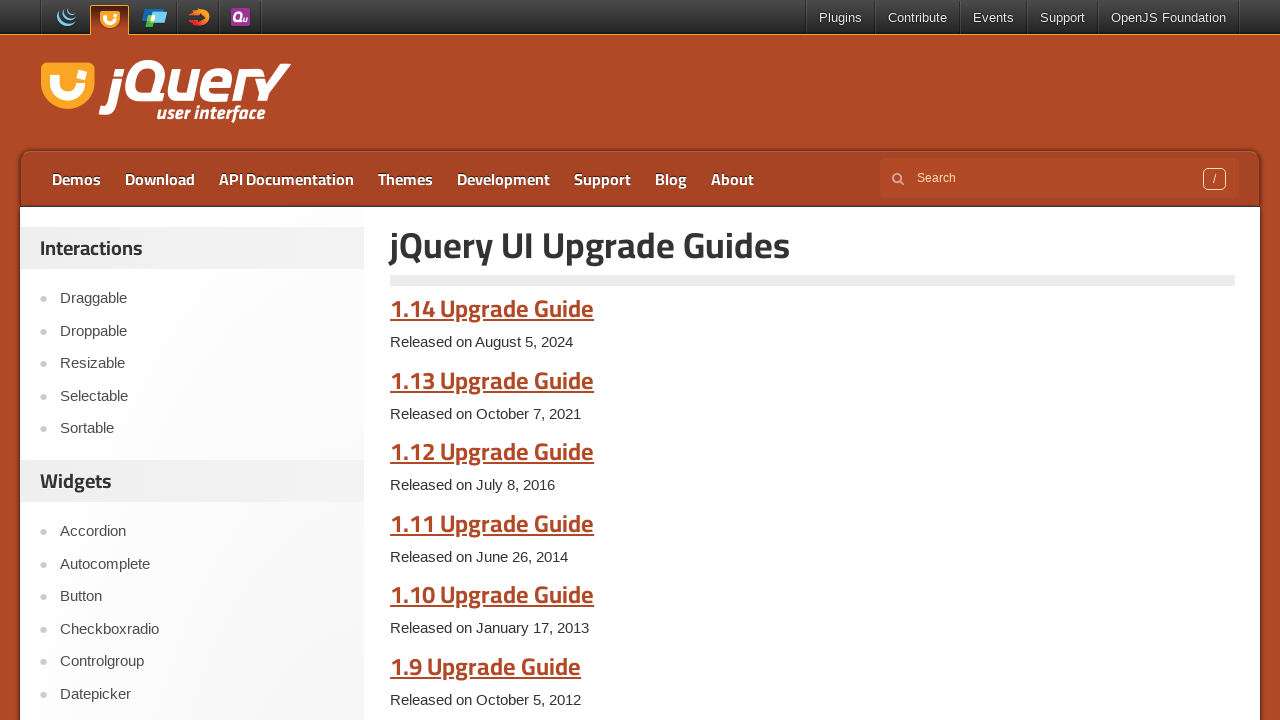

Navigated back to jQueryUI homepage after testing link 14
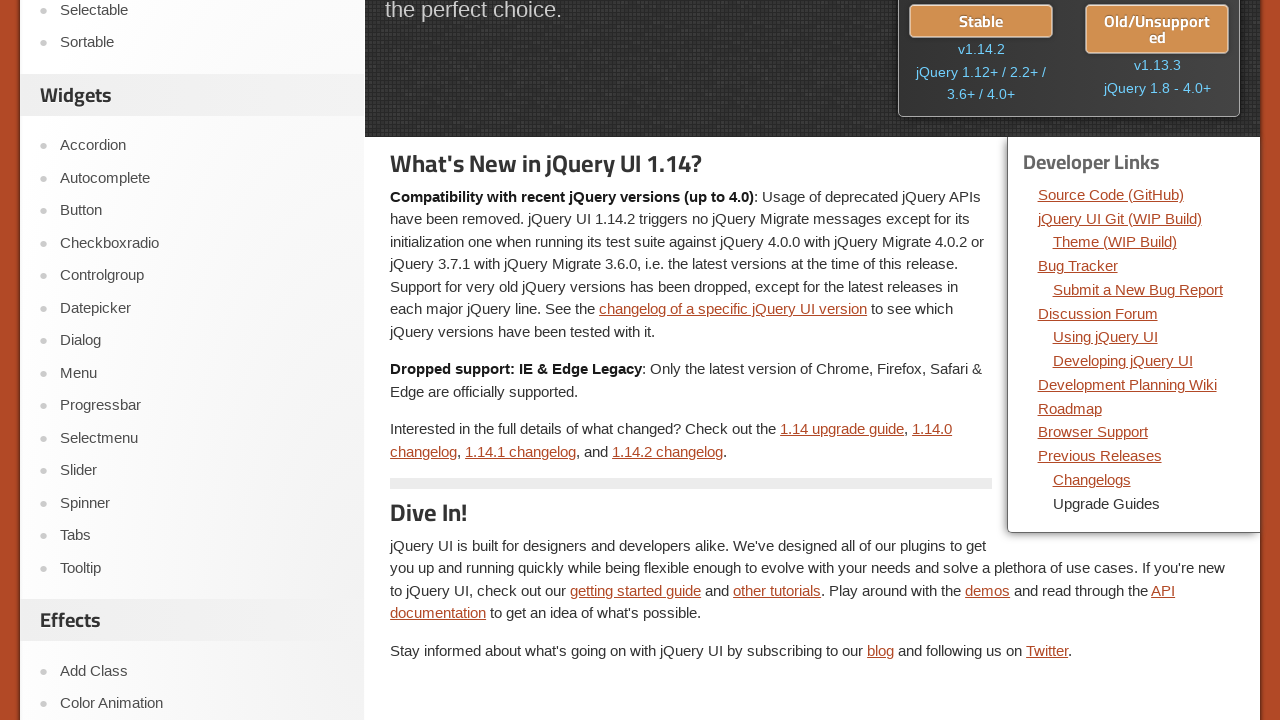

Homepage reloaded and ready for next link test
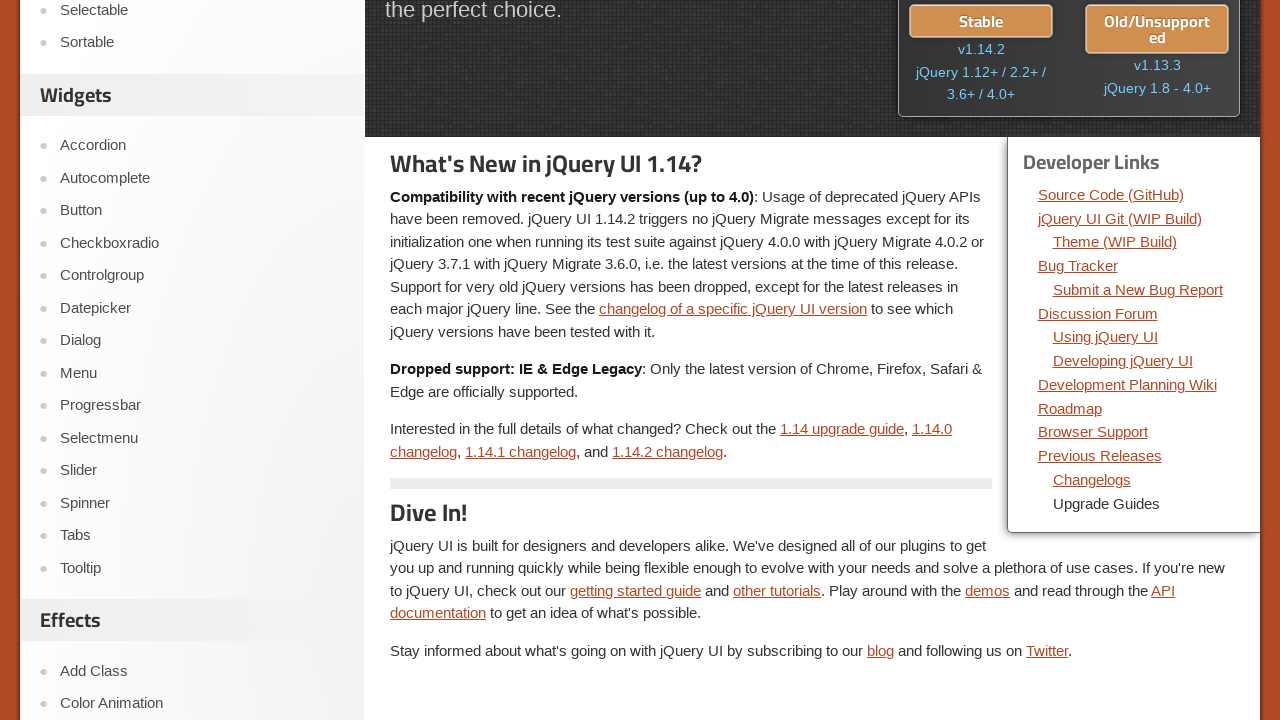

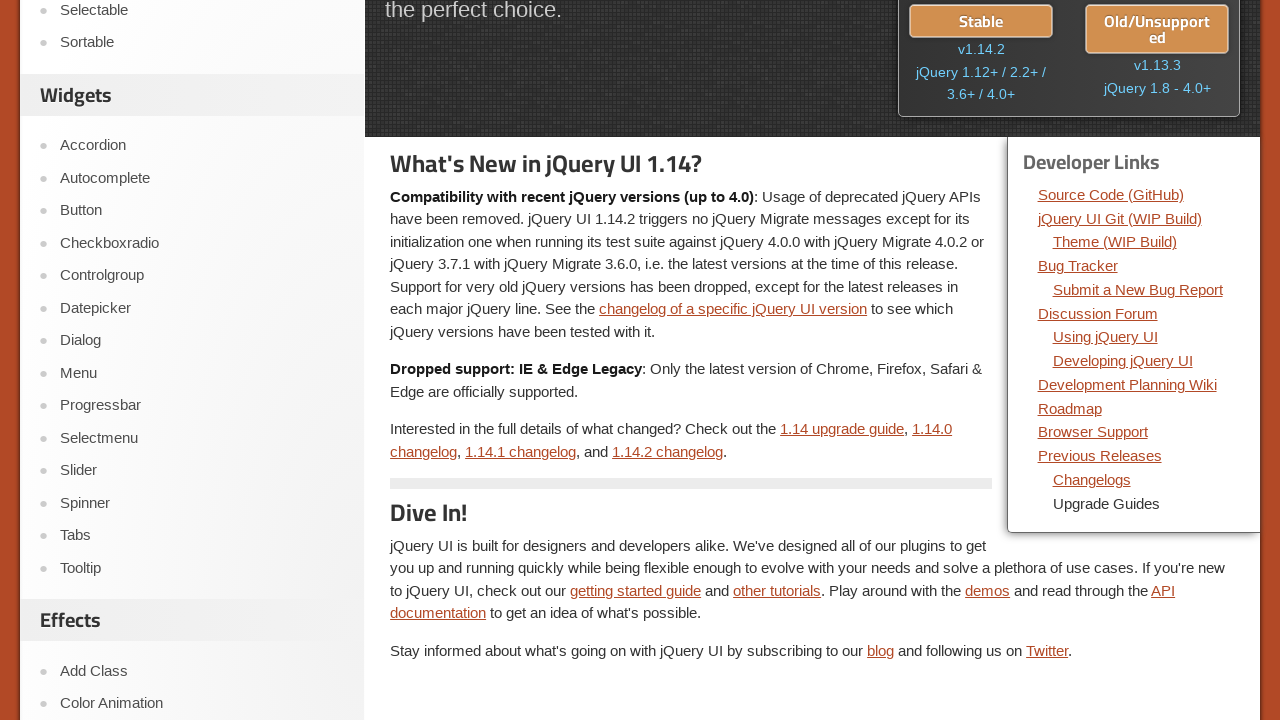